Tests jQuery UI datepicker by navigating to September month and clicking through all dates in September to verify date selection functionality

Starting URL: https://jqueryui.com/resources/demos/datepicker/other-months.html

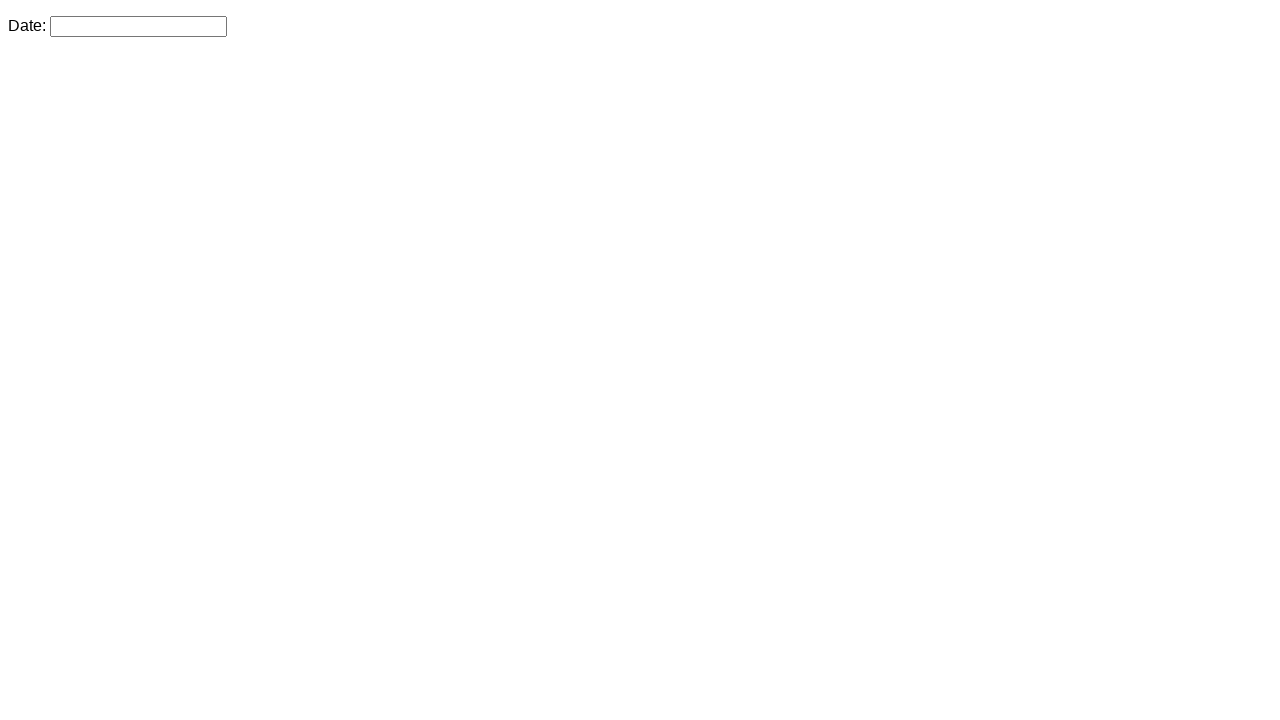

Clicked datepicker input to open calendar at (138, 26) on #datepicker
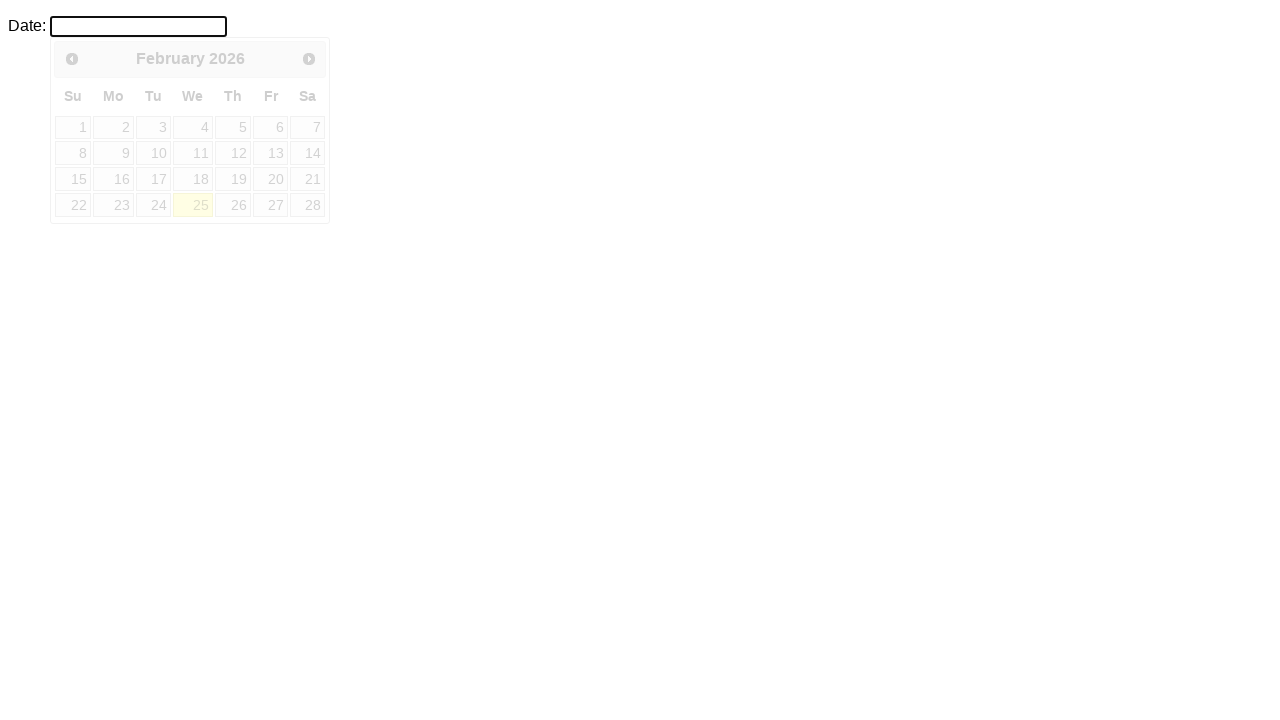

Retrieved current month text: February
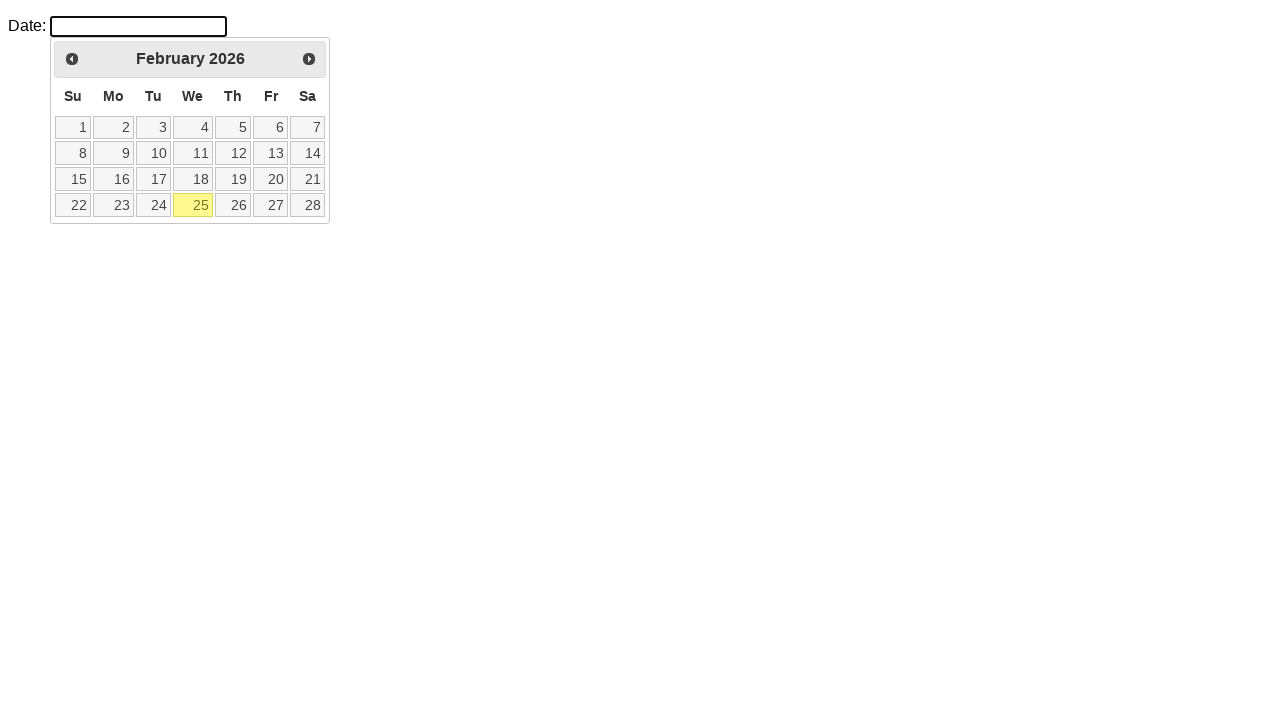

Clicked Next button to navigate to next month at (309, 59) on //div[@id='ui-datepicker-div']/div/a/span[text()="Next"]
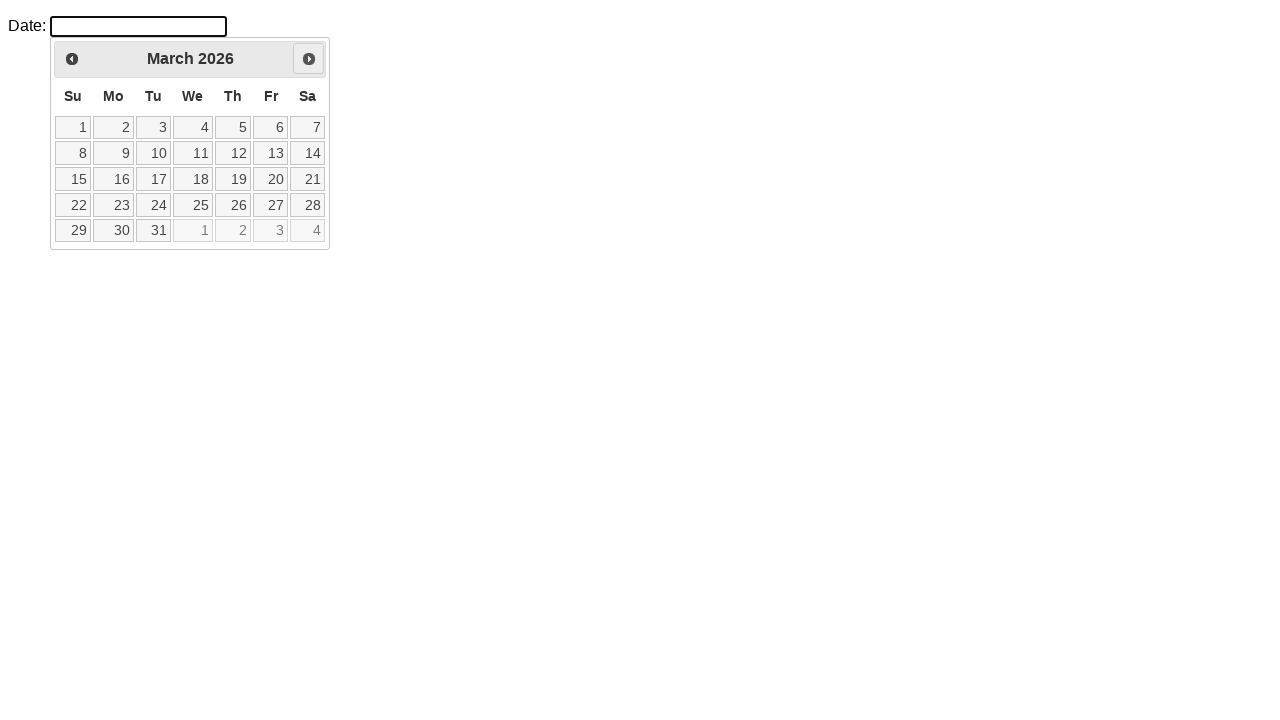

Retrieved current month text: March
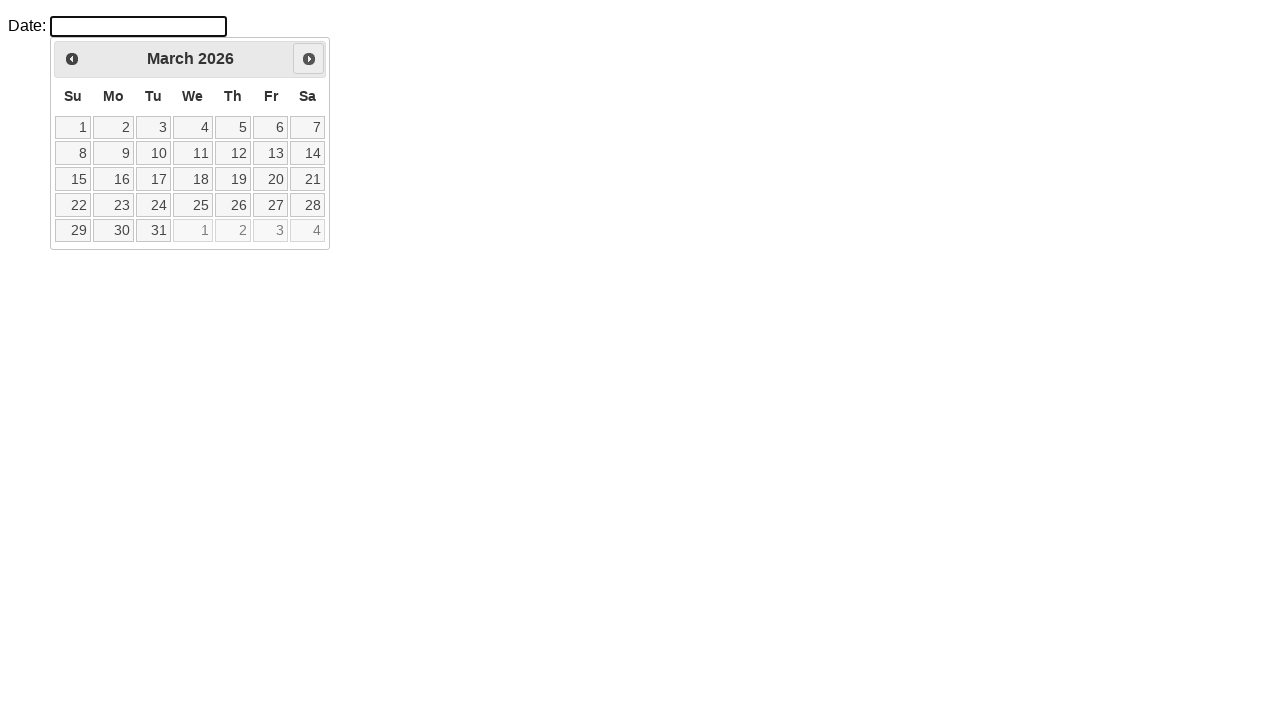

Clicked Next button to navigate to next month at (309, 59) on //div[@id='ui-datepicker-div']/div/a/span[text()="Next"]
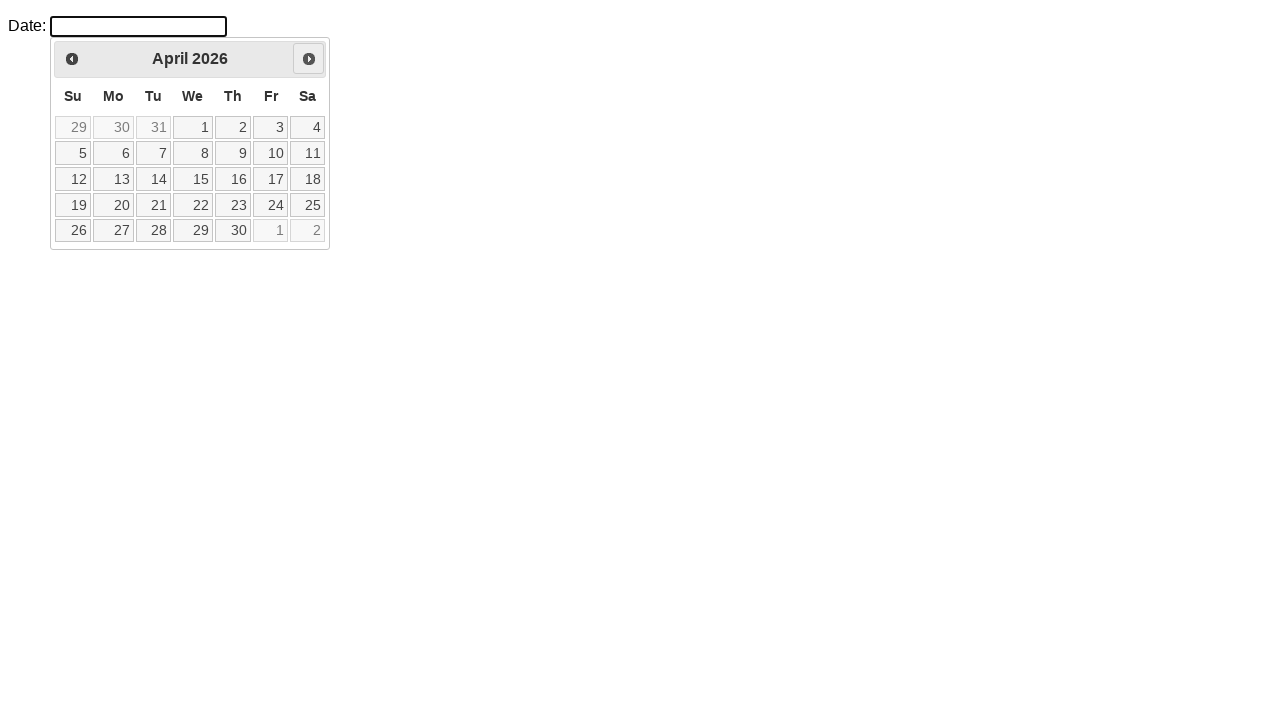

Retrieved current month text: April
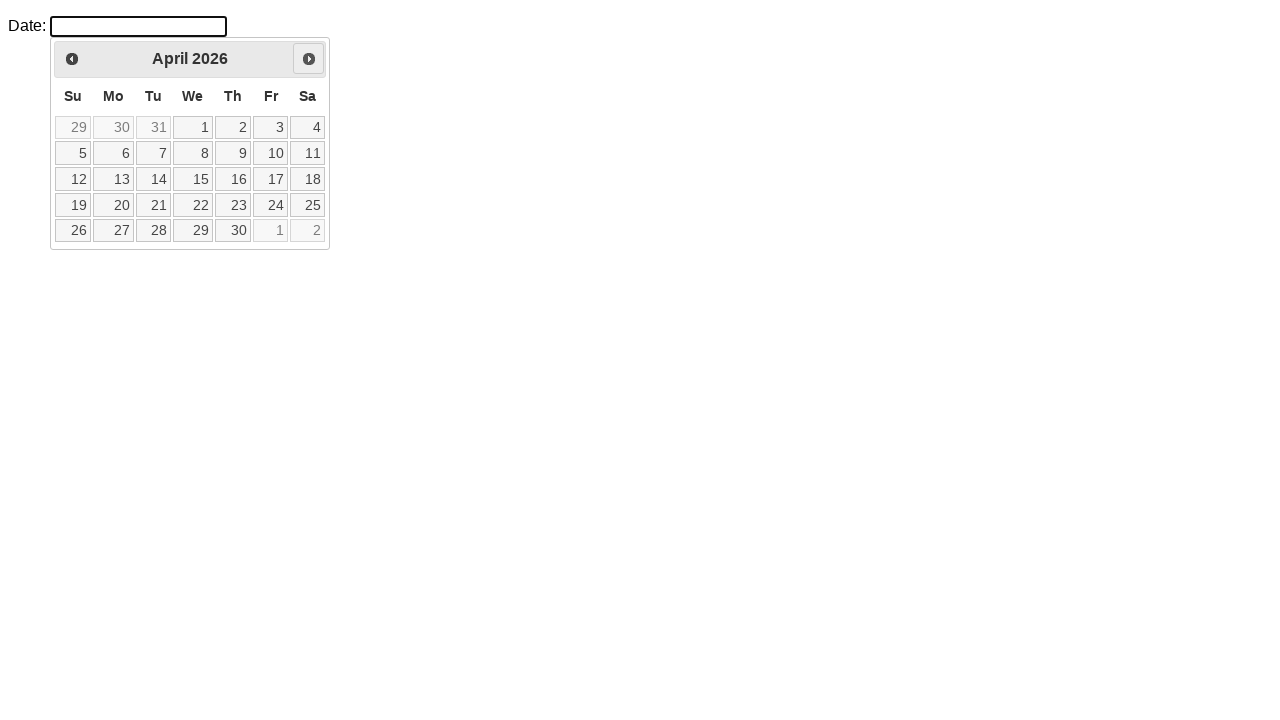

Clicked Next button to navigate to next month at (309, 59) on //div[@id='ui-datepicker-div']/div/a/span[text()="Next"]
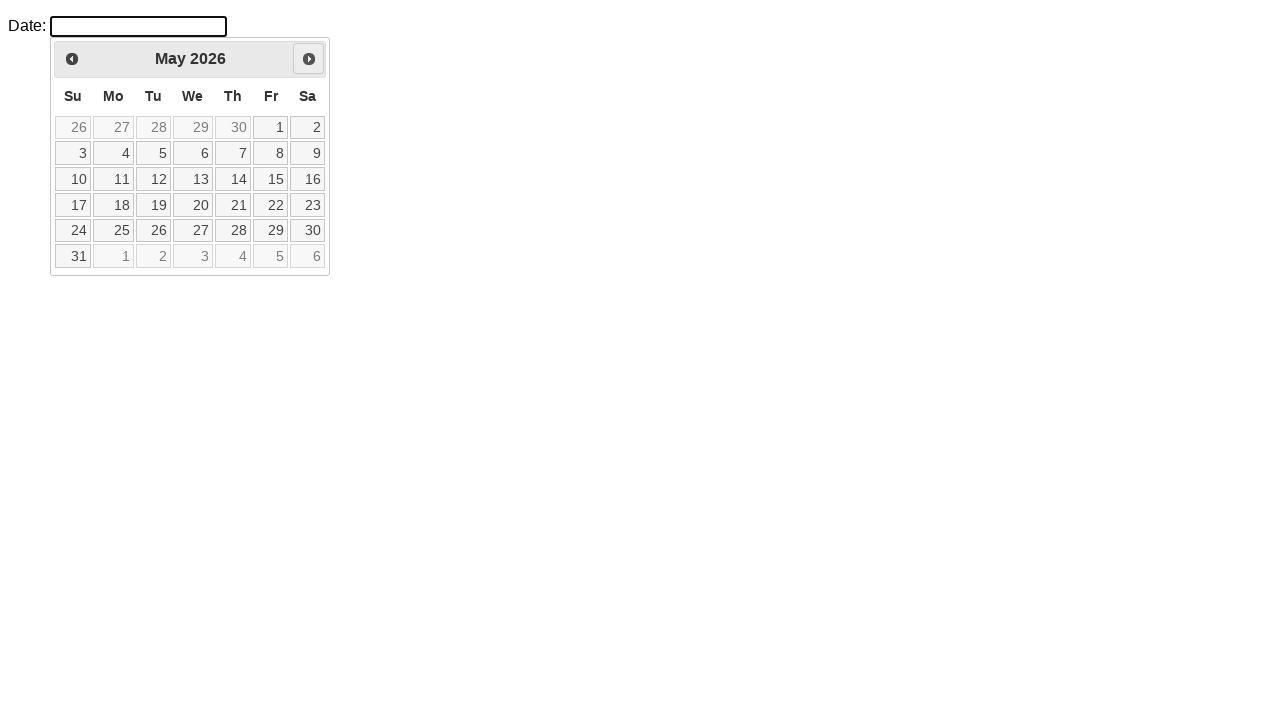

Retrieved current month text: May
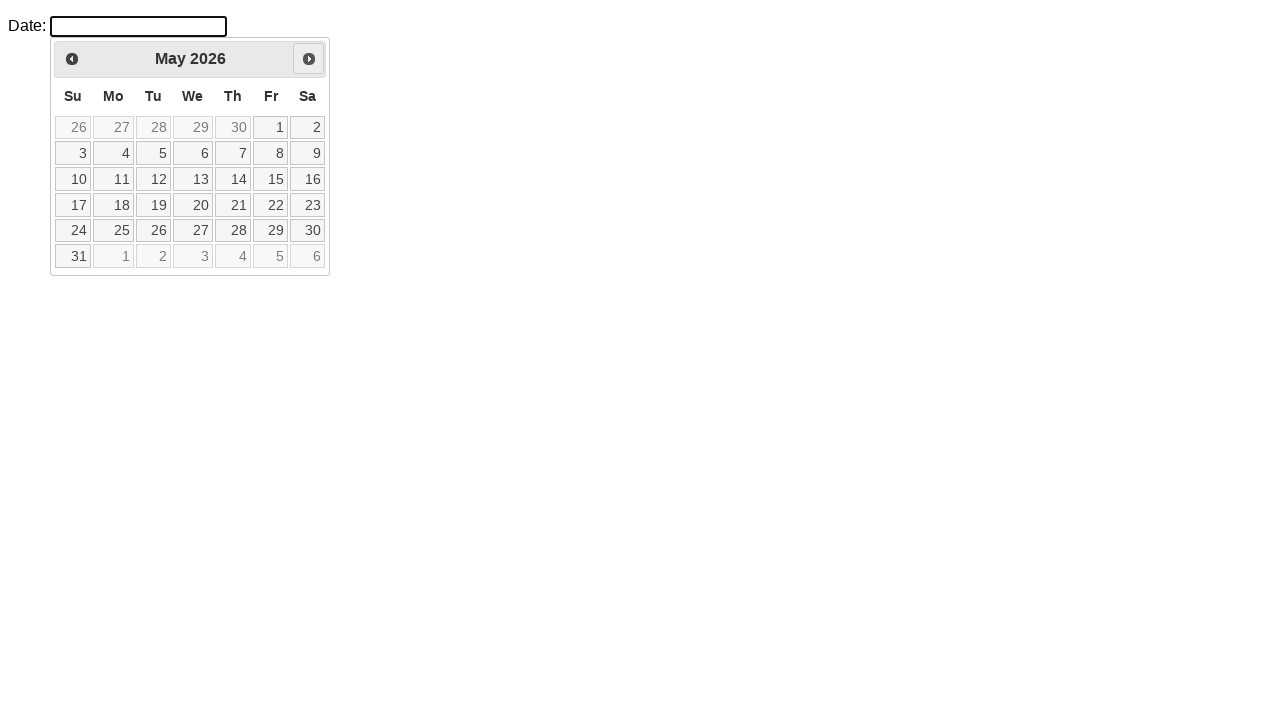

Clicked Next button to navigate to next month at (309, 59) on //div[@id='ui-datepicker-div']/div/a/span[text()="Next"]
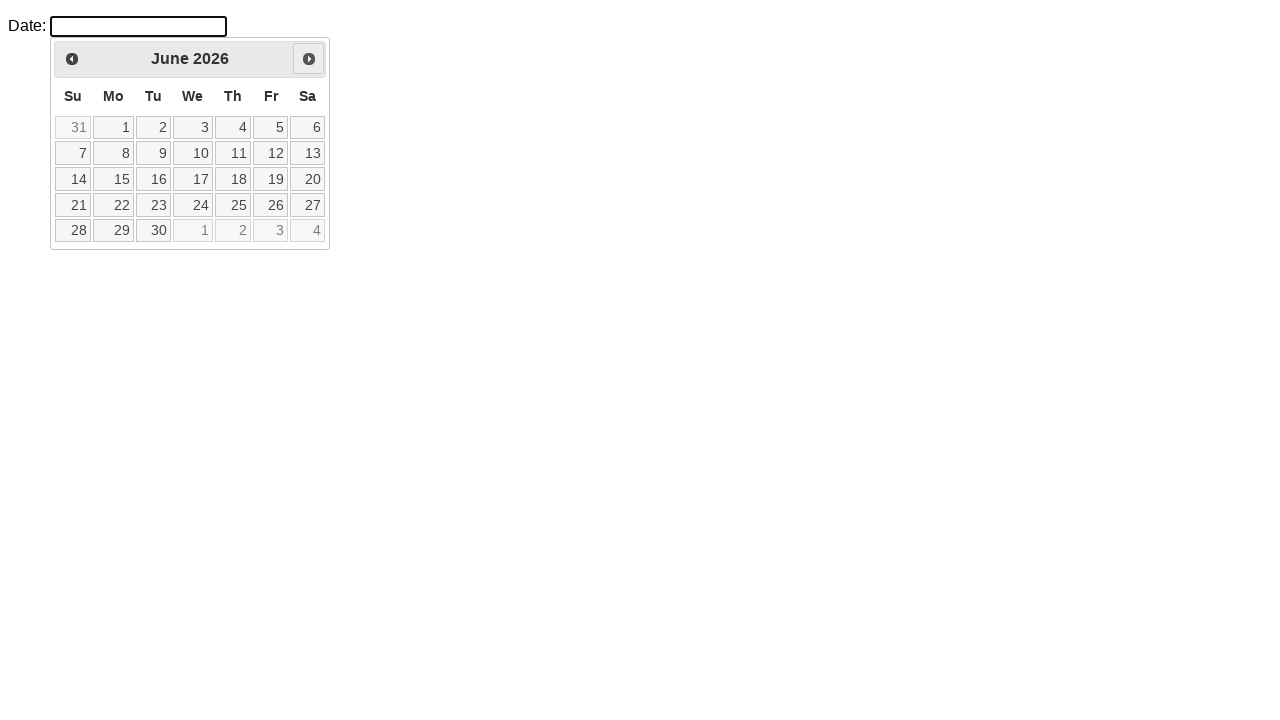

Retrieved current month text: June
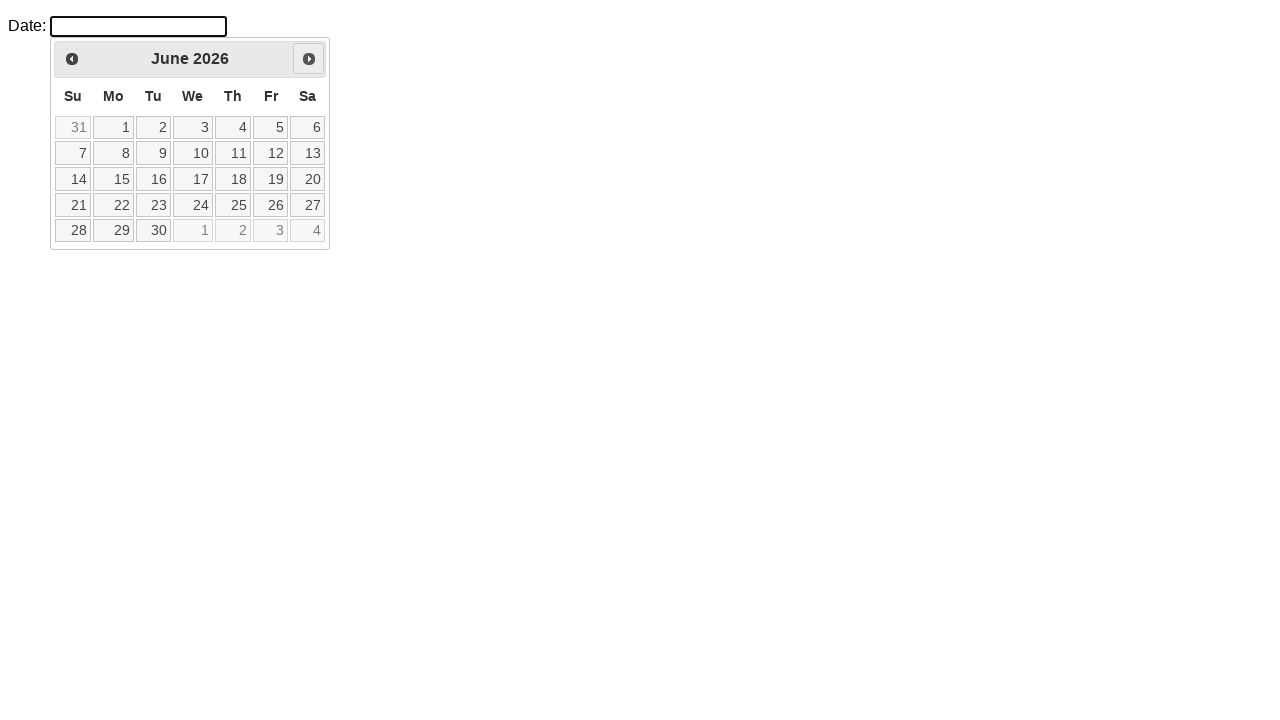

Clicked Next button to navigate to next month at (309, 59) on //div[@id='ui-datepicker-div']/div/a/span[text()="Next"]
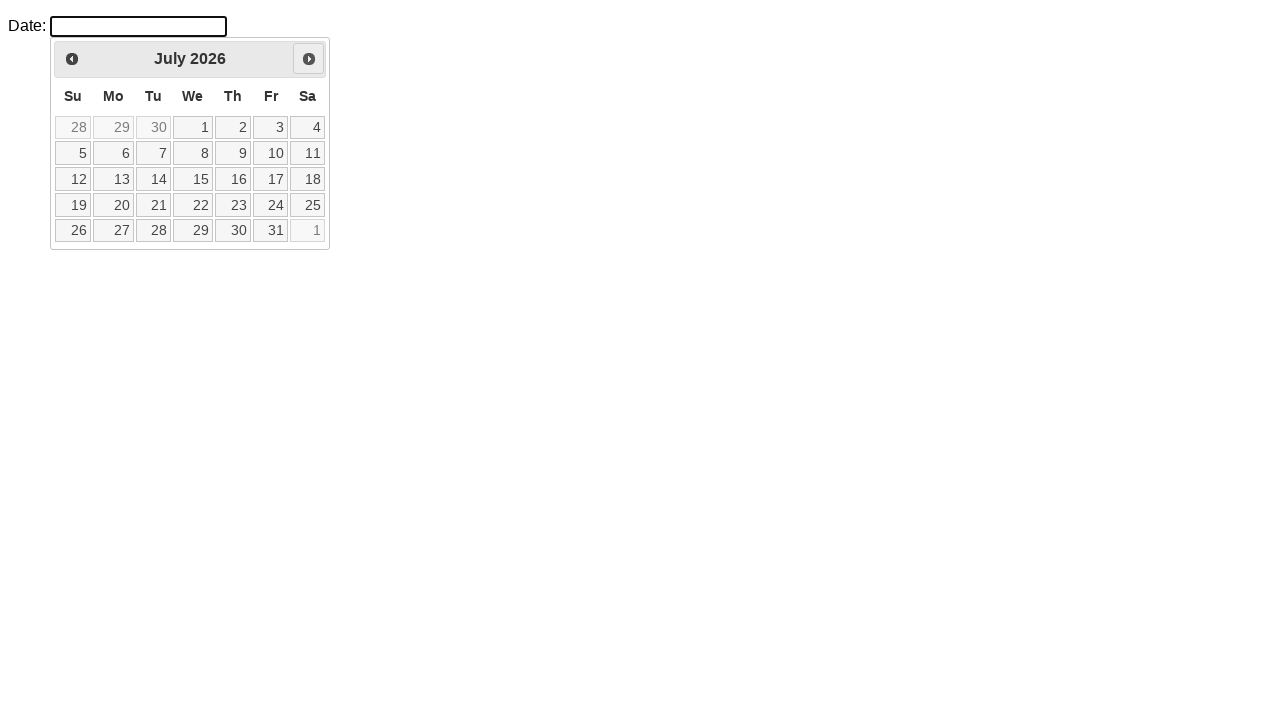

Retrieved current month text: July
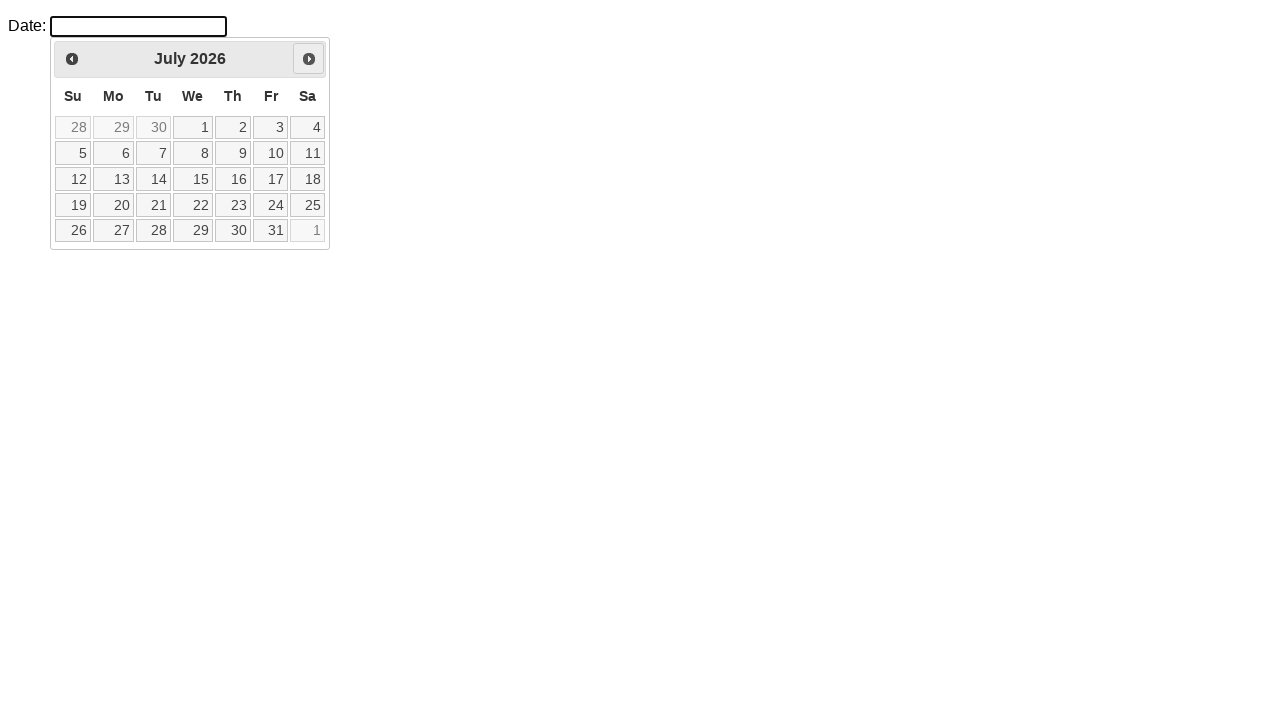

Clicked Next button to navigate to next month at (309, 59) on //div[@id='ui-datepicker-div']/div/a/span[text()="Next"]
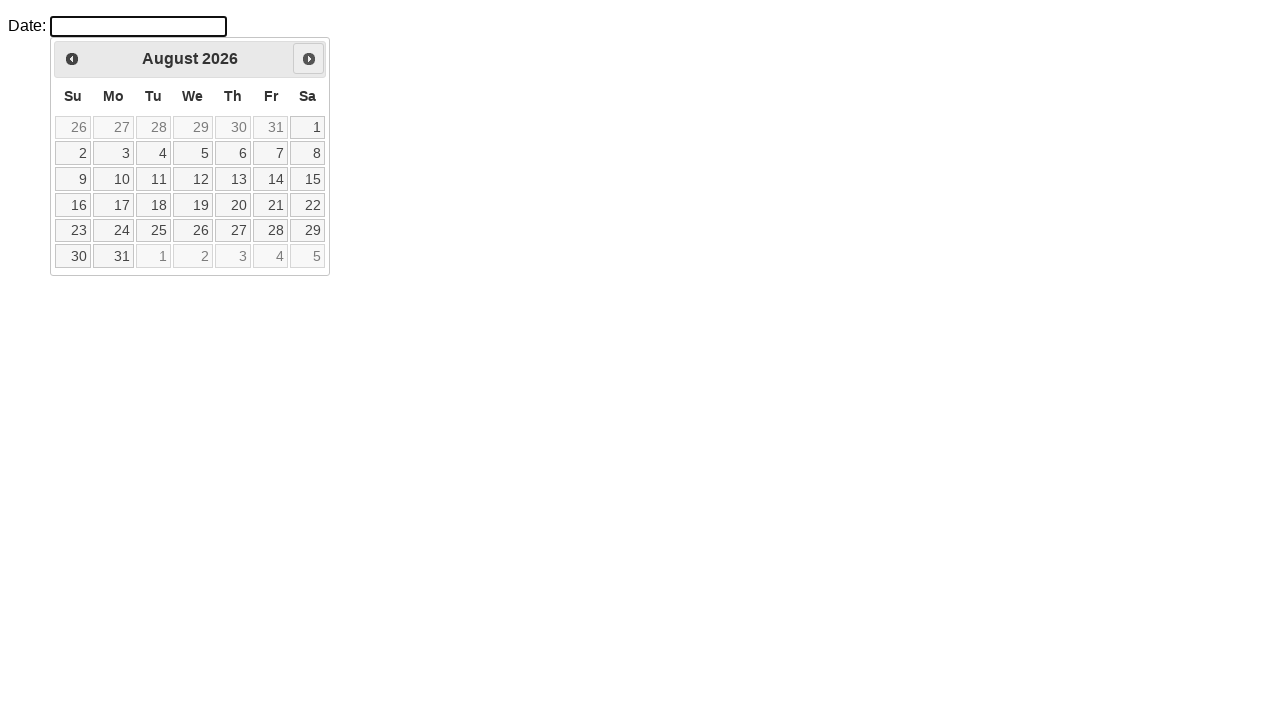

Retrieved current month text: August
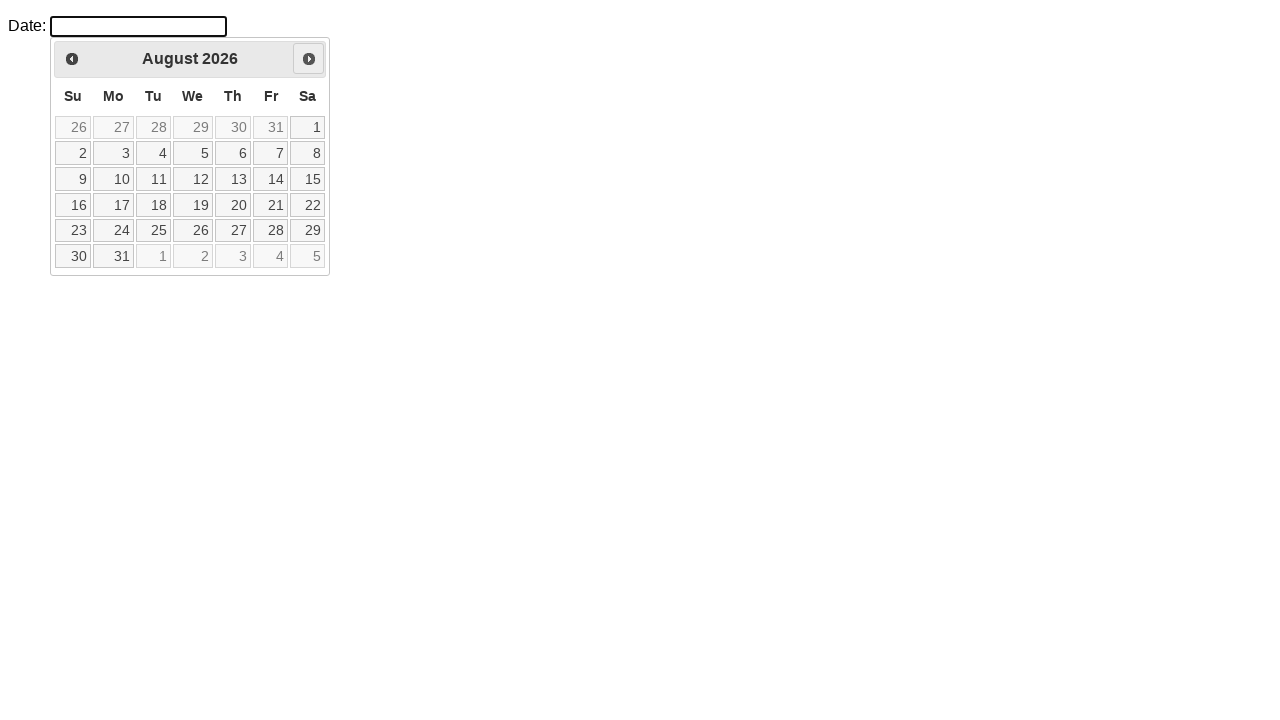

Clicked Next button to navigate to next month at (309, 59) on //div[@id='ui-datepicker-div']/div/a/span[text()="Next"]
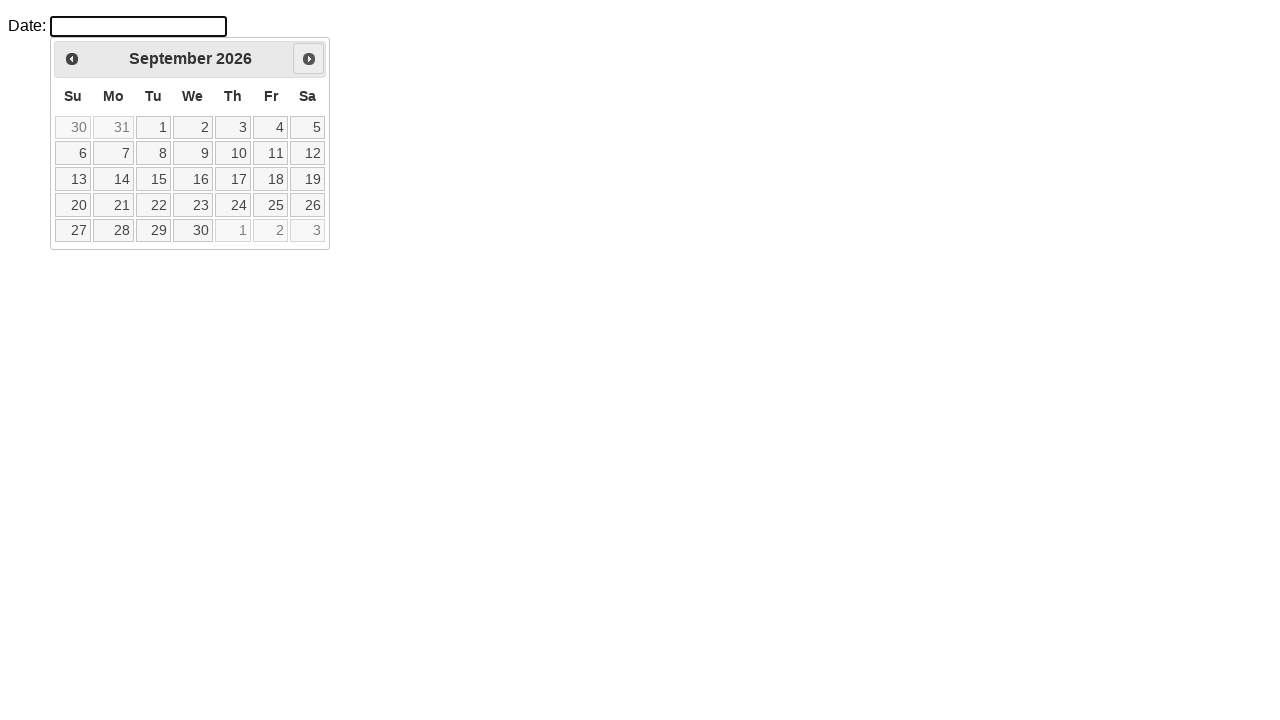

Retrieved current month text: September
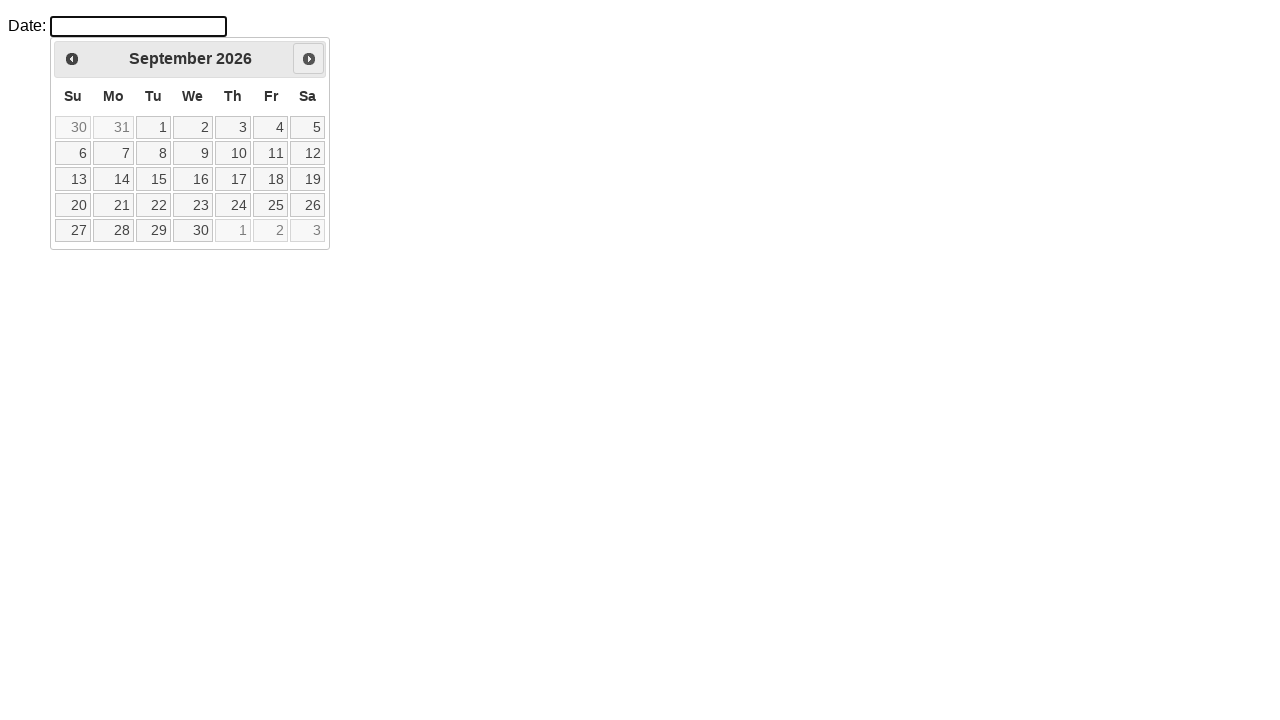

Found 30 dates in September
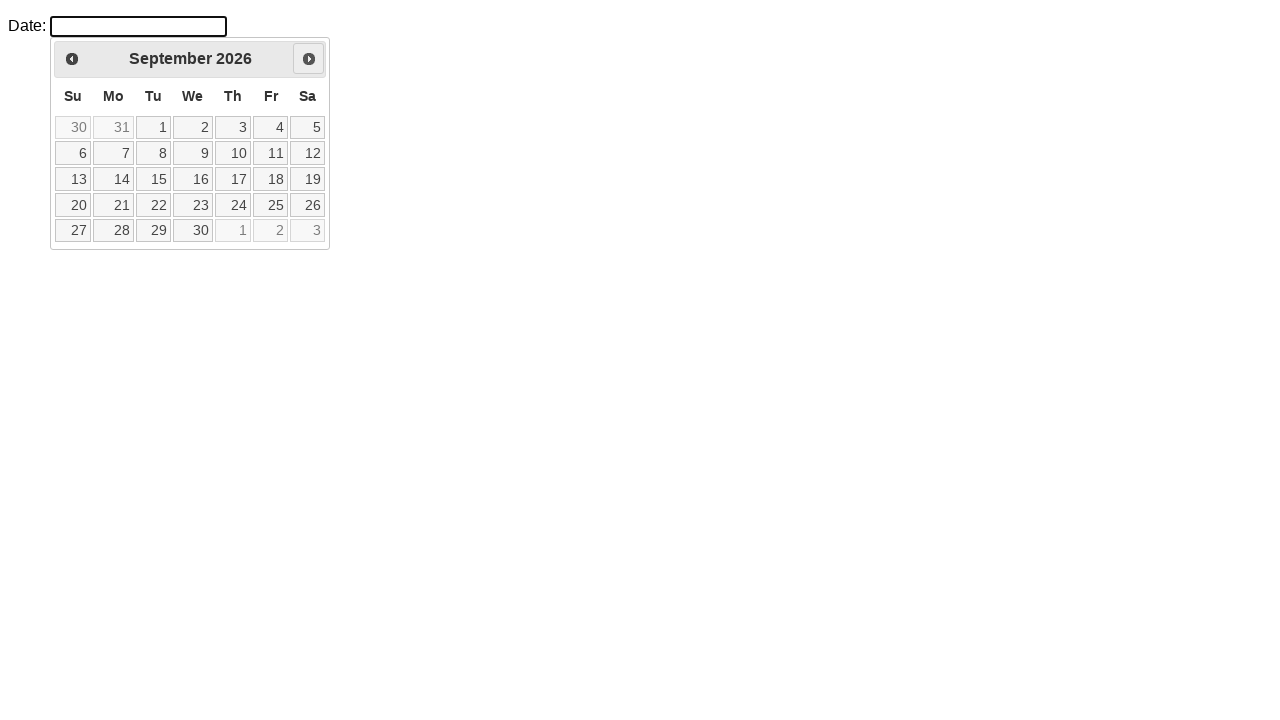

Clicked on September date 1 at (153, 127) on (//table/tbody/tr/td[@data-month="8"]/a)[1]
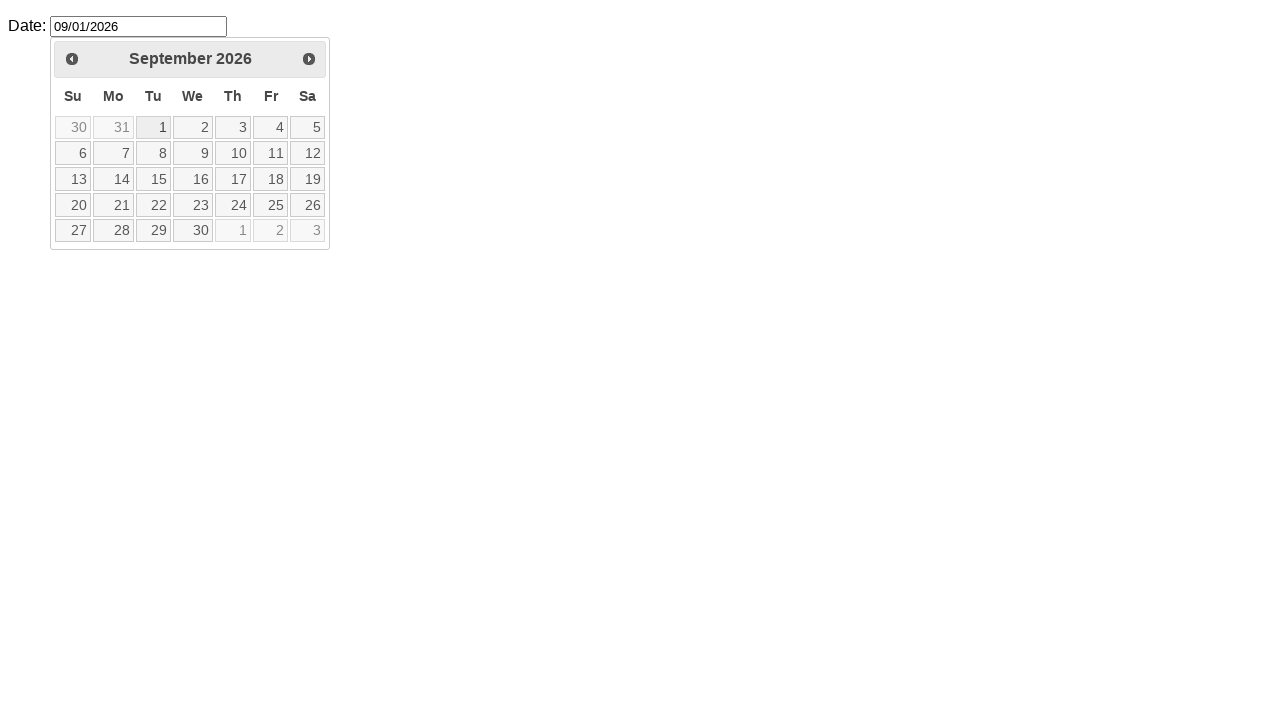

Retrieved selected date value: None
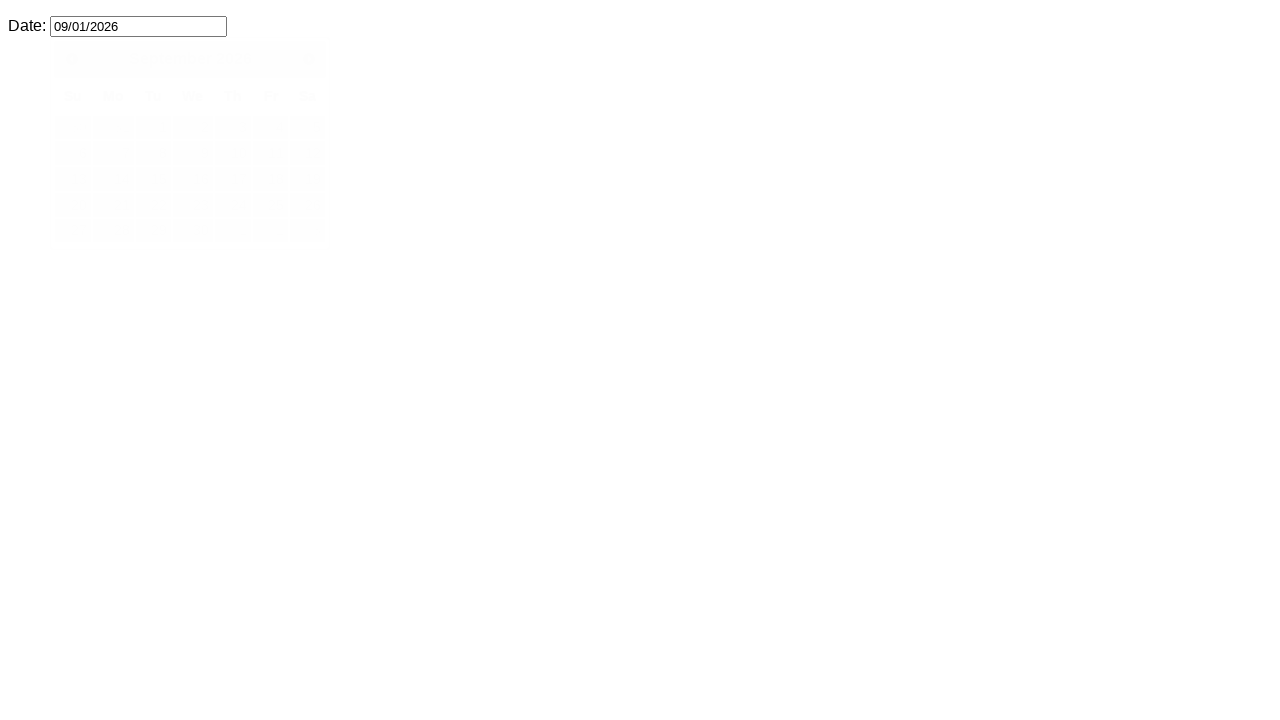

Re-opened datepicker for next date selection at (138, 26) on #datepicker
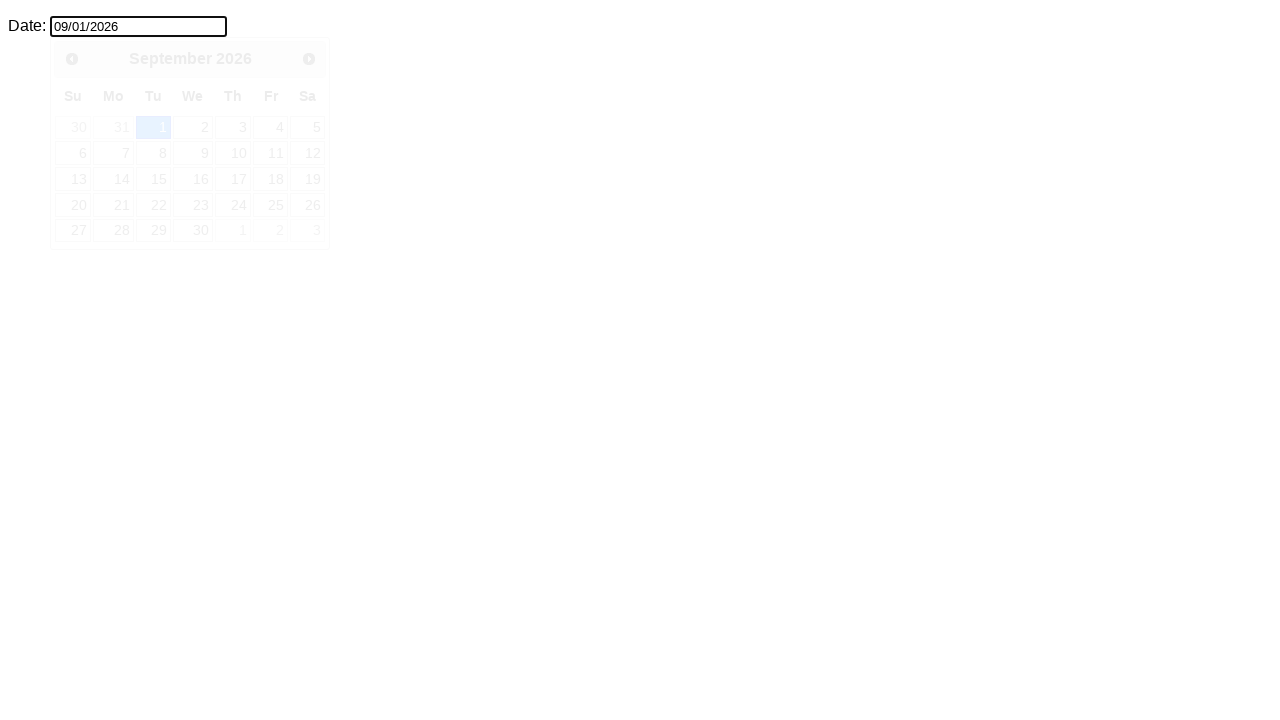

Clicked on September date 2 at (193, 127) on (//table/tbody/tr/td[@data-month="8"]/a)[2]
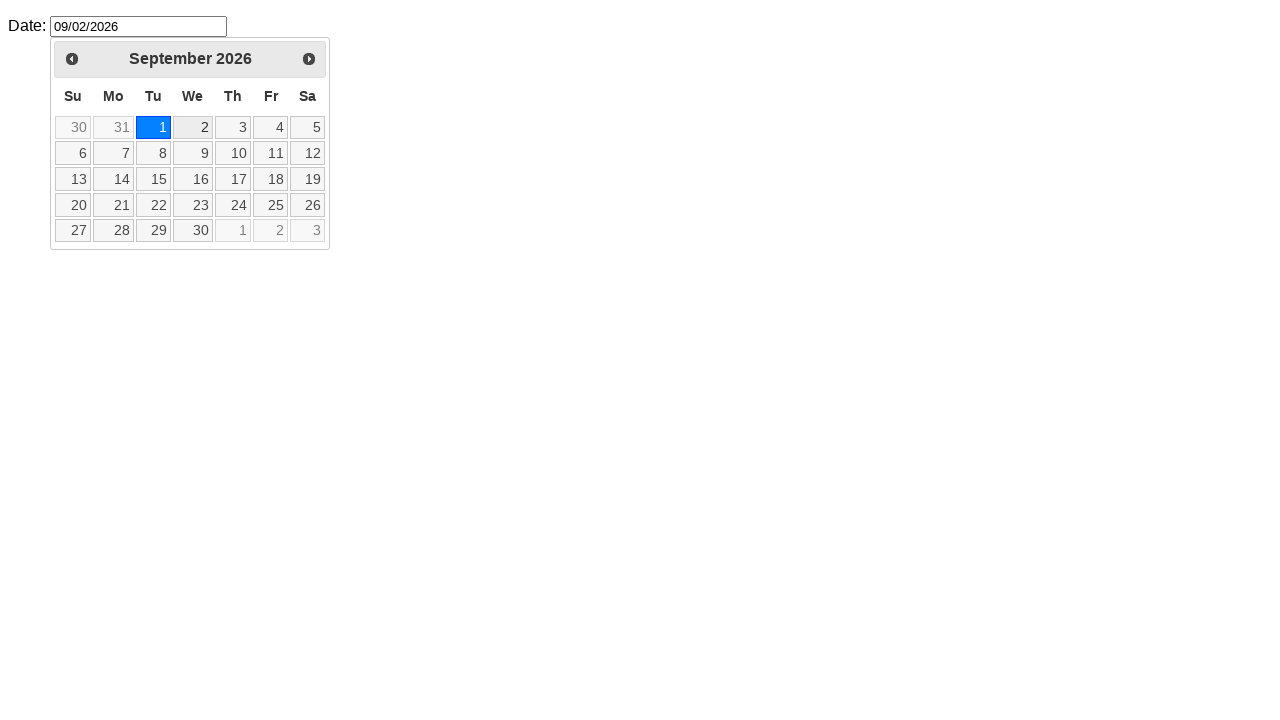

Retrieved selected date value: None
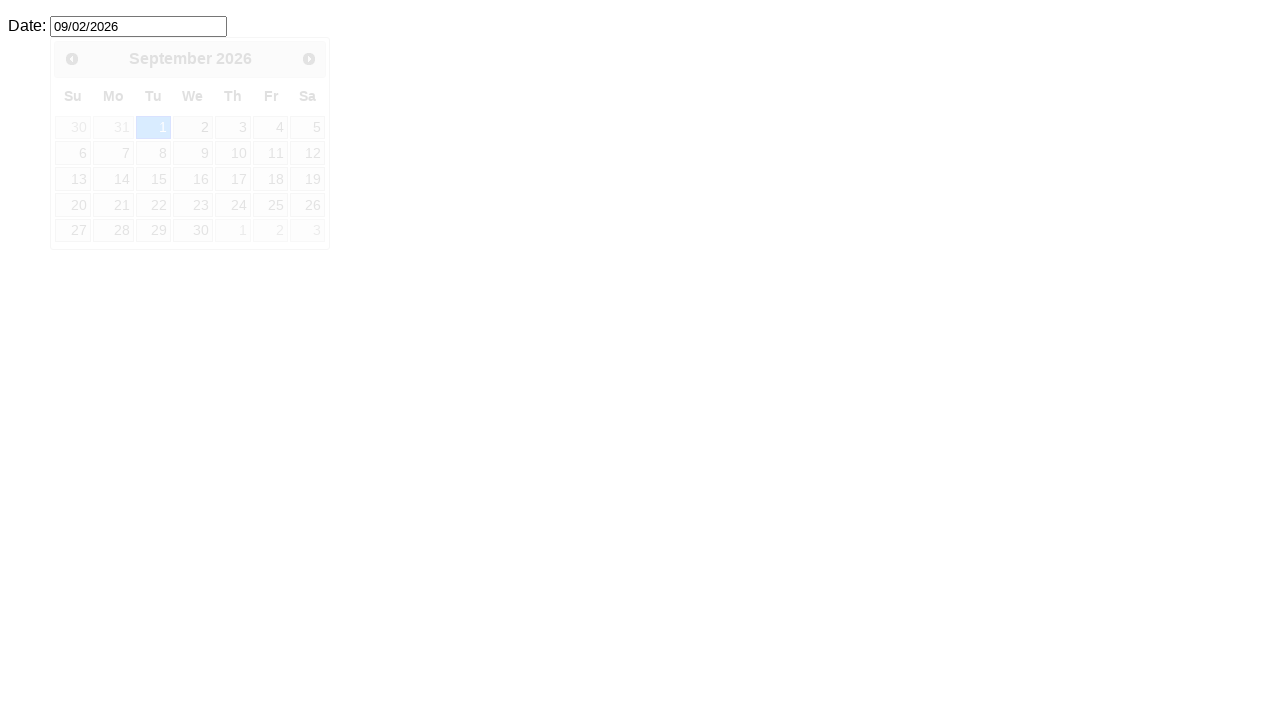

Re-opened datepicker for next date selection at (138, 26) on #datepicker
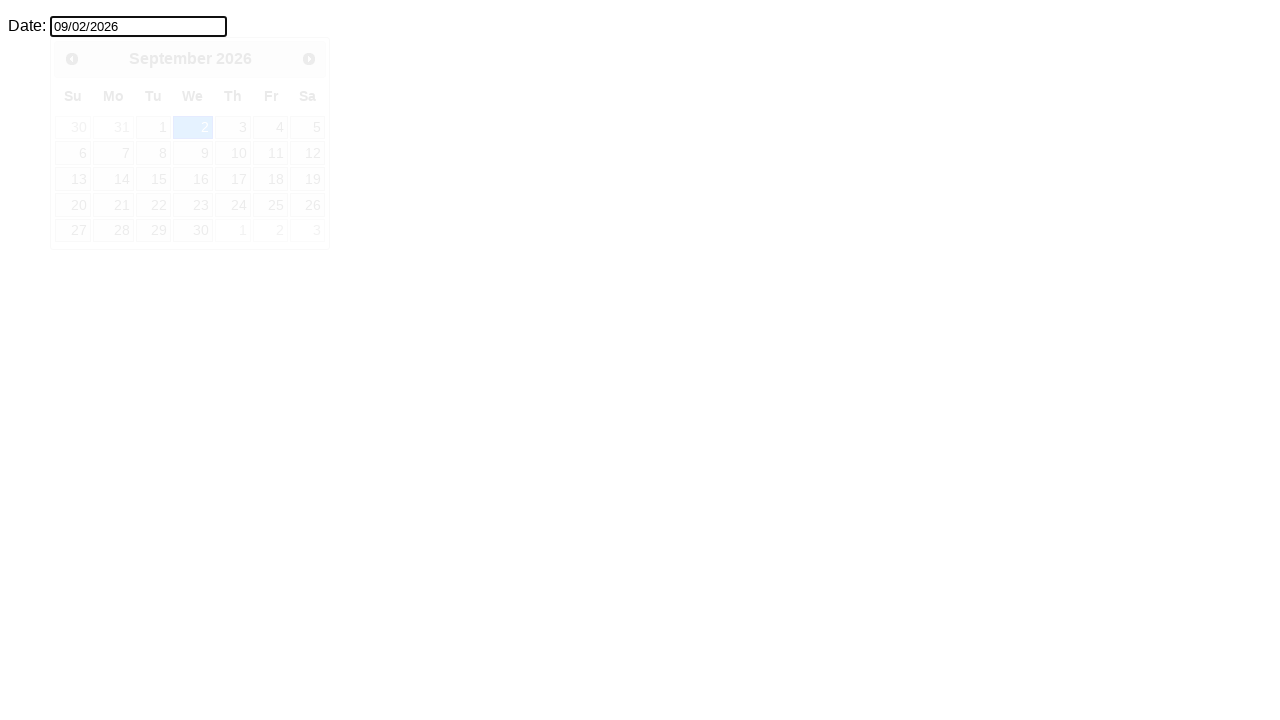

Clicked on September date 3 at (233, 127) on (//table/tbody/tr/td[@data-month="8"]/a)[3]
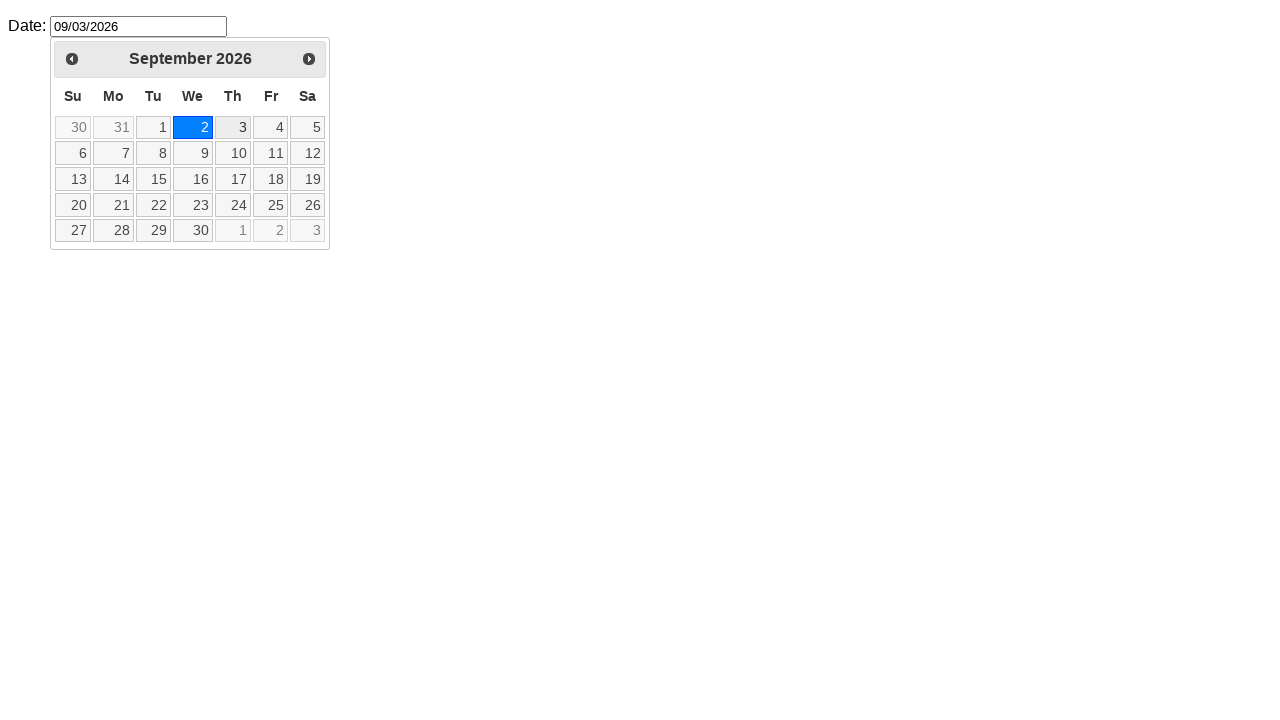

Retrieved selected date value: None
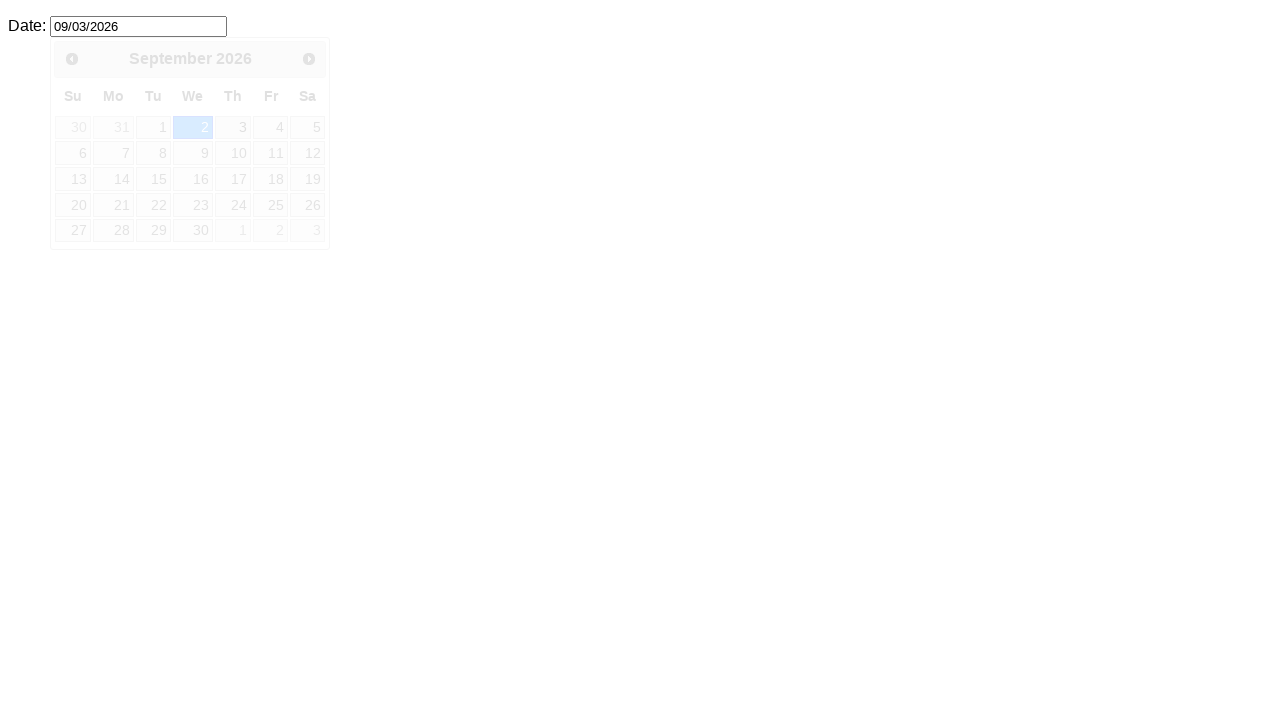

Re-opened datepicker for next date selection at (138, 26) on #datepicker
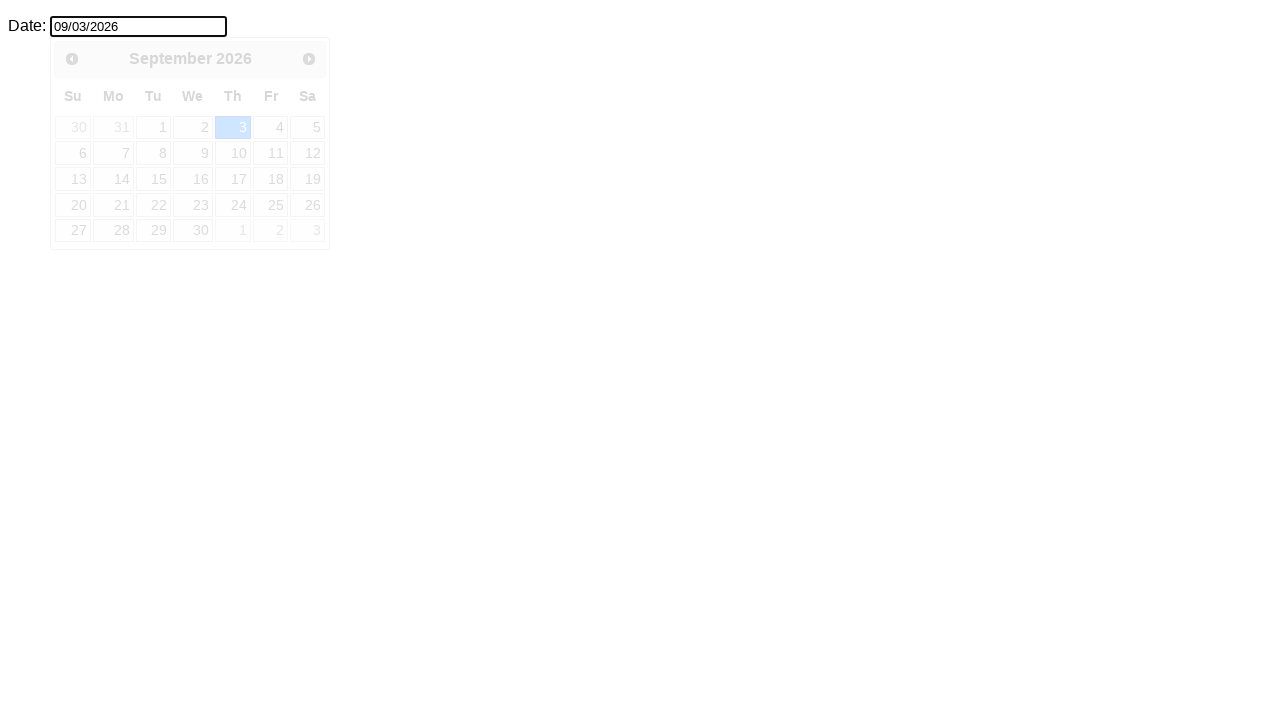

Clicked on September date 4 at (271, 127) on (//table/tbody/tr/td[@data-month="8"]/a)[4]
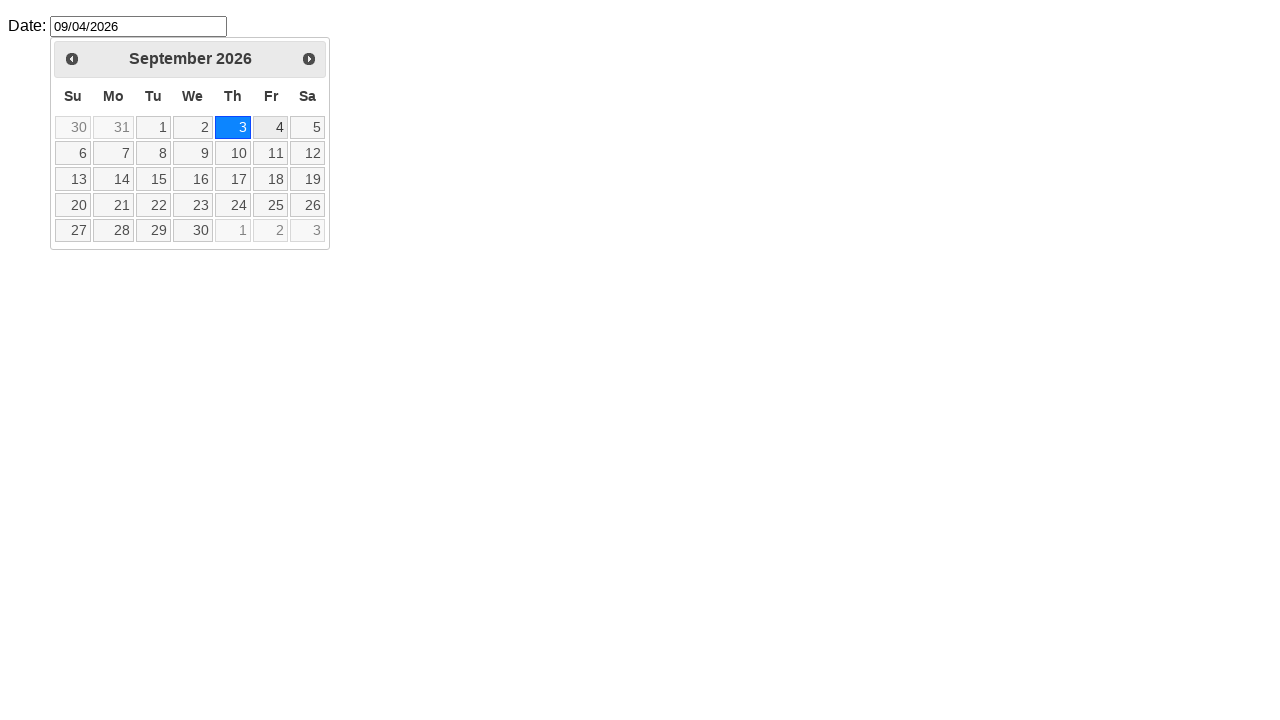

Retrieved selected date value: None
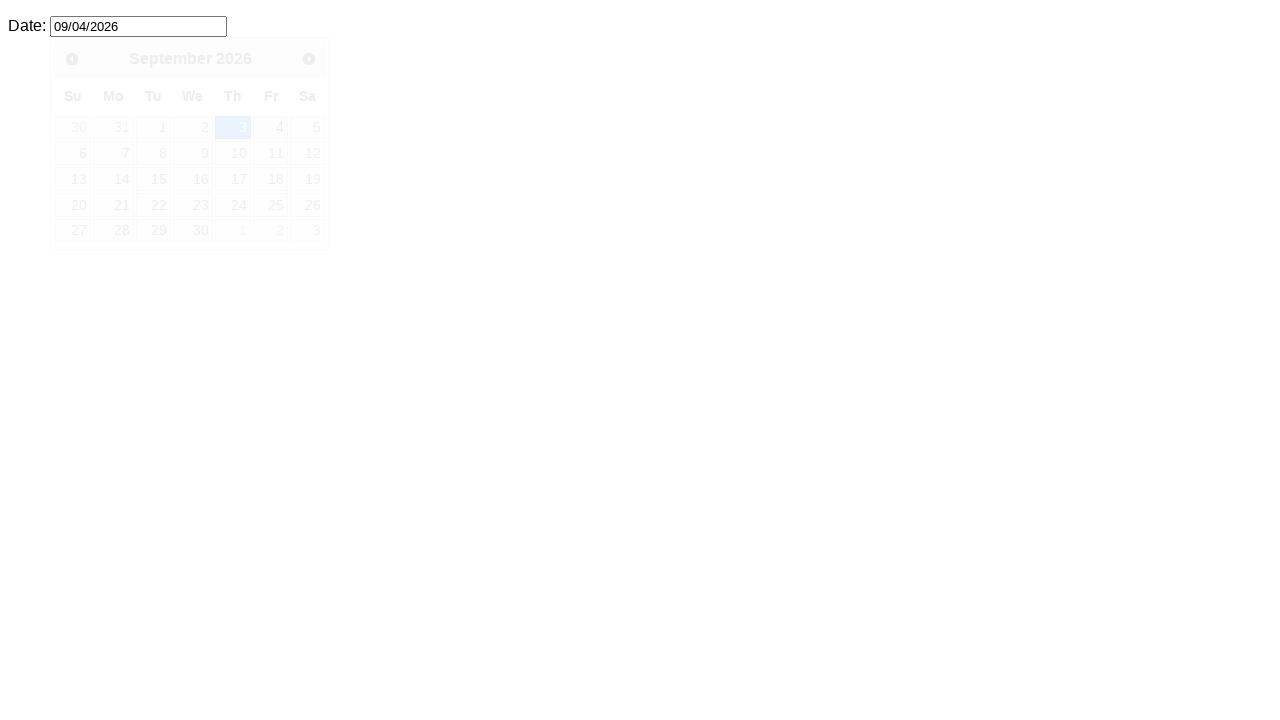

Re-opened datepicker for next date selection at (138, 26) on #datepicker
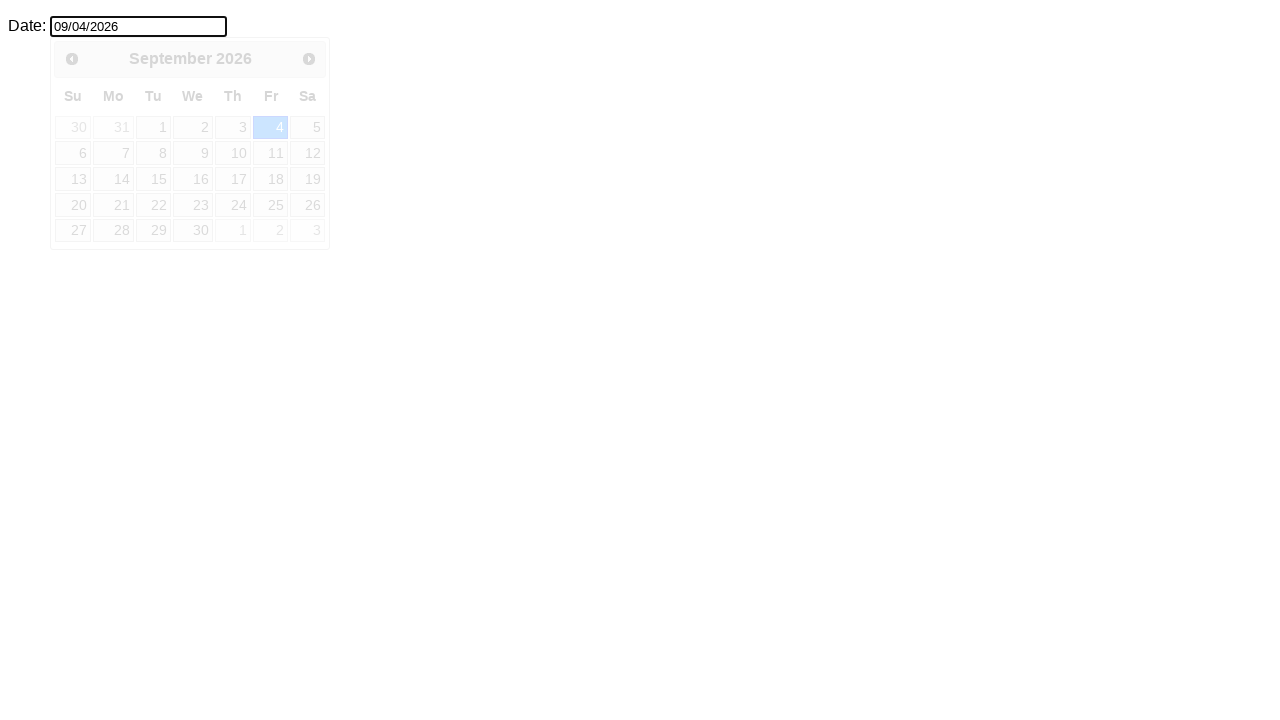

Clicked on September date 5 at (308, 127) on (//table/tbody/tr/td[@data-month="8"]/a)[5]
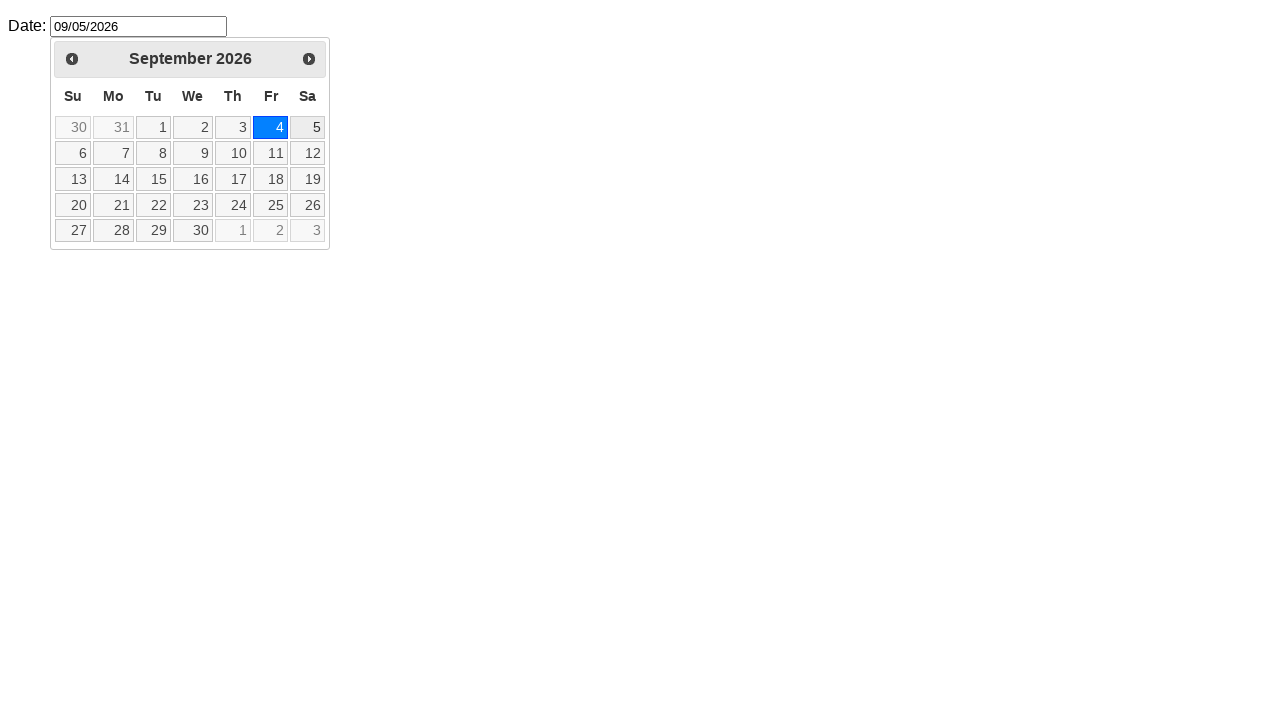

Retrieved selected date value: None
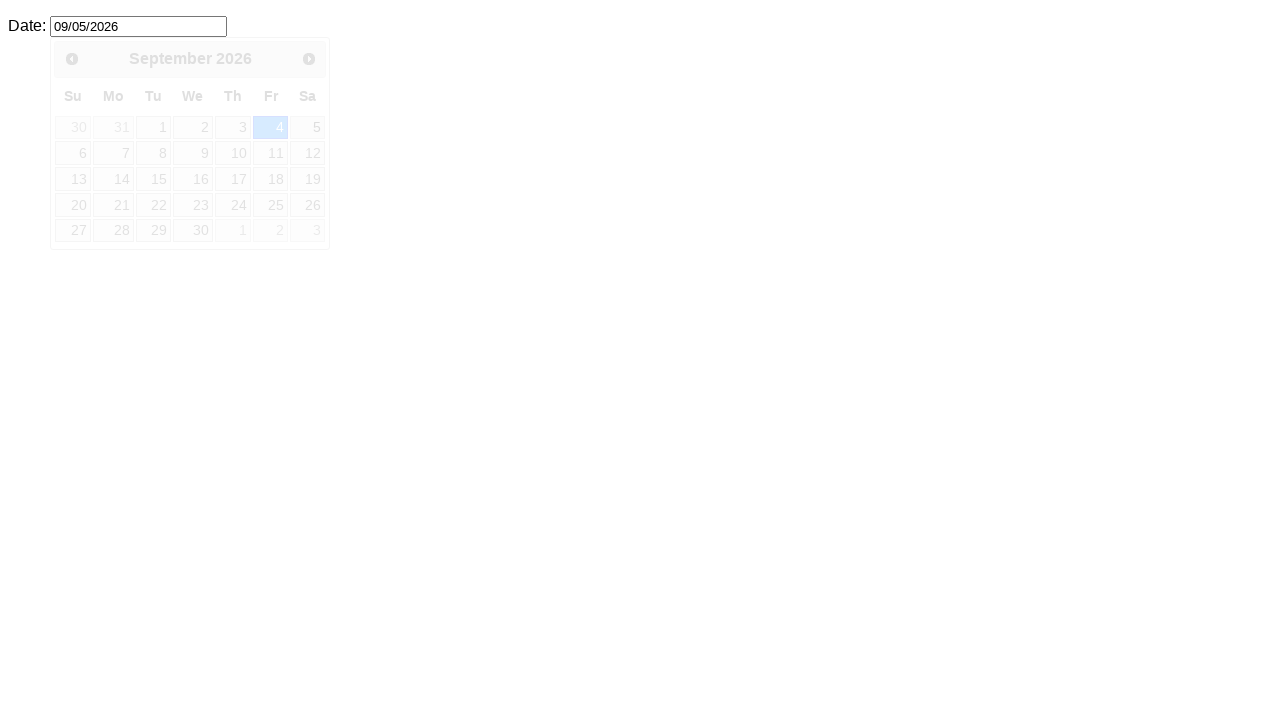

Re-opened datepicker for next date selection at (138, 26) on #datepicker
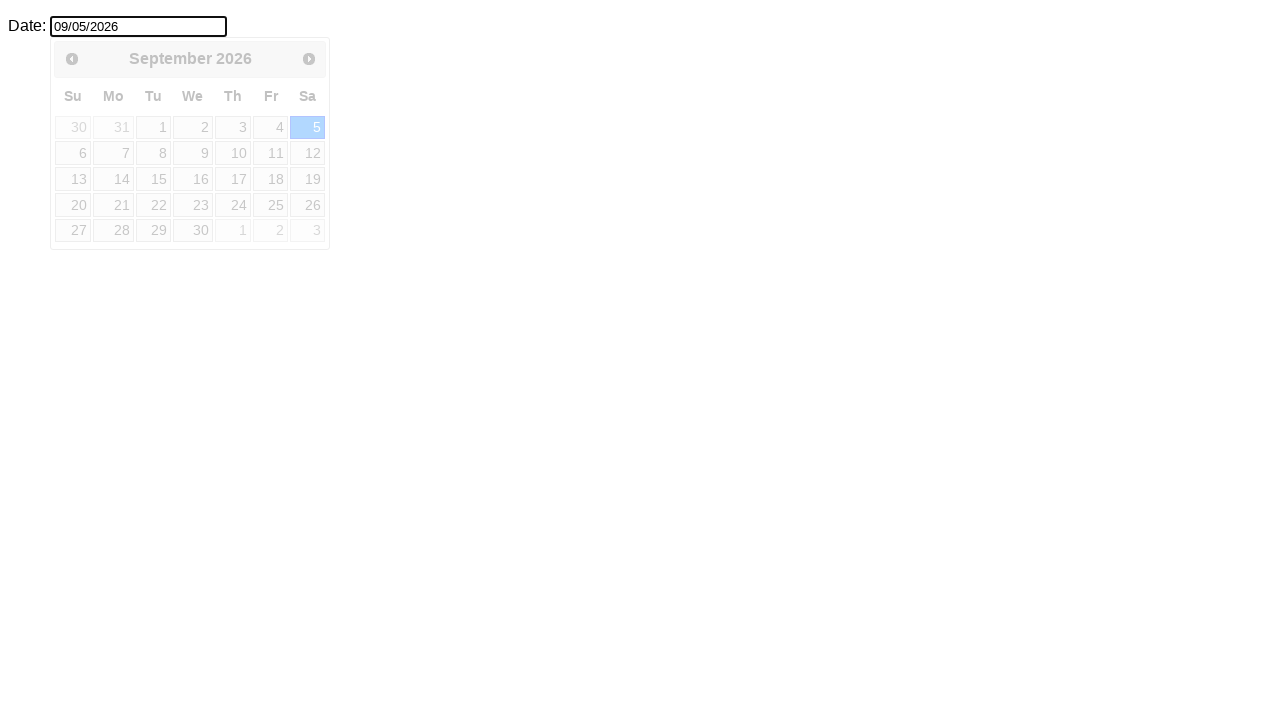

Clicked on September date 6 at (73, 153) on (//table/tbody/tr/td[@data-month="8"]/a)[6]
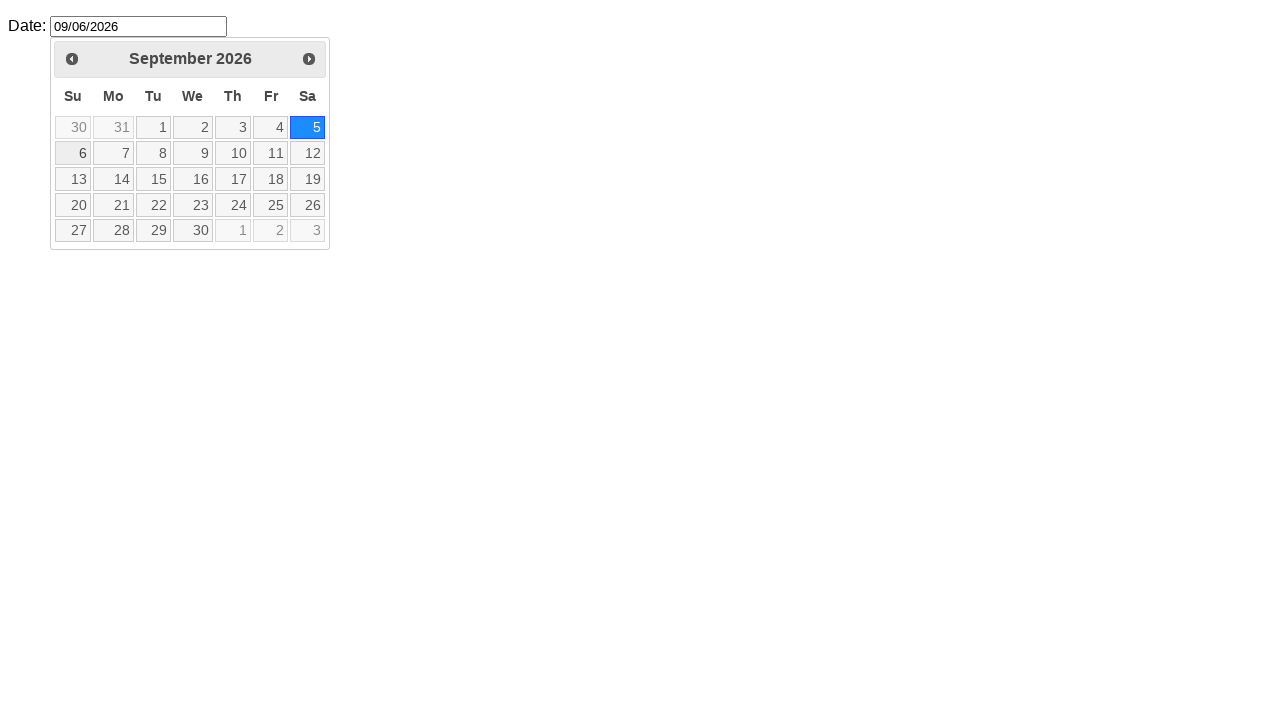

Retrieved selected date value: None
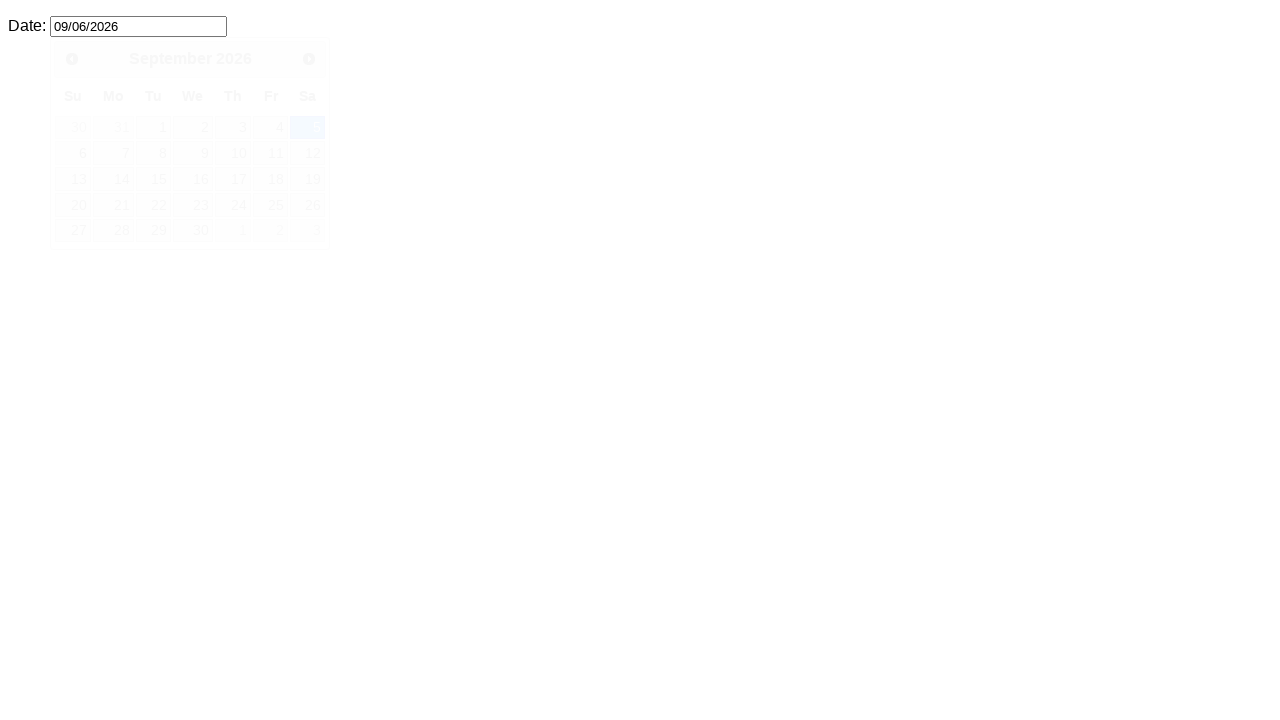

Re-opened datepicker for next date selection at (138, 26) on #datepicker
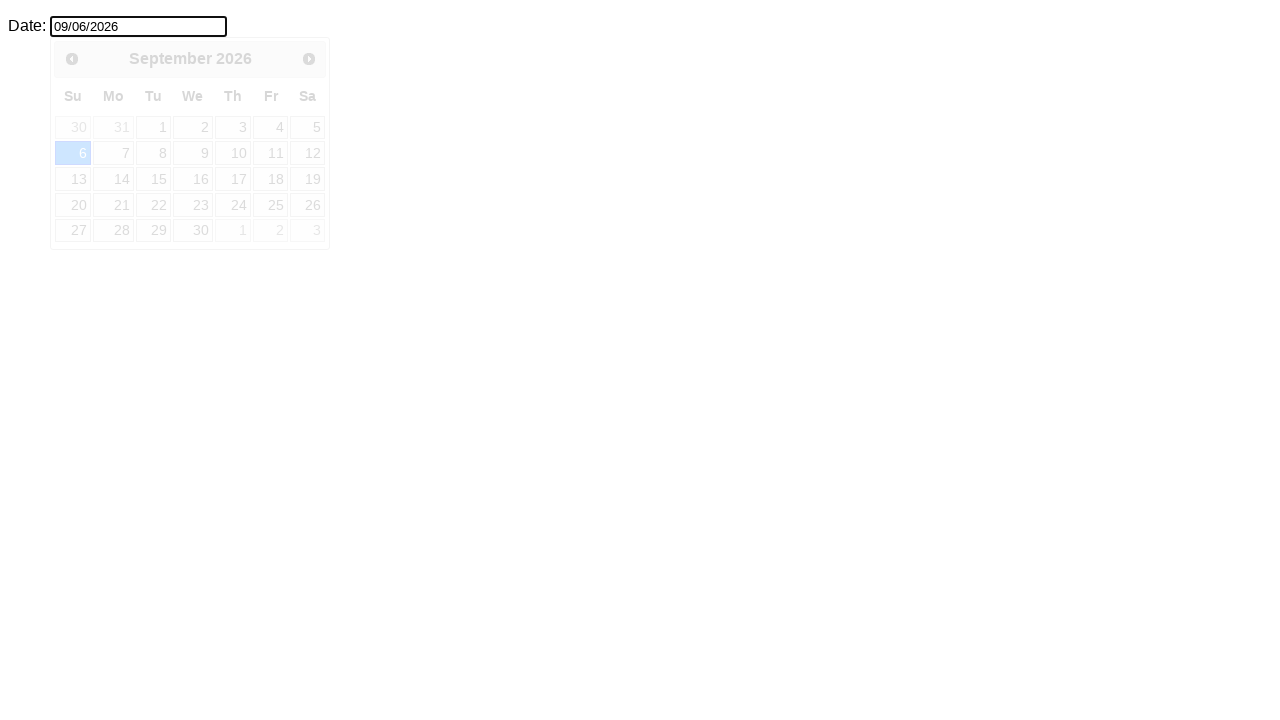

Clicked on September date 7 at (114, 153) on (//table/tbody/tr/td[@data-month="8"]/a)[7]
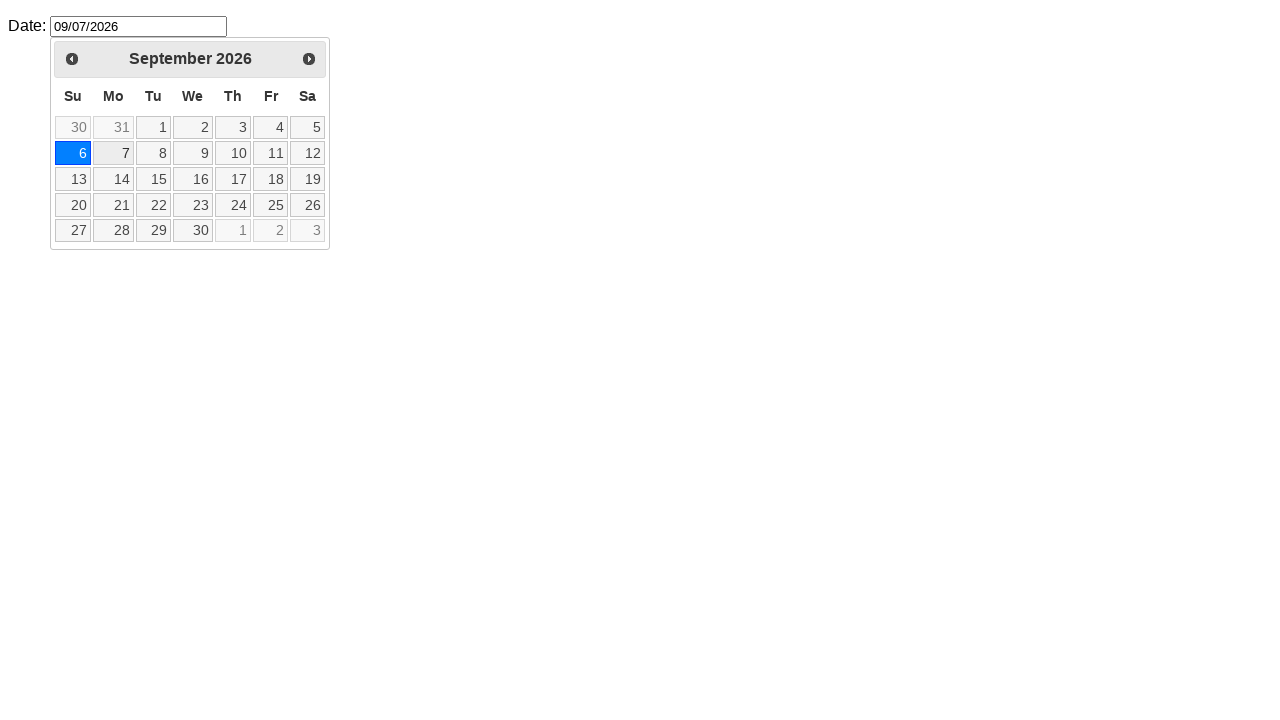

Retrieved selected date value: None
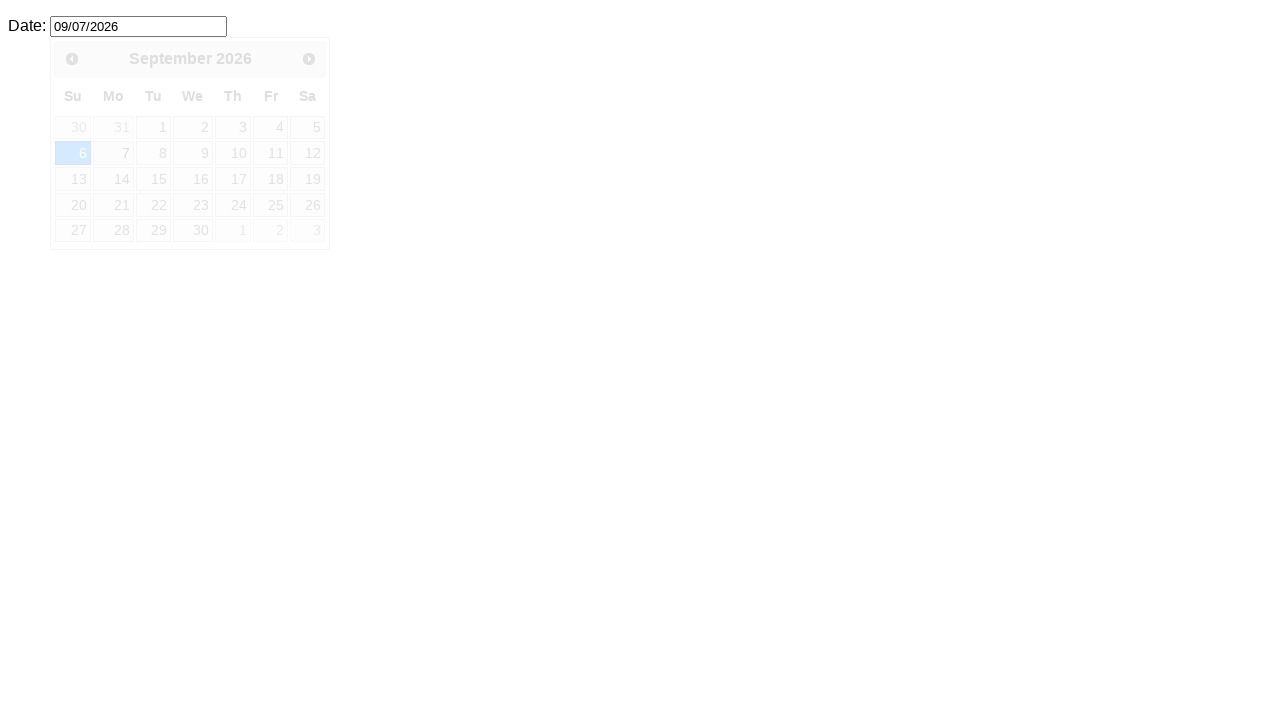

Re-opened datepicker for next date selection at (138, 26) on #datepicker
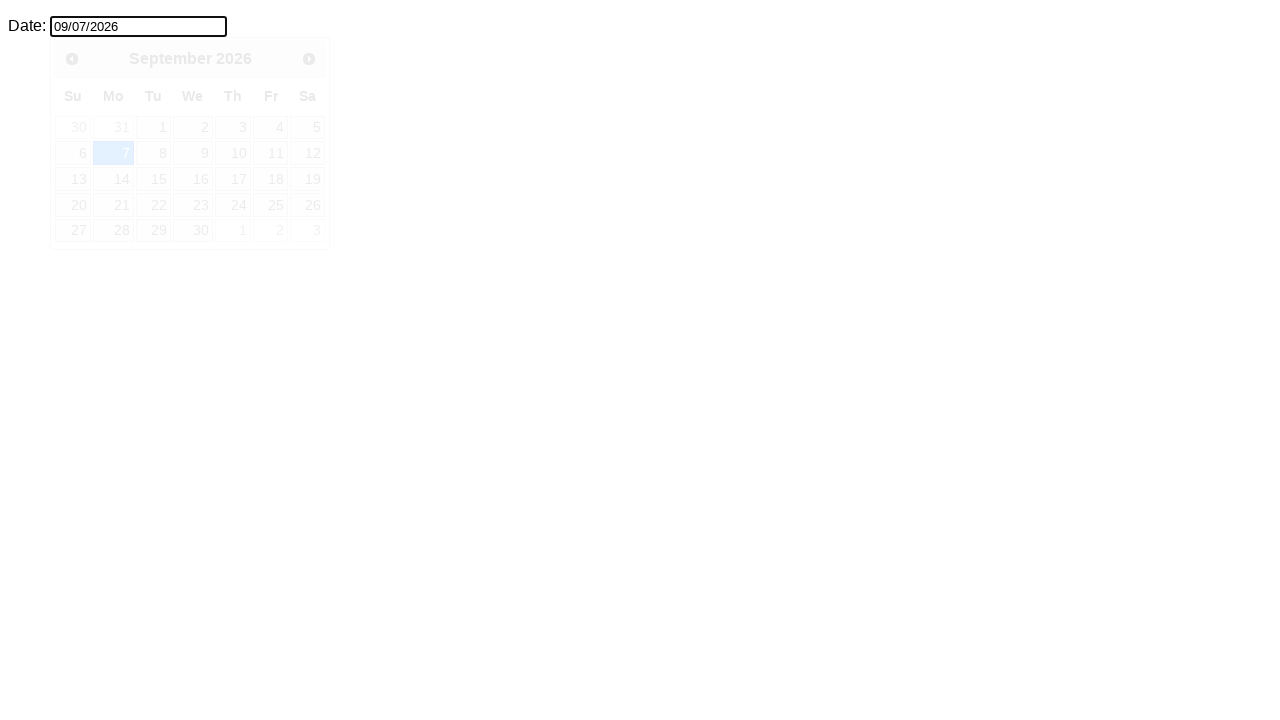

Clicked on September date 8 at (153, 153) on (//table/tbody/tr/td[@data-month="8"]/a)[8]
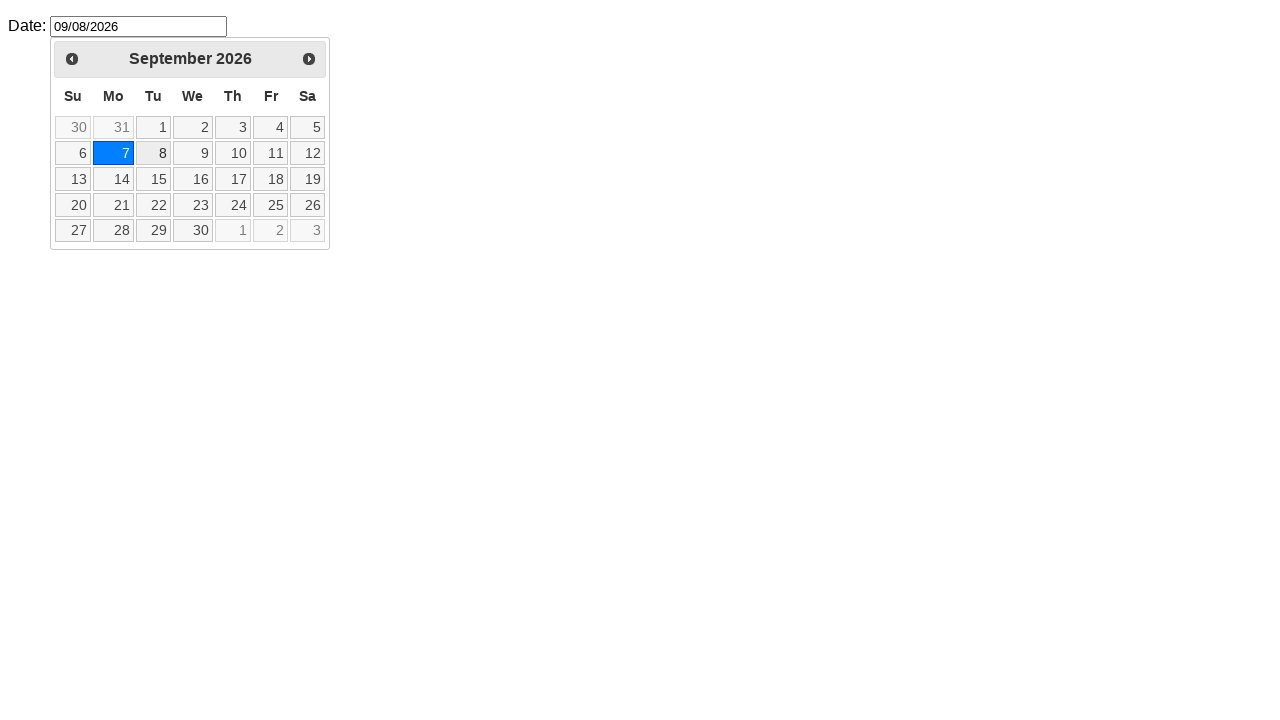

Retrieved selected date value: None
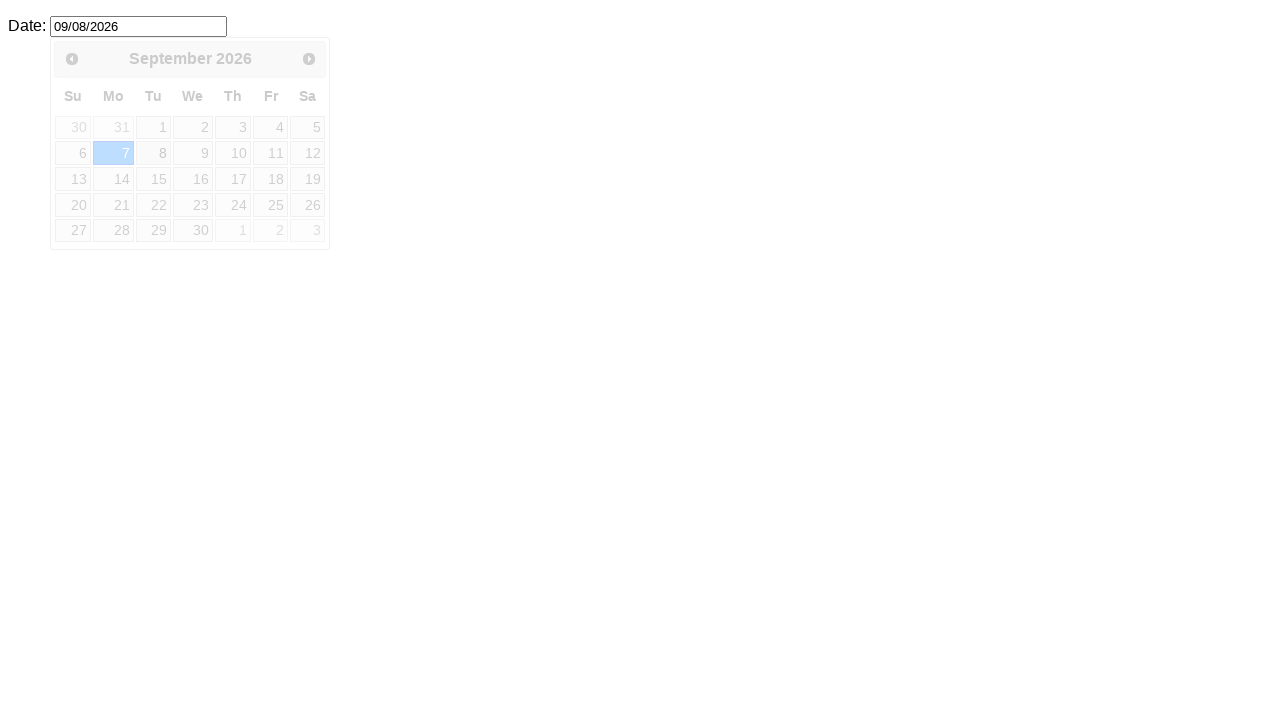

Re-opened datepicker for next date selection at (138, 26) on #datepicker
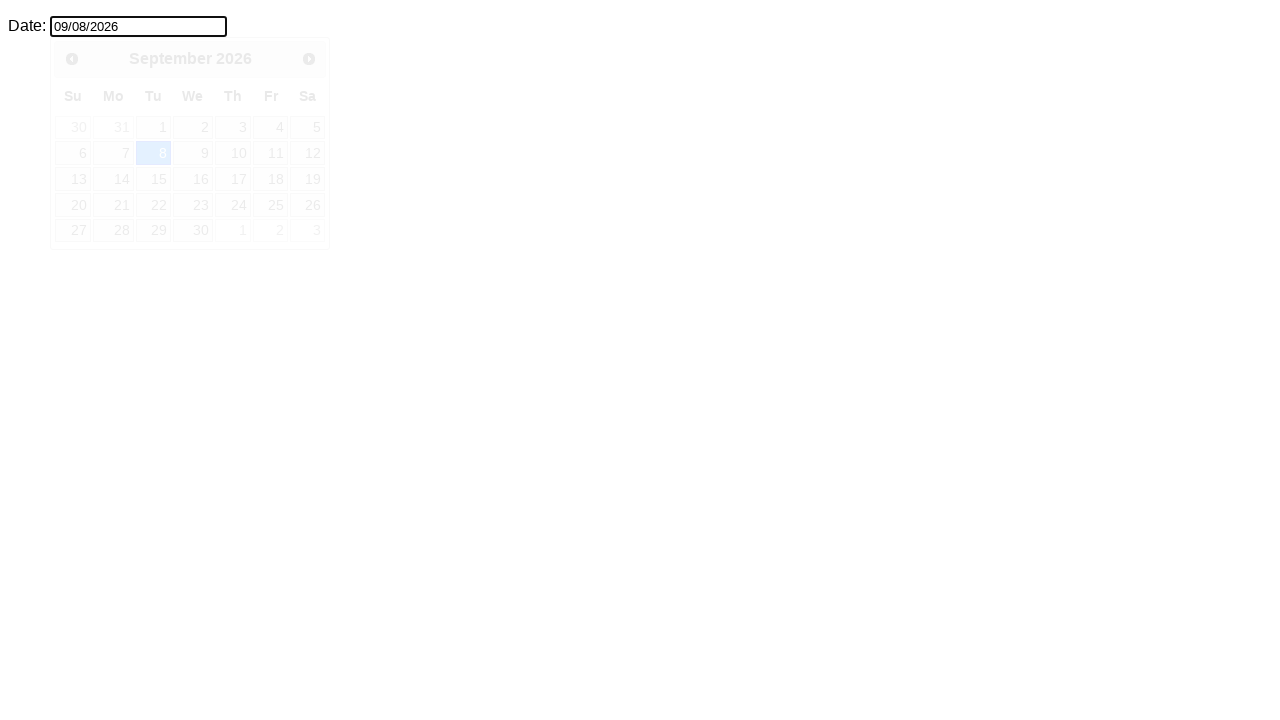

Clicked on September date 9 at (193, 153) on (//table/tbody/tr/td[@data-month="8"]/a)[9]
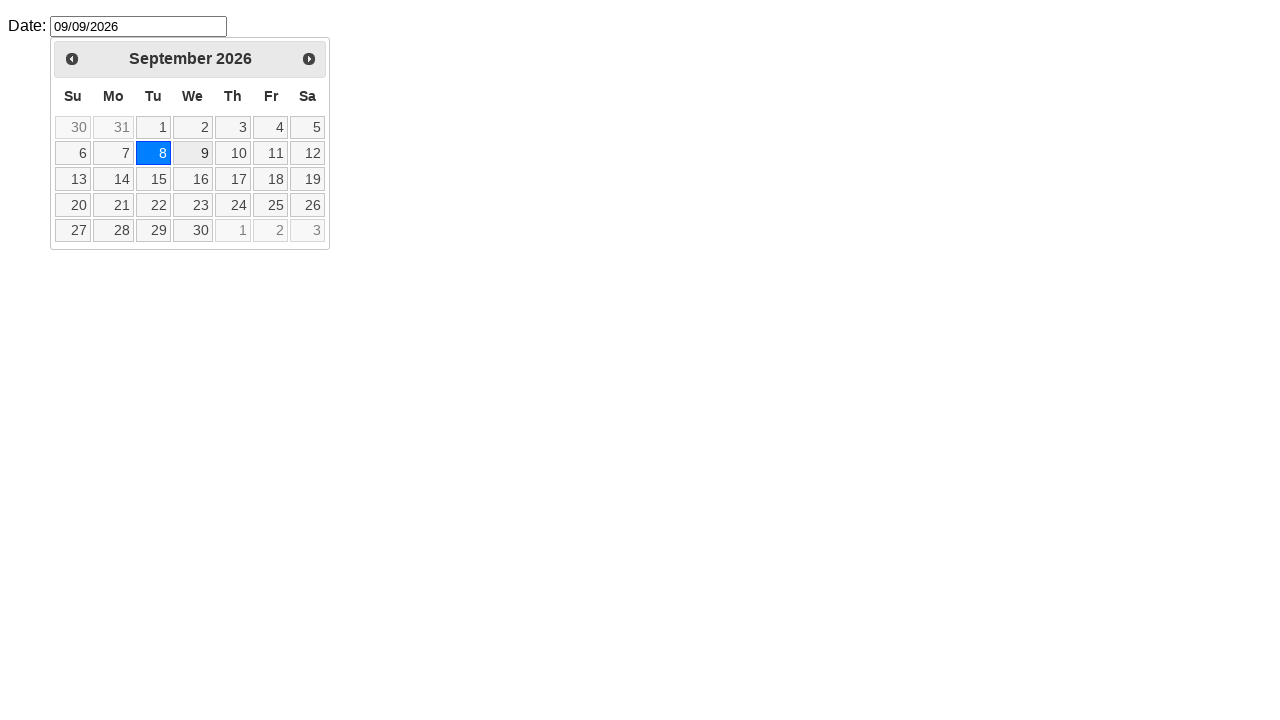

Retrieved selected date value: None
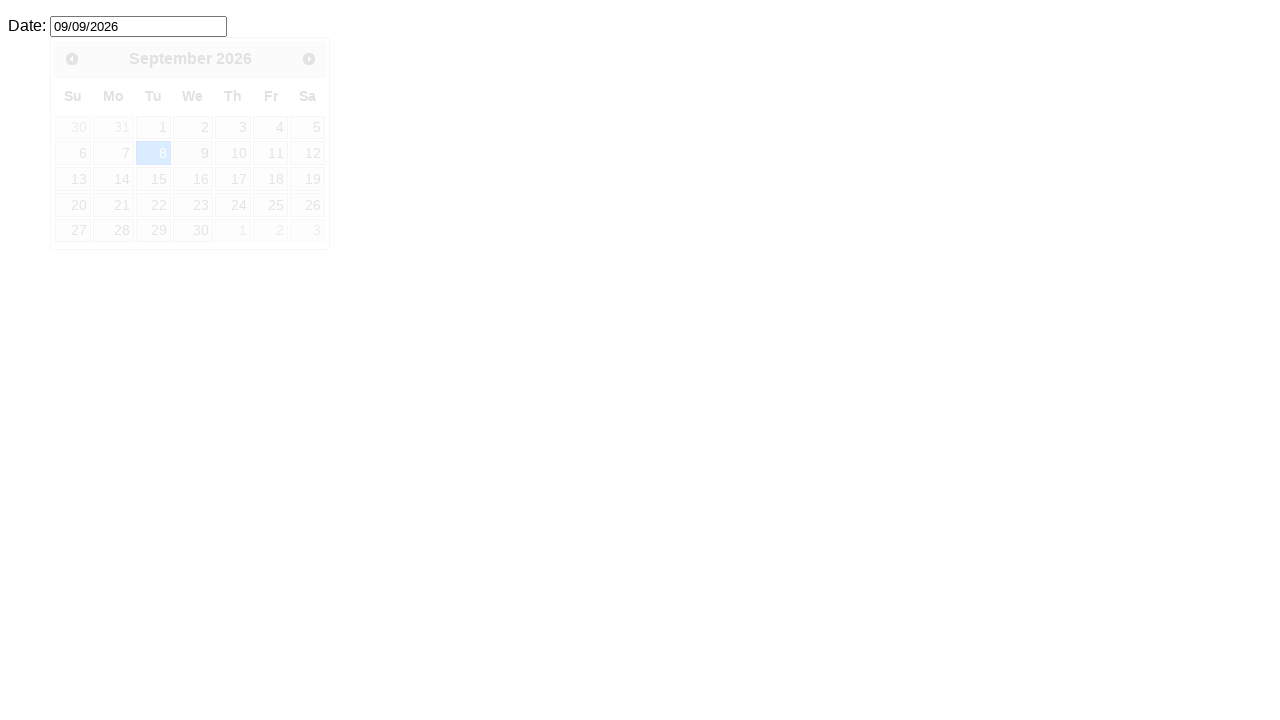

Re-opened datepicker for next date selection at (138, 26) on #datepicker
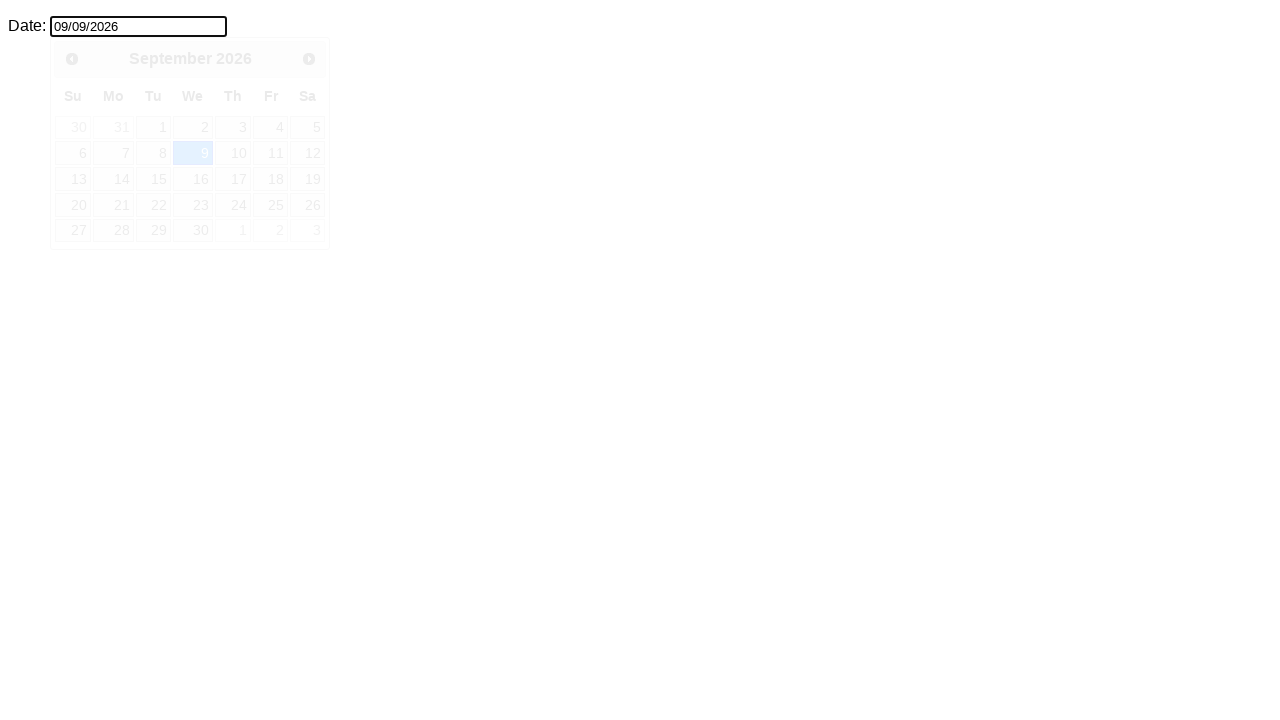

Clicked on September date 10 at (233, 153) on (//table/tbody/tr/td[@data-month="8"]/a)[10]
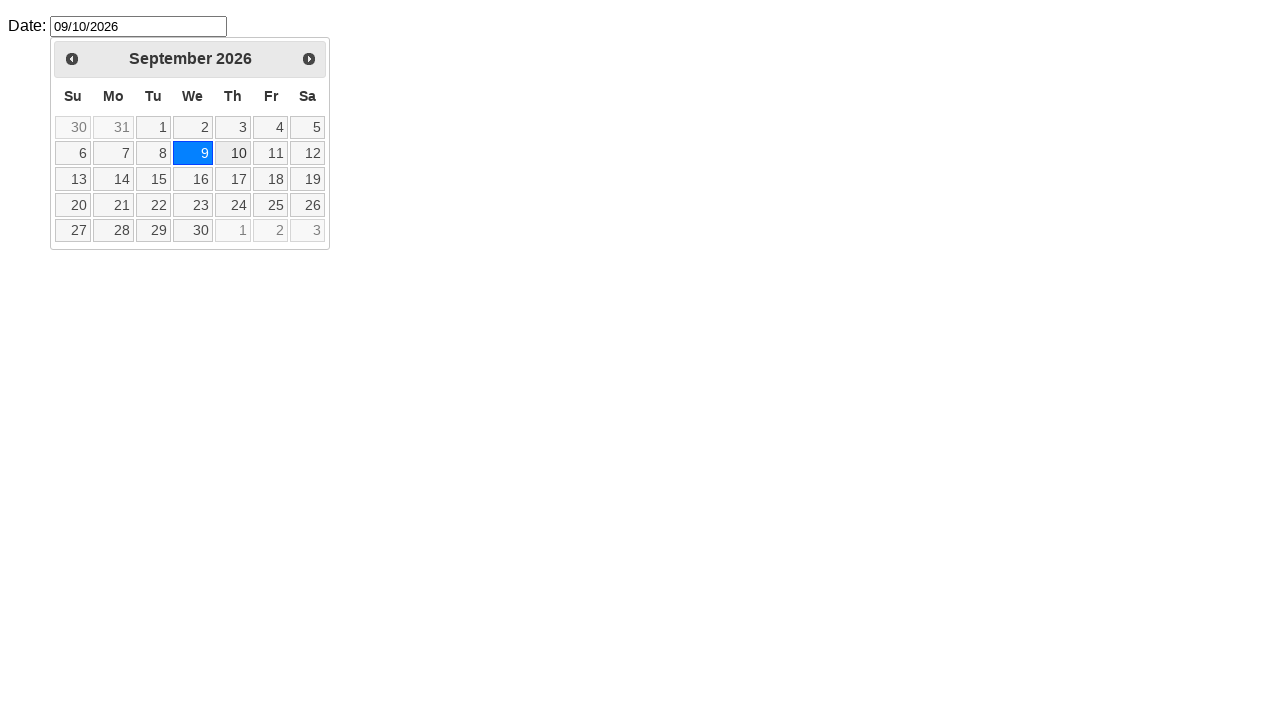

Retrieved selected date value: None
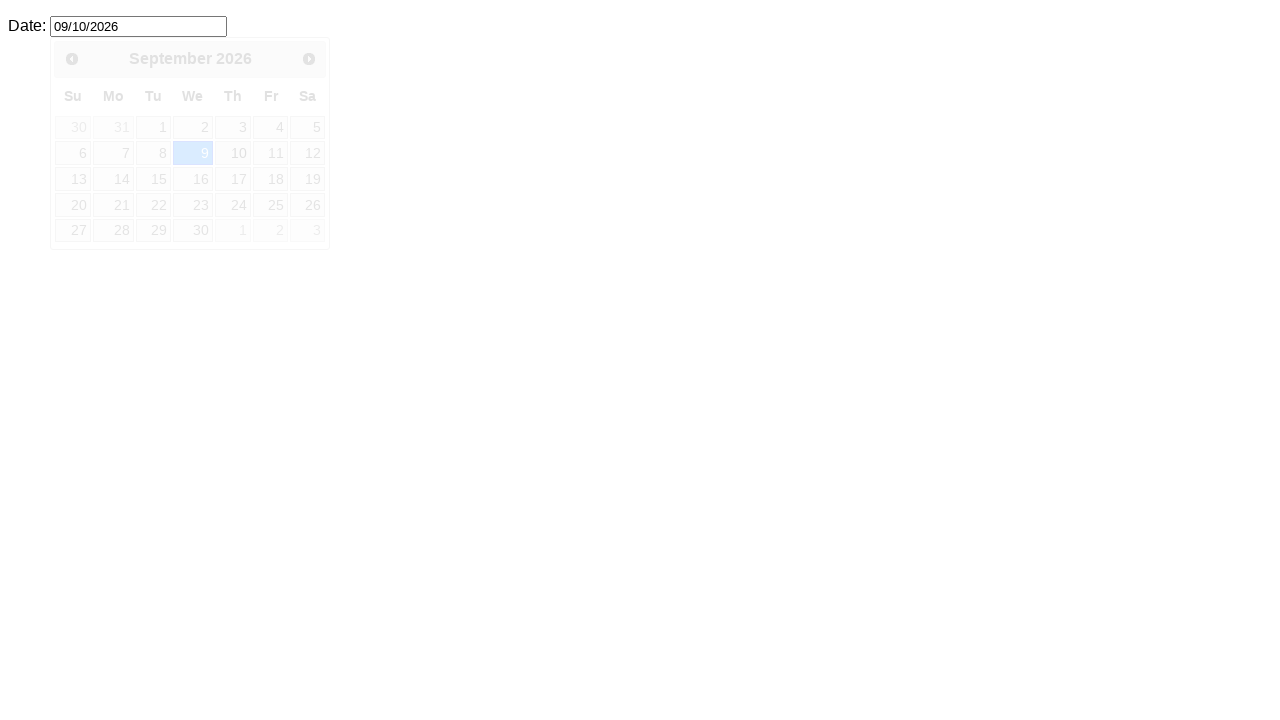

Re-opened datepicker for next date selection at (138, 26) on #datepicker
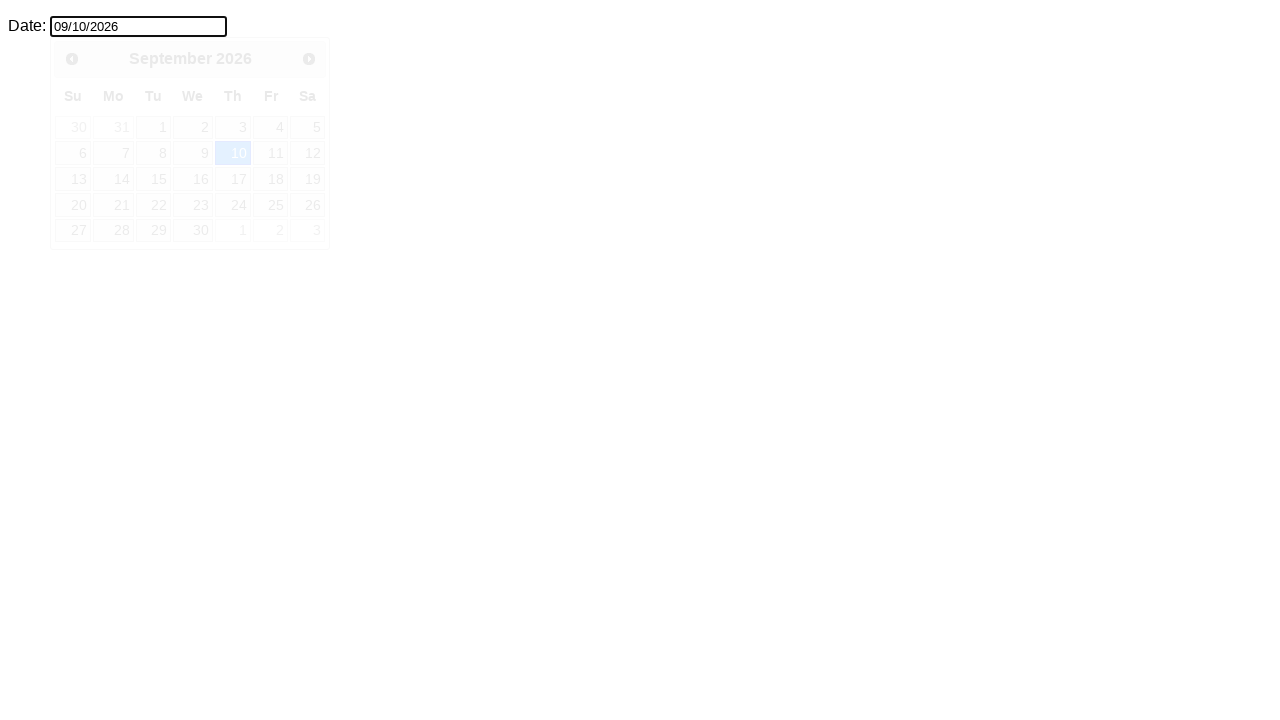

Clicked on September date 11 at (271, 153) on (//table/tbody/tr/td[@data-month="8"]/a)[11]
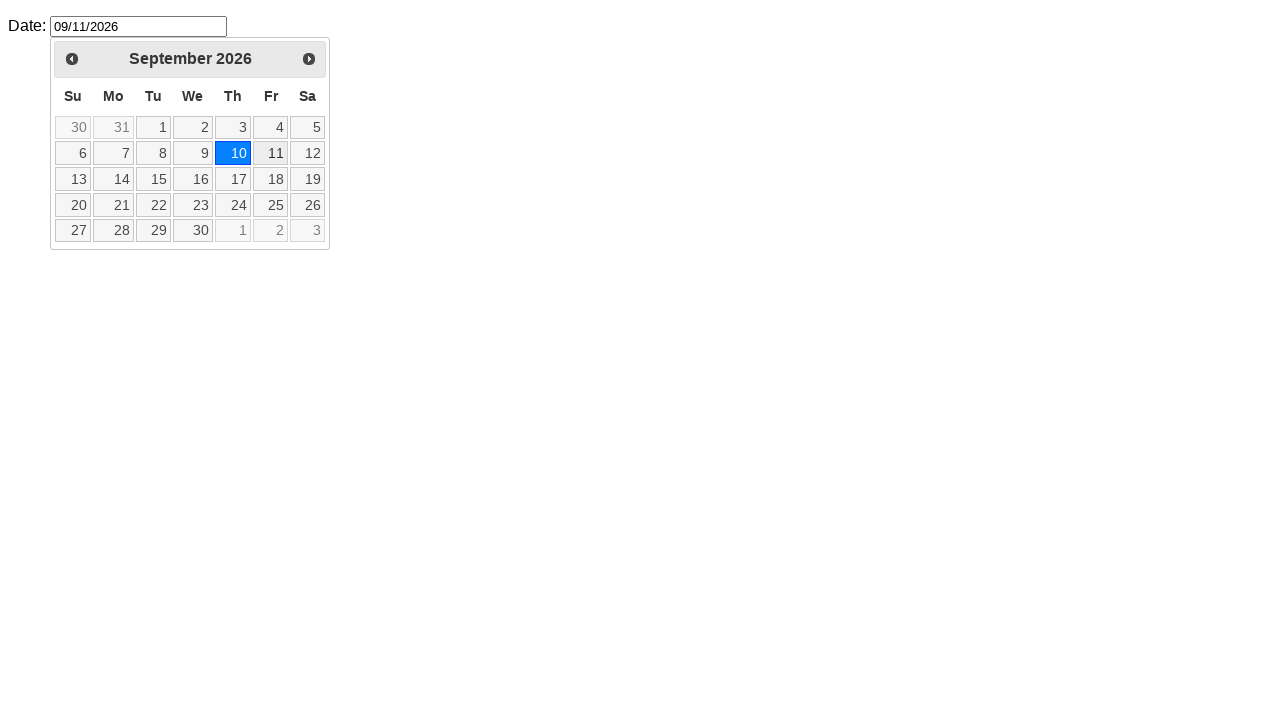

Retrieved selected date value: None
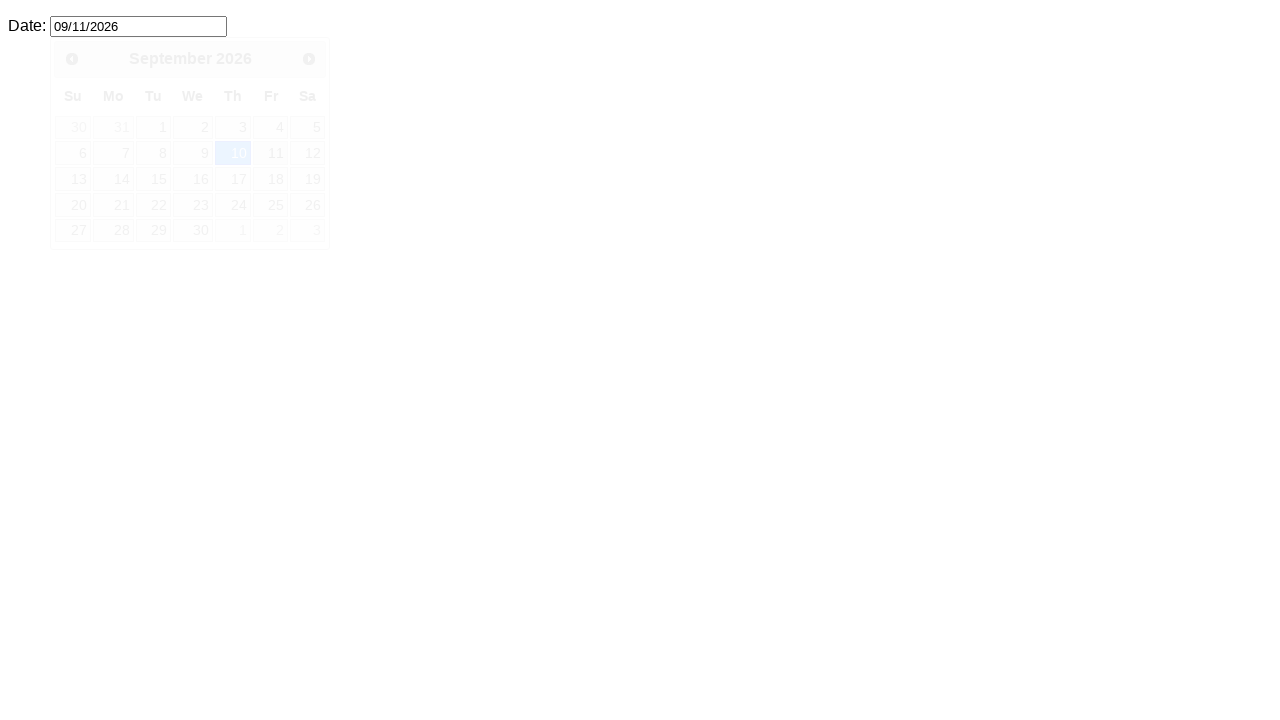

Re-opened datepicker for next date selection at (138, 26) on #datepicker
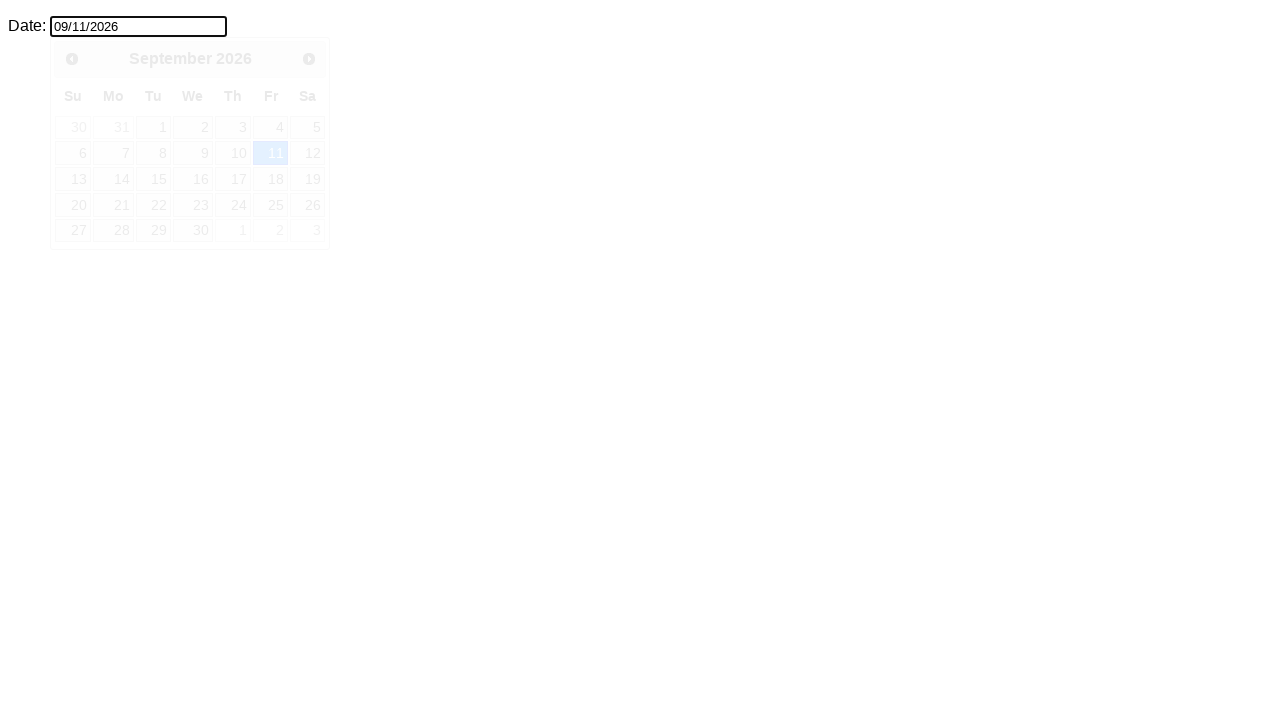

Clicked on September date 12 at (308, 153) on (//table/tbody/tr/td[@data-month="8"]/a)[12]
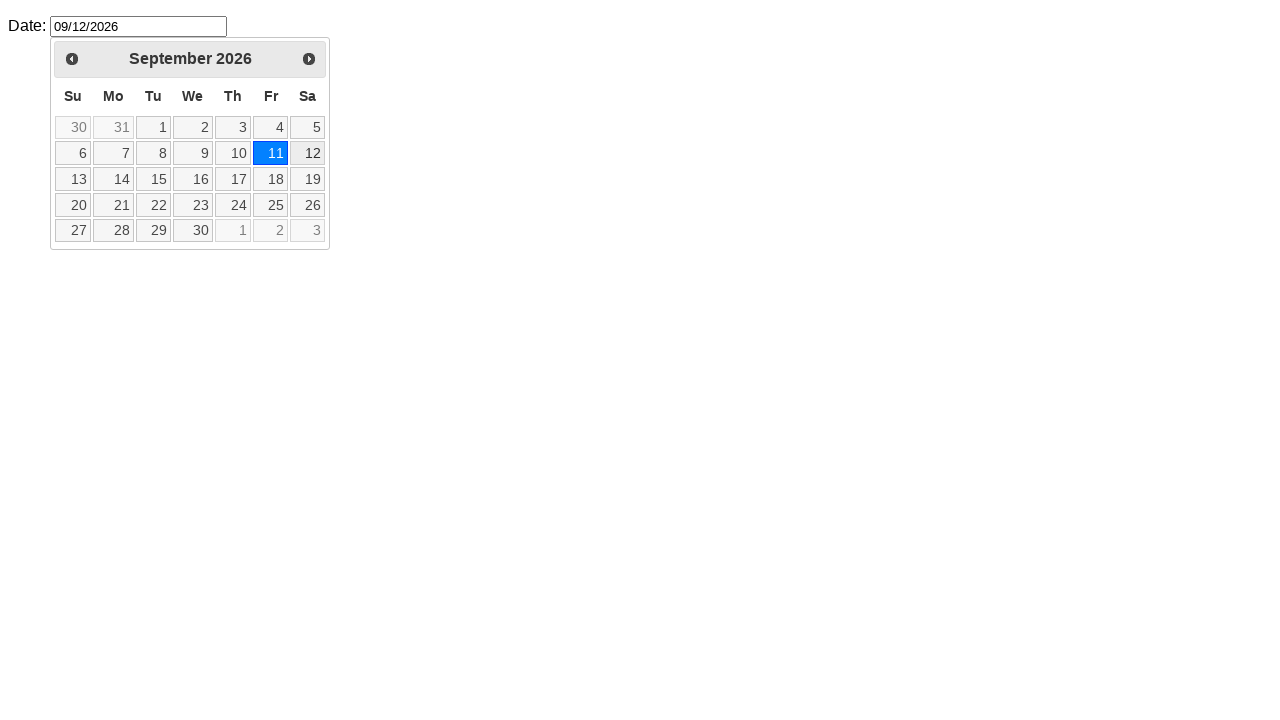

Retrieved selected date value: None
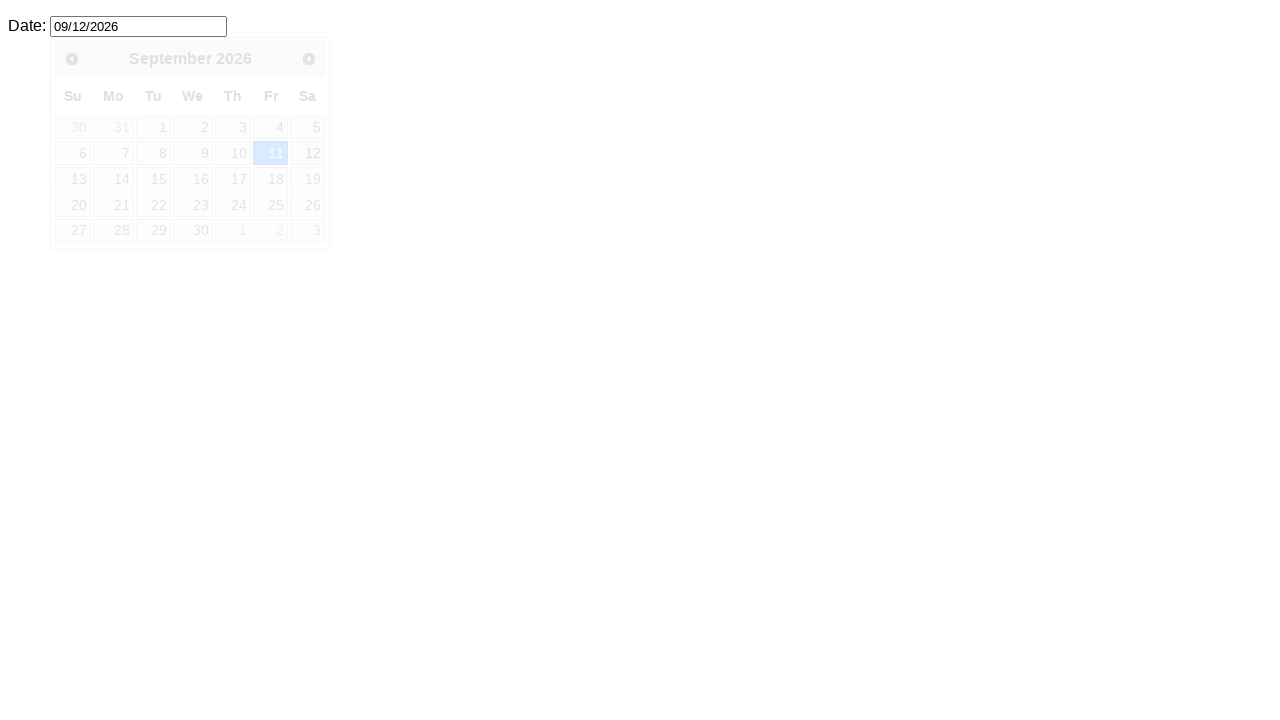

Re-opened datepicker for next date selection at (138, 26) on #datepicker
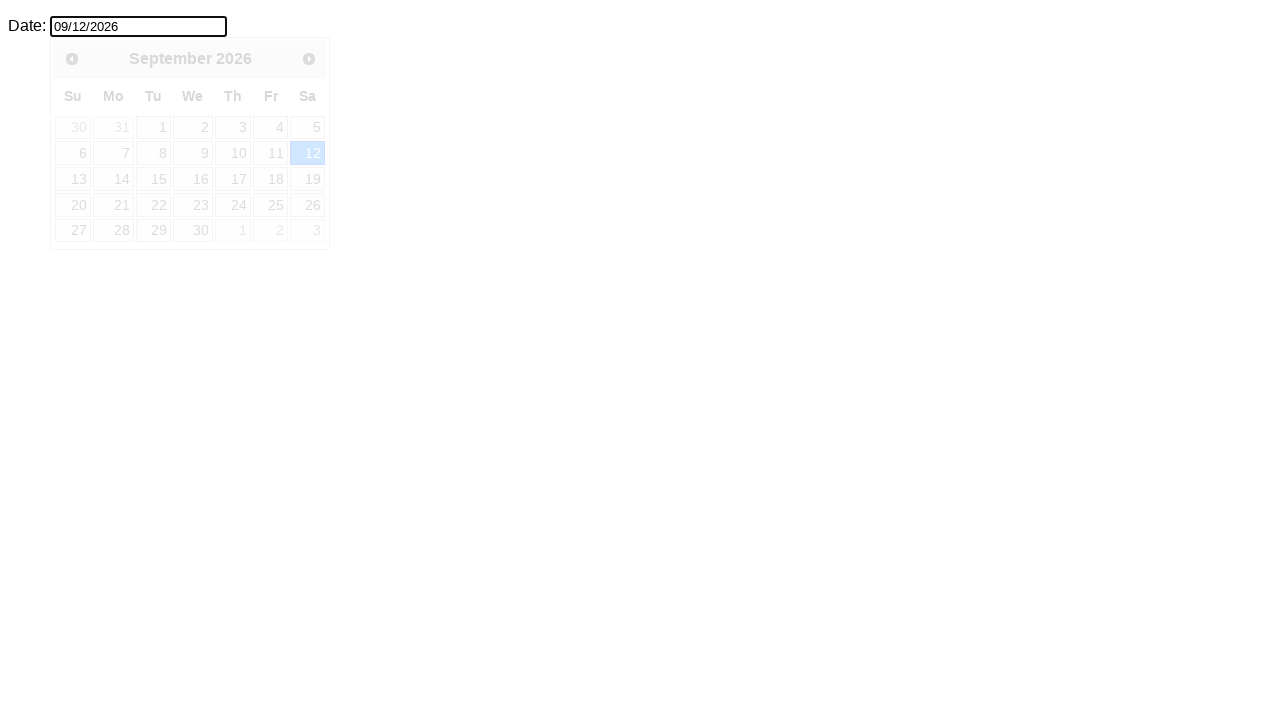

Clicked on September date 13 at (73, 179) on (//table/tbody/tr/td[@data-month="8"]/a)[13]
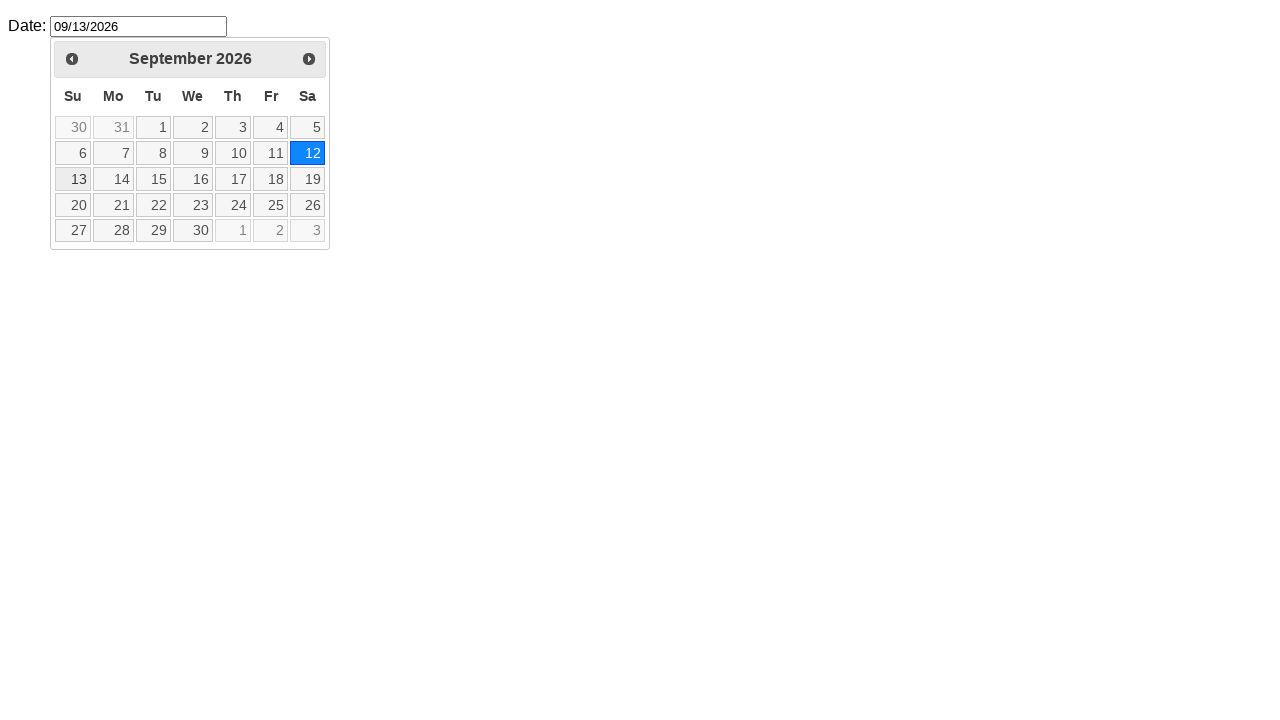

Retrieved selected date value: None
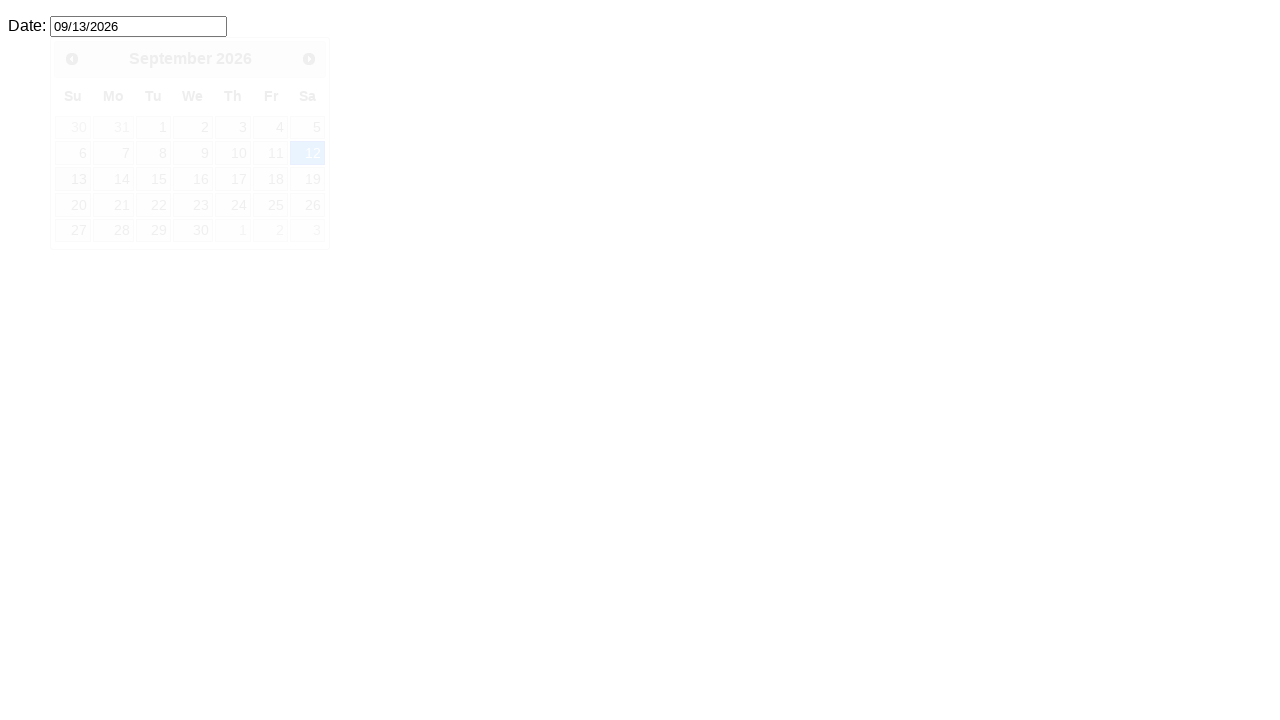

Re-opened datepicker for next date selection at (138, 26) on #datepicker
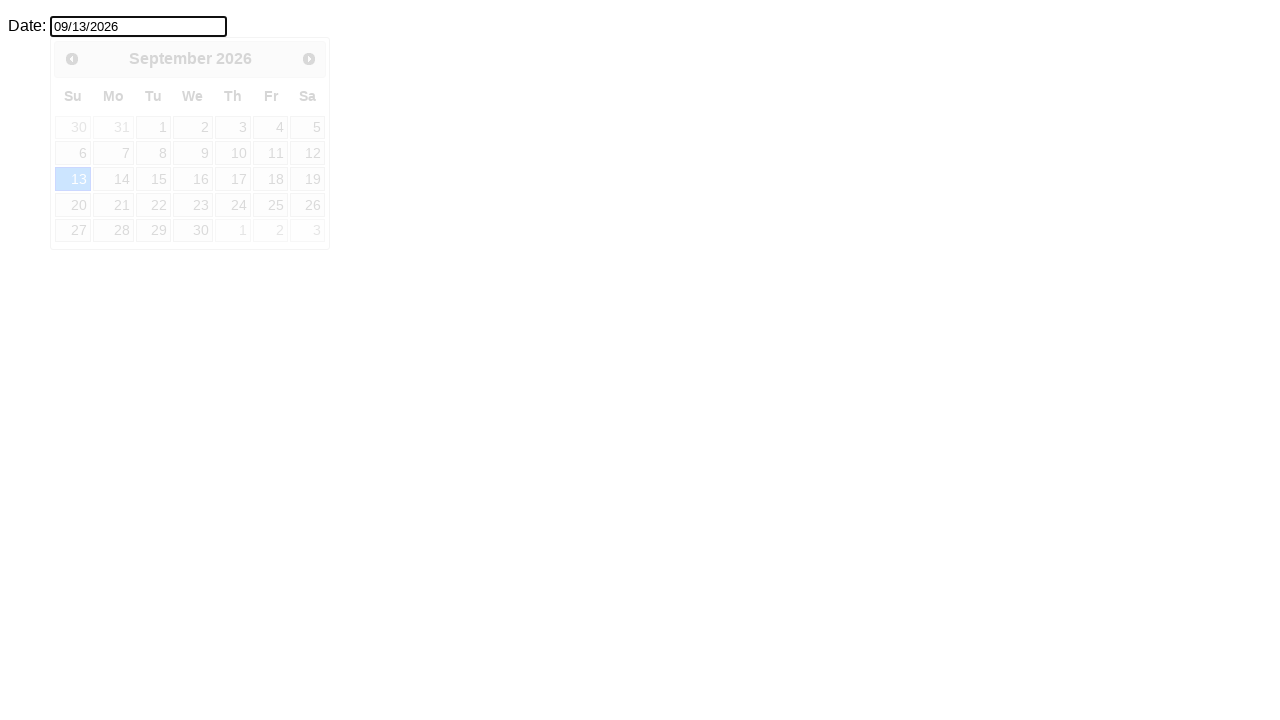

Clicked on September date 14 at (114, 179) on (//table/tbody/tr/td[@data-month="8"]/a)[14]
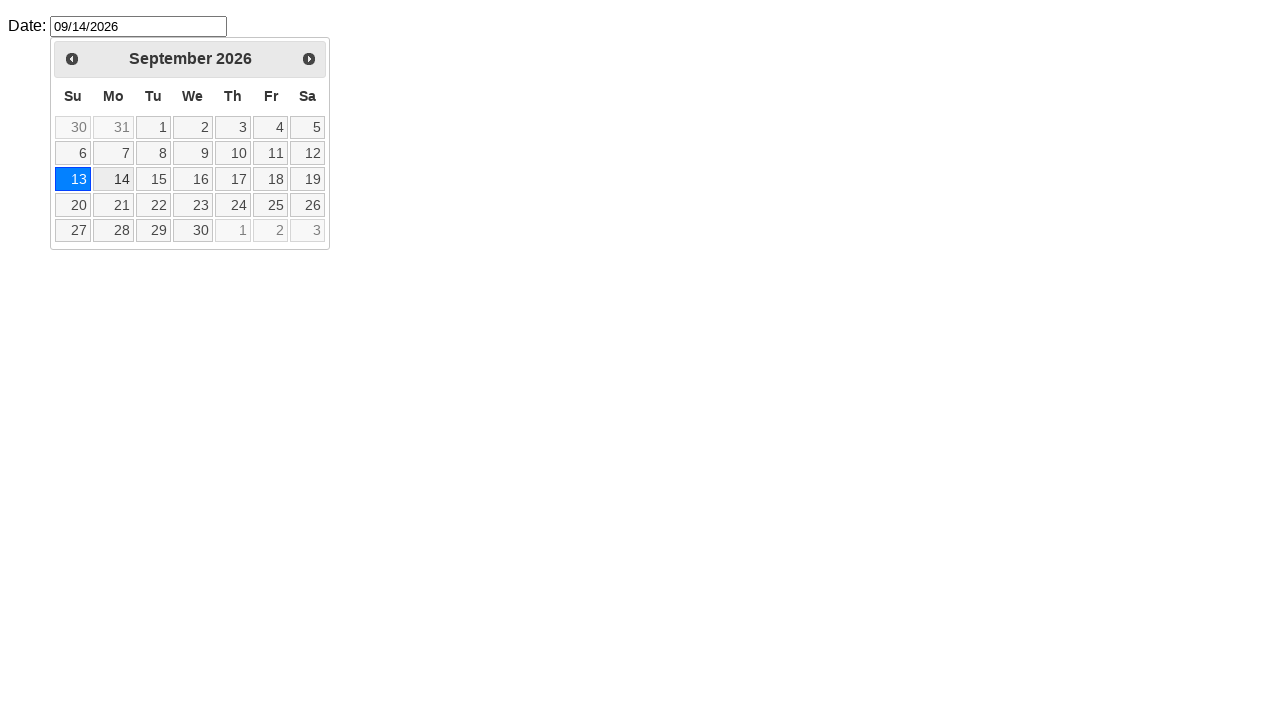

Retrieved selected date value: None
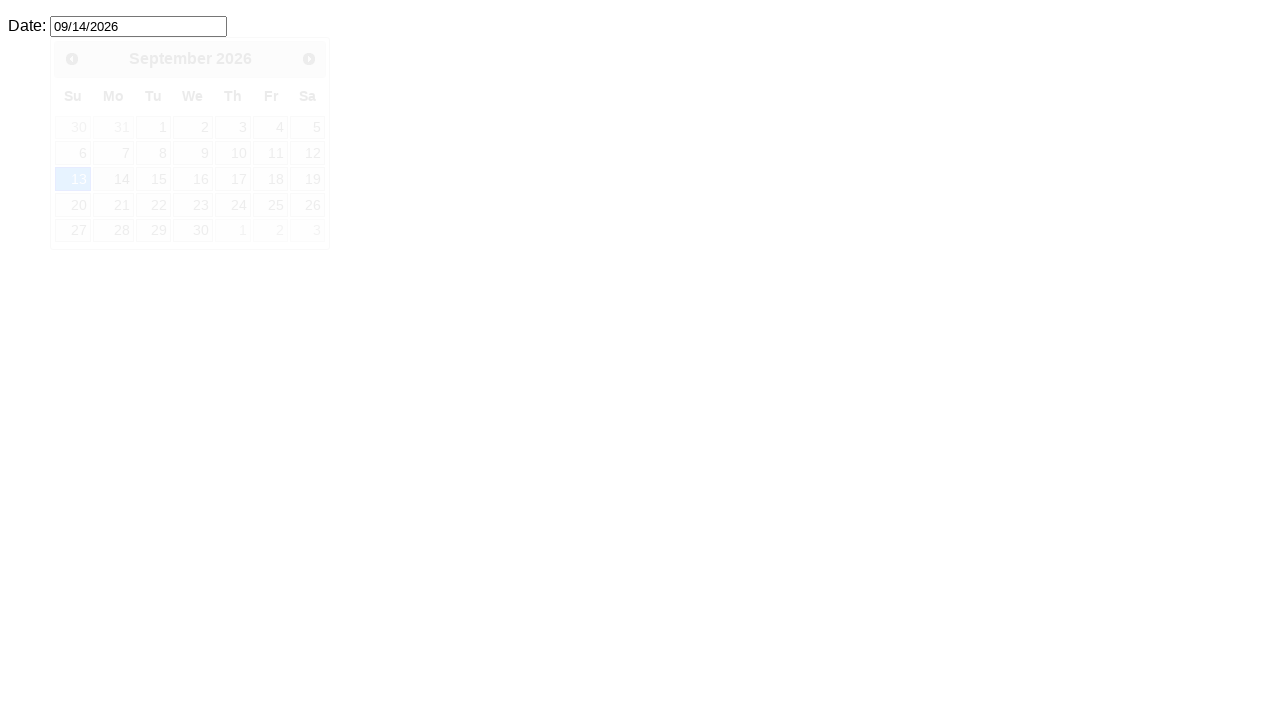

Re-opened datepicker for next date selection at (138, 26) on #datepicker
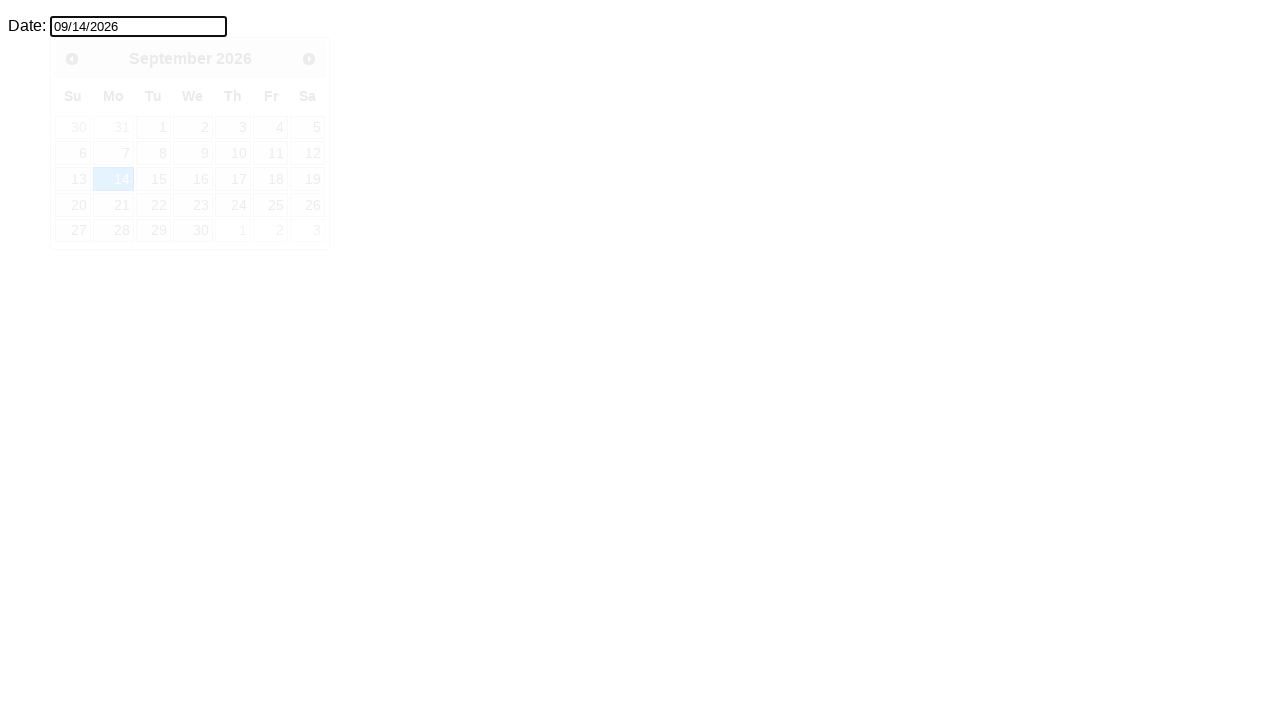

Clicked on September date 15 at (153, 179) on (//table/tbody/tr/td[@data-month="8"]/a)[15]
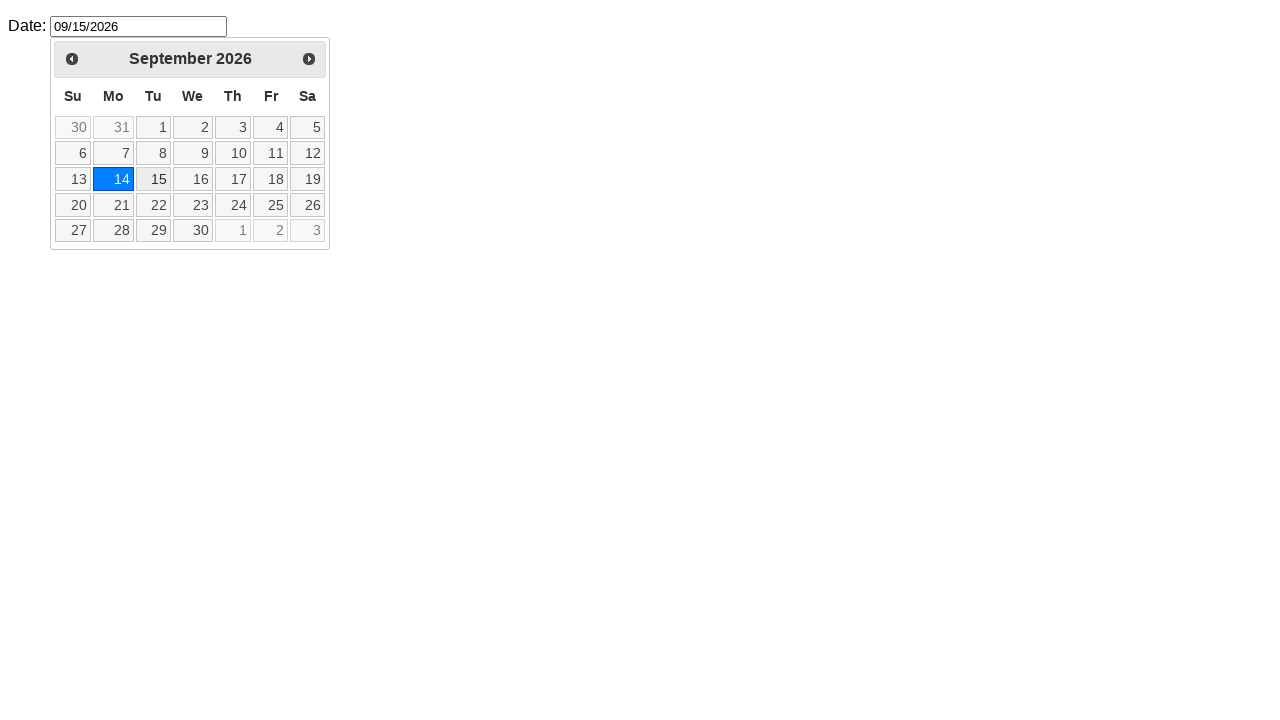

Retrieved selected date value: None
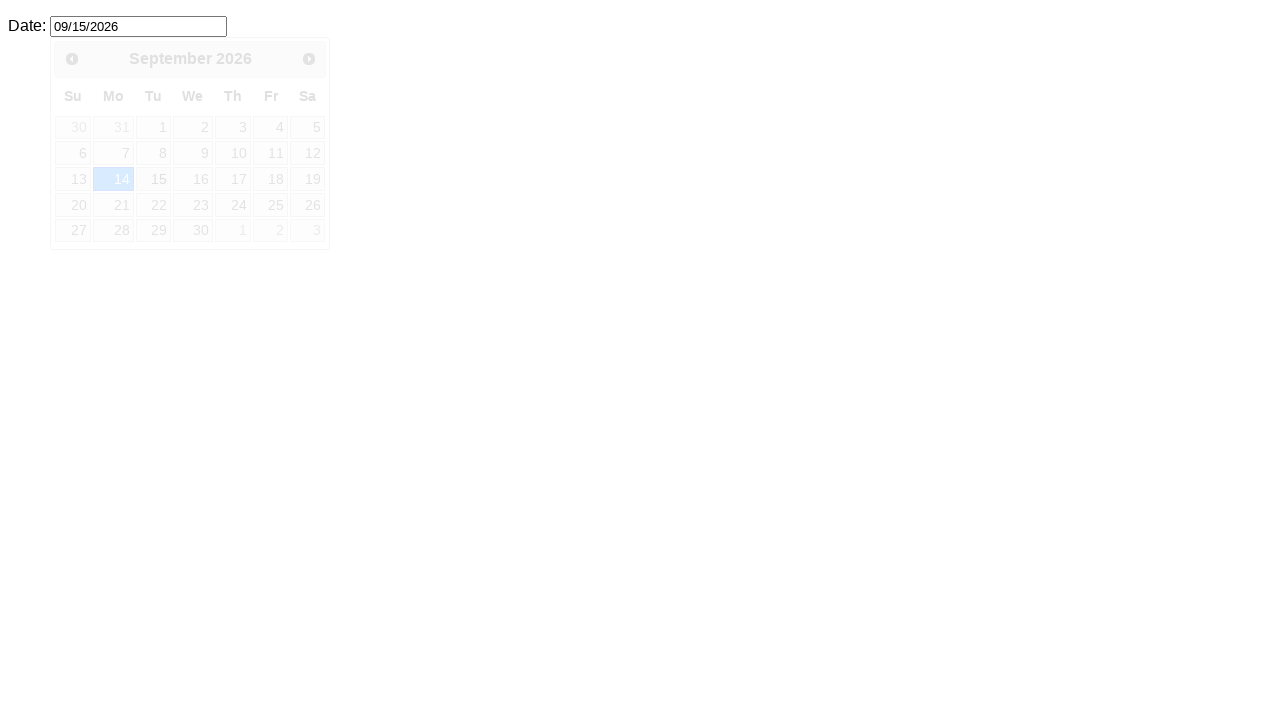

Re-opened datepicker for next date selection at (138, 26) on #datepicker
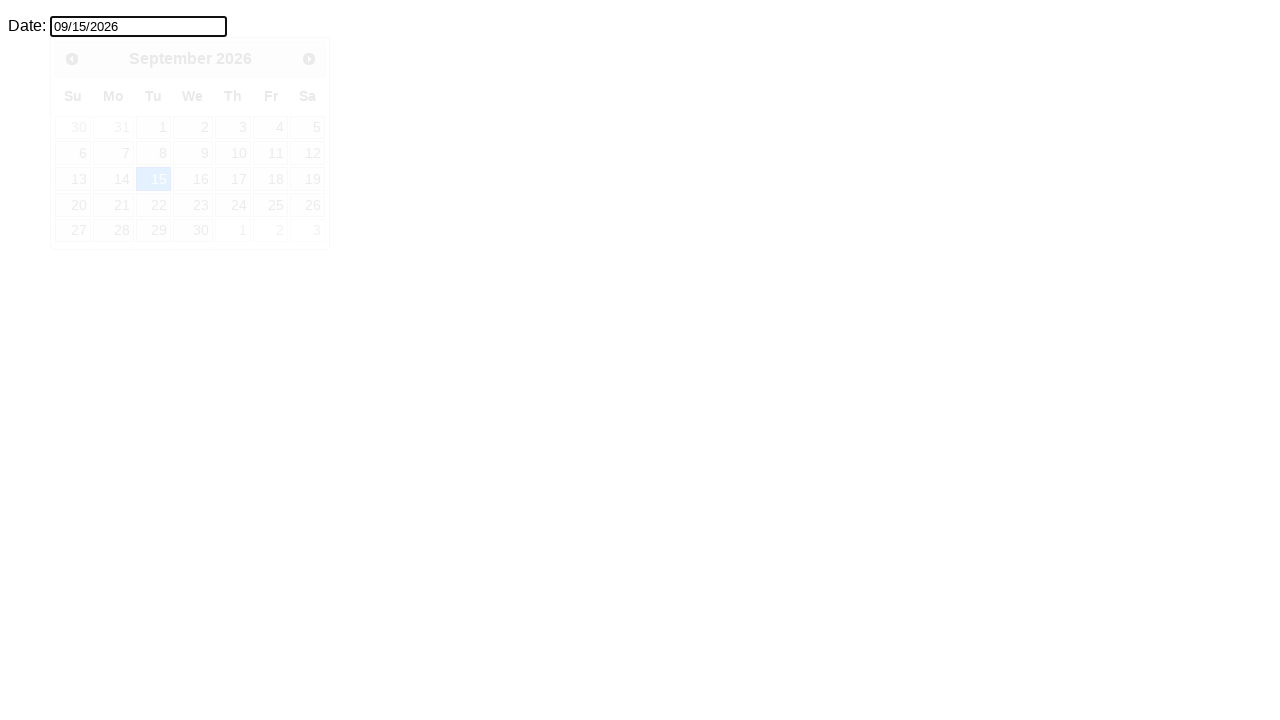

Clicked on September date 16 at (193, 179) on (//table/tbody/tr/td[@data-month="8"]/a)[16]
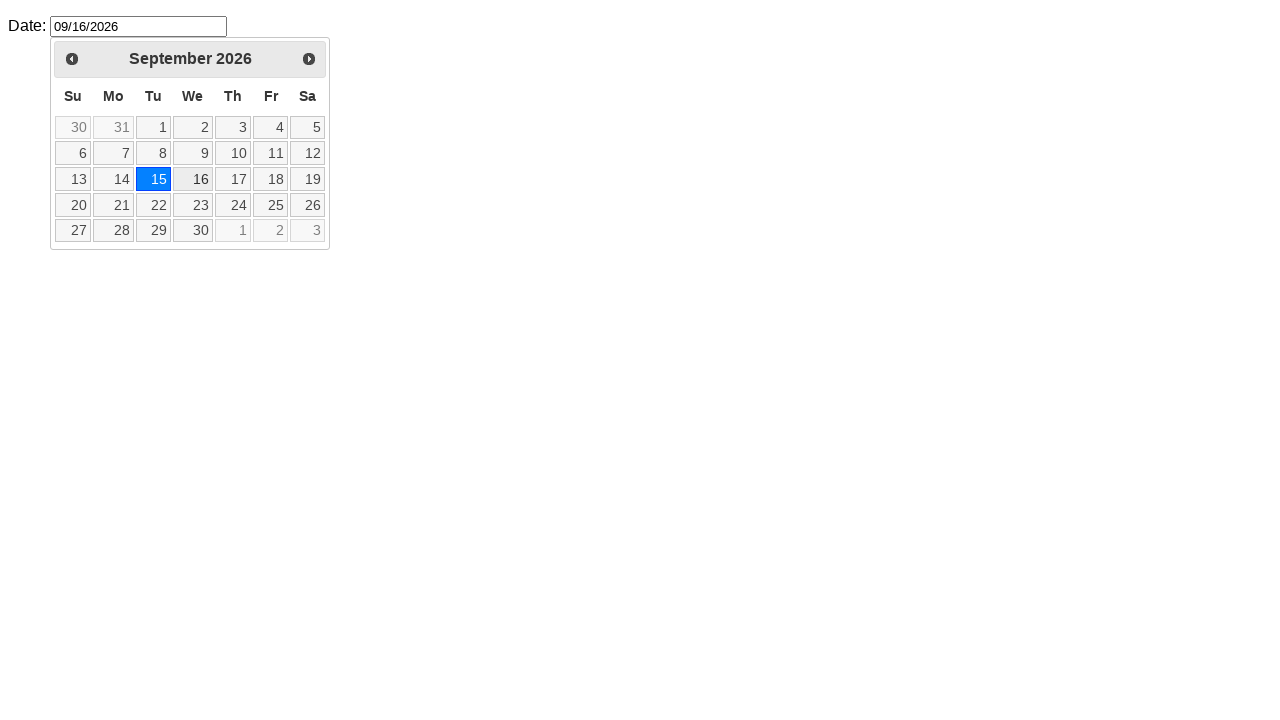

Retrieved selected date value: None
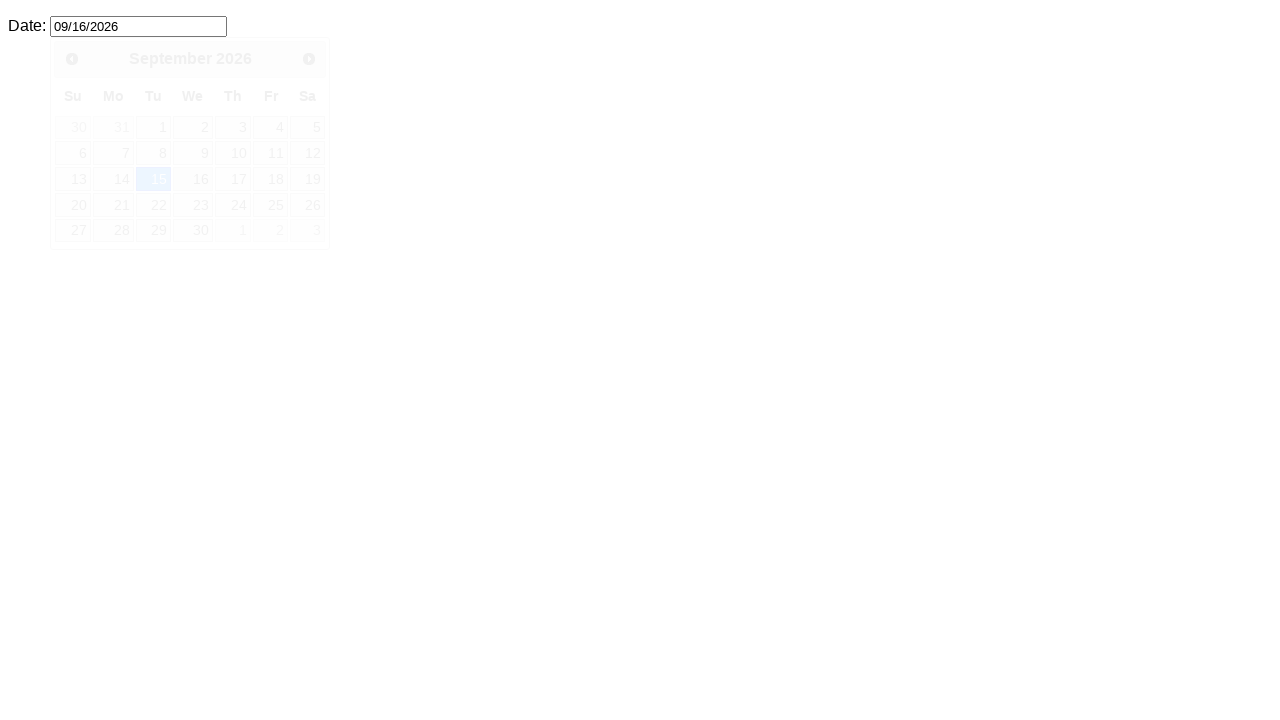

Re-opened datepicker for next date selection at (138, 26) on #datepicker
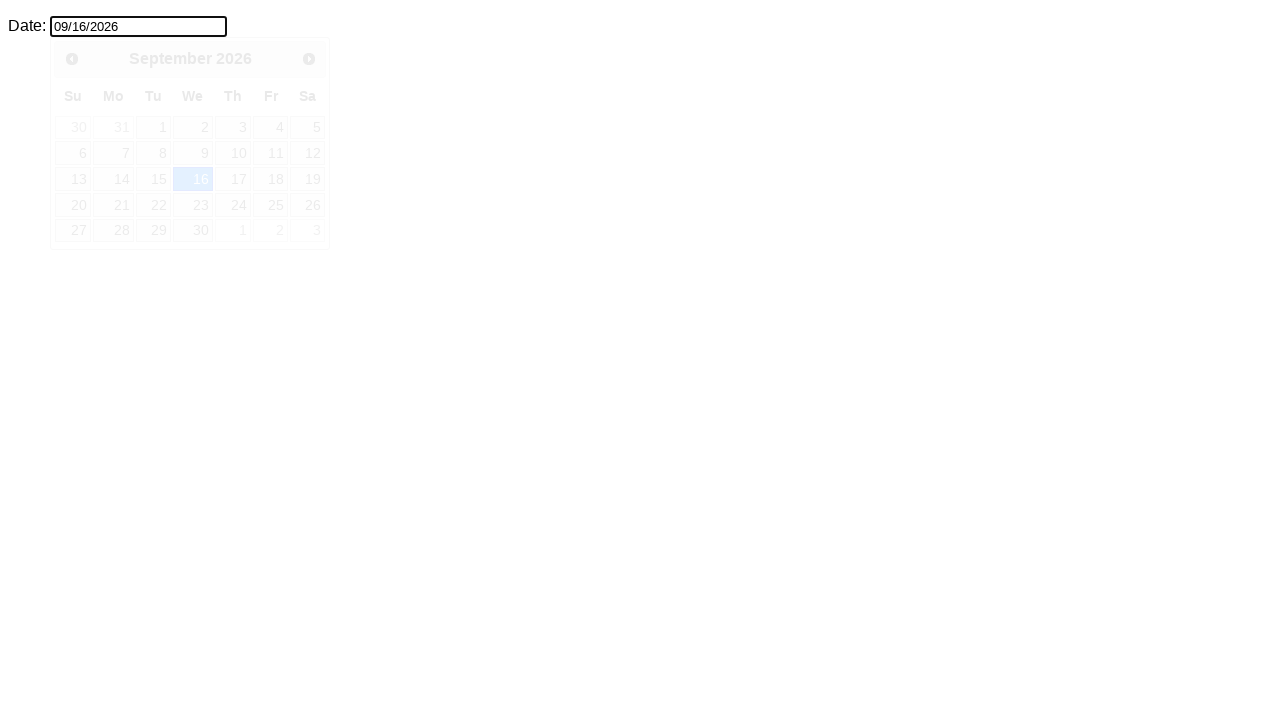

Clicked on September date 17 at (233, 179) on (//table/tbody/tr/td[@data-month="8"]/a)[17]
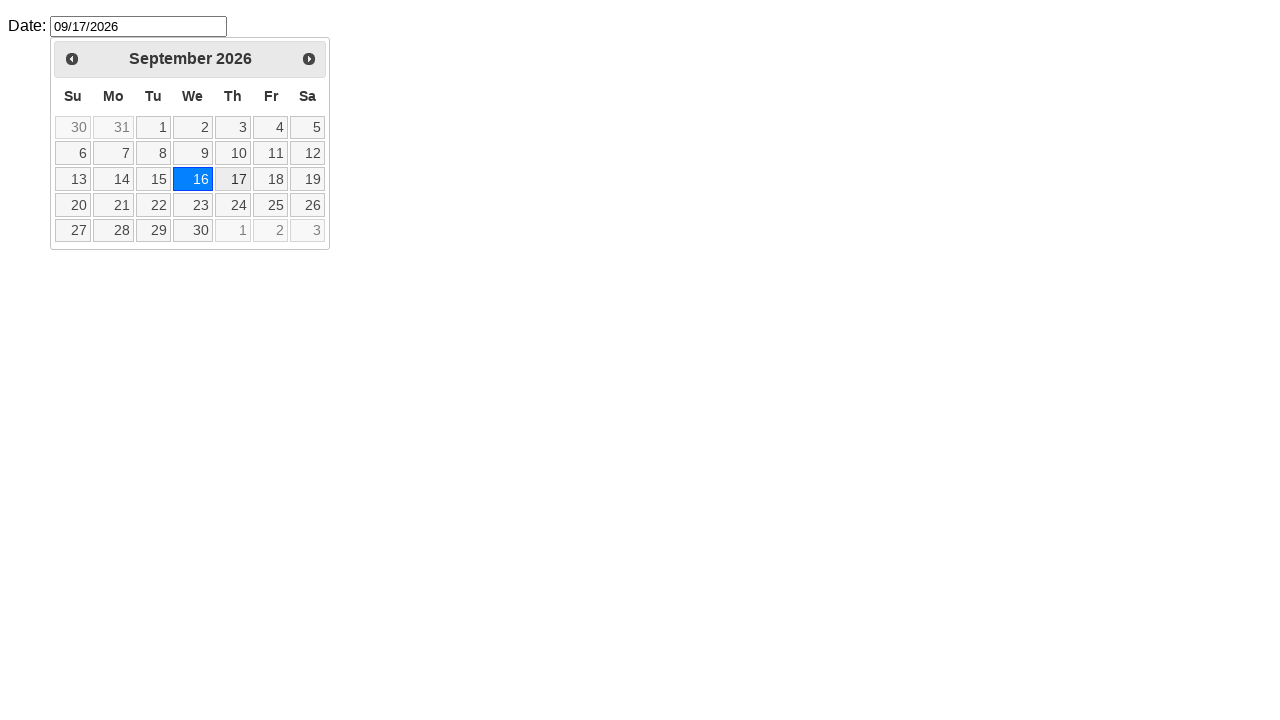

Retrieved selected date value: None
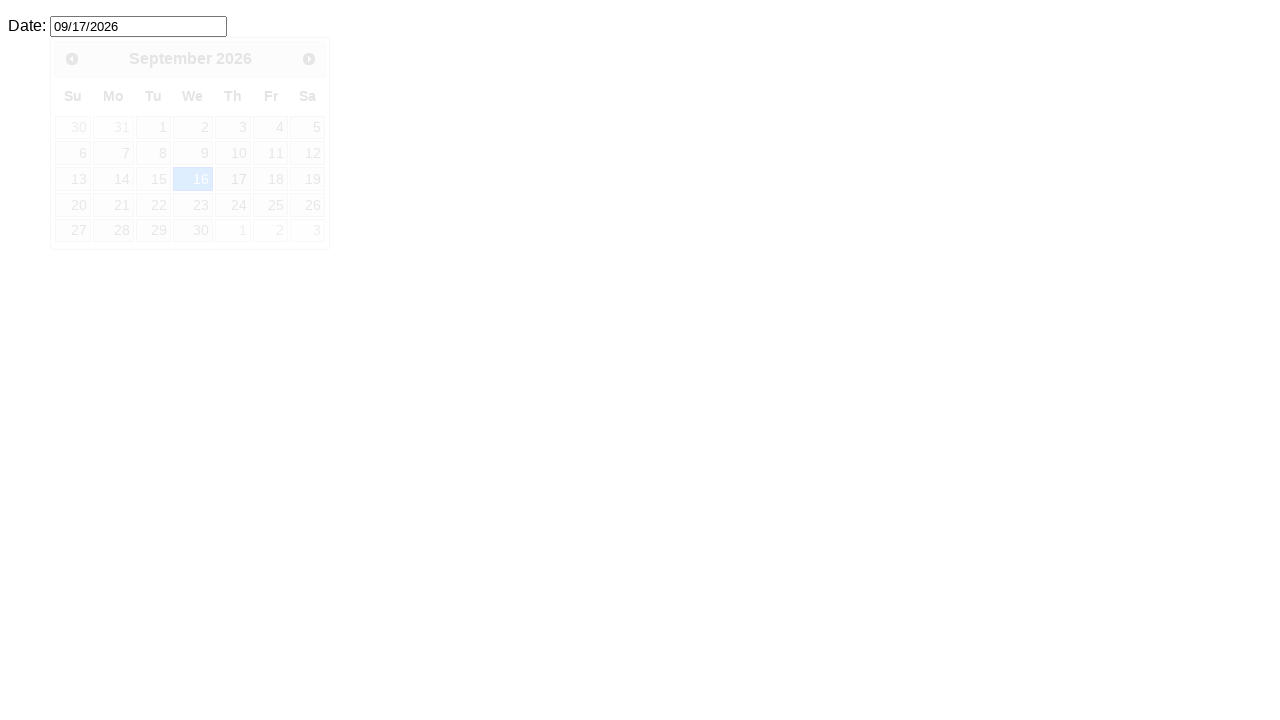

Re-opened datepicker for next date selection at (138, 26) on #datepicker
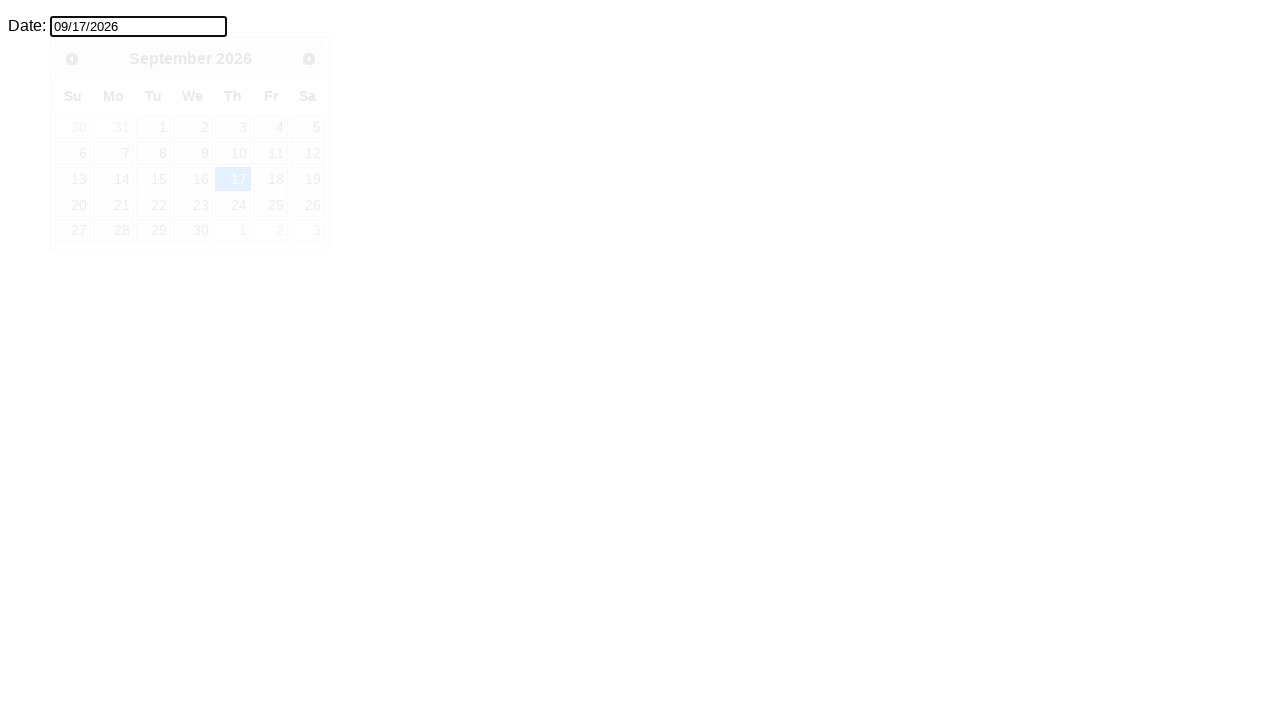

Clicked on September date 18 at (271, 179) on (//table/tbody/tr/td[@data-month="8"]/a)[18]
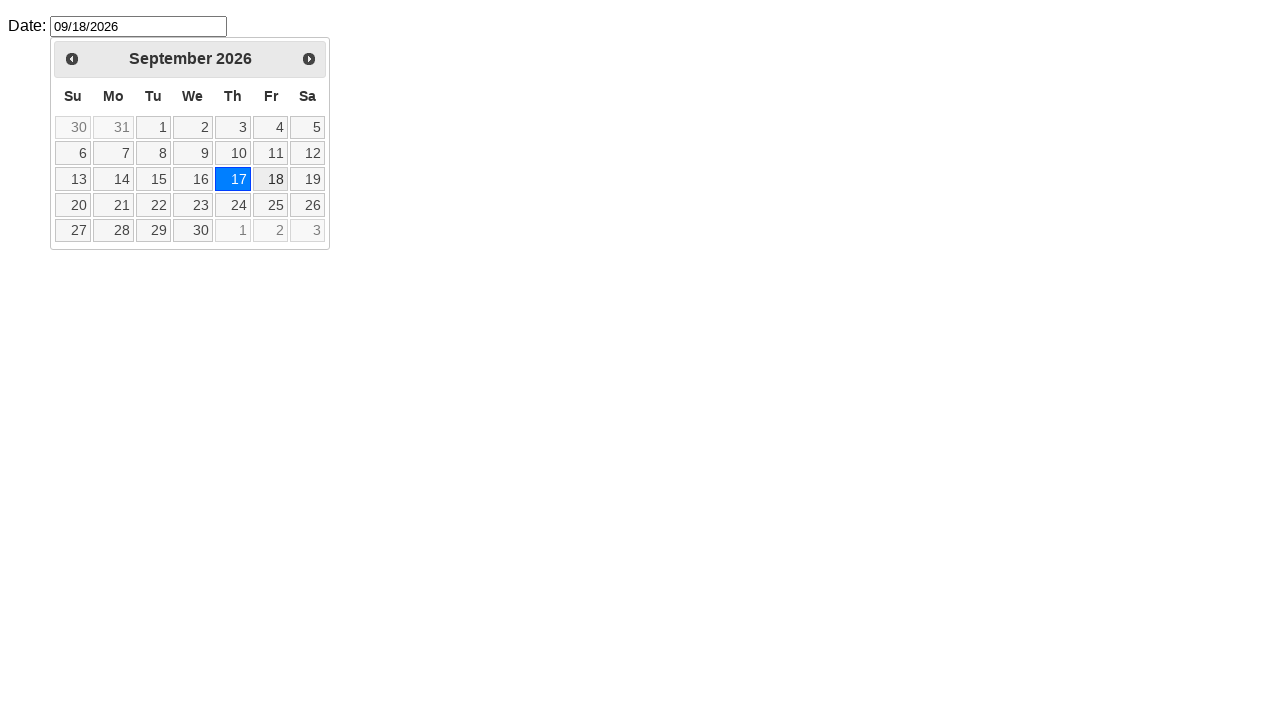

Retrieved selected date value: None
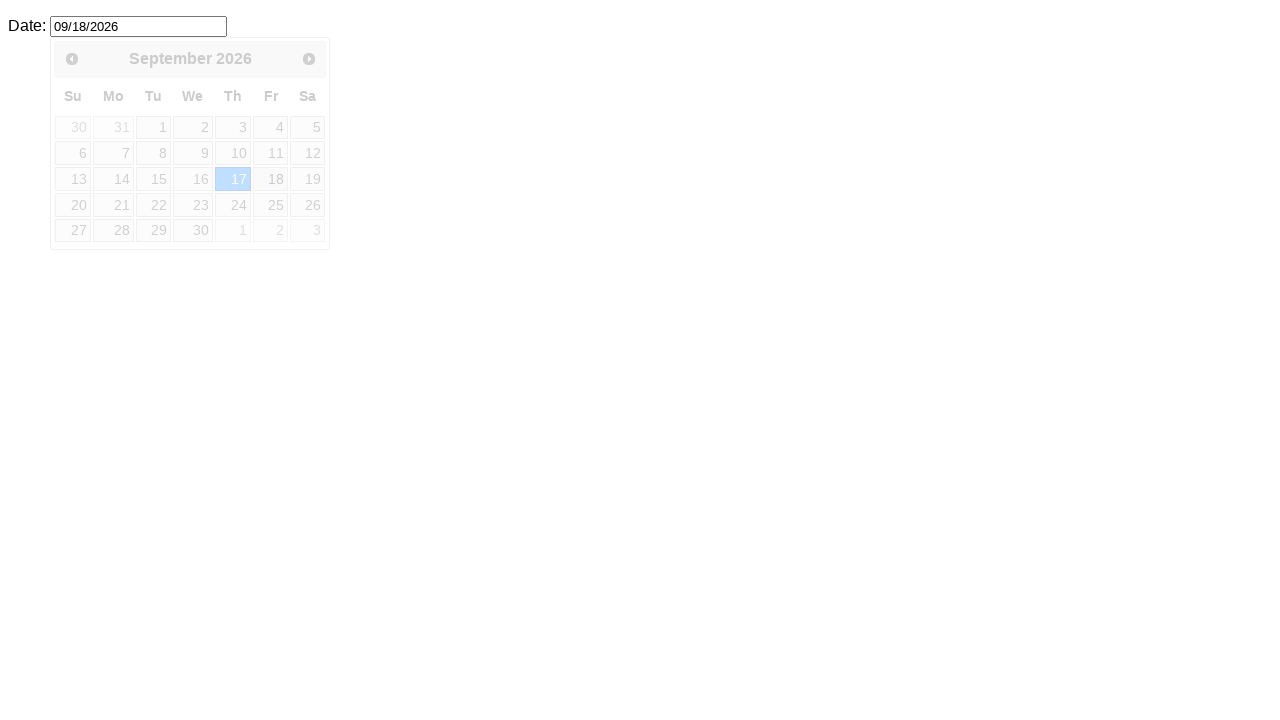

Re-opened datepicker for next date selection at (138, 26) on #datepicker
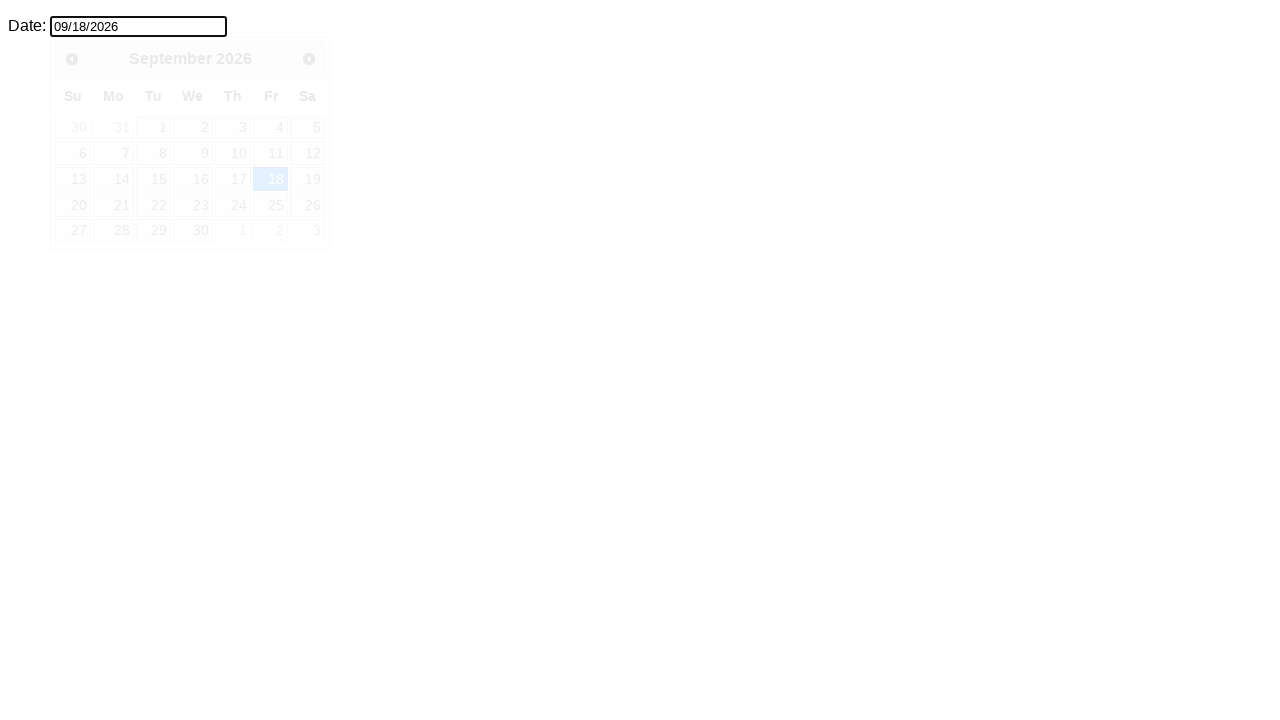

Clicked on September date 19 at (308, 179) on (//table/tbody/tr/td[@data-month="8"]/a)[19]
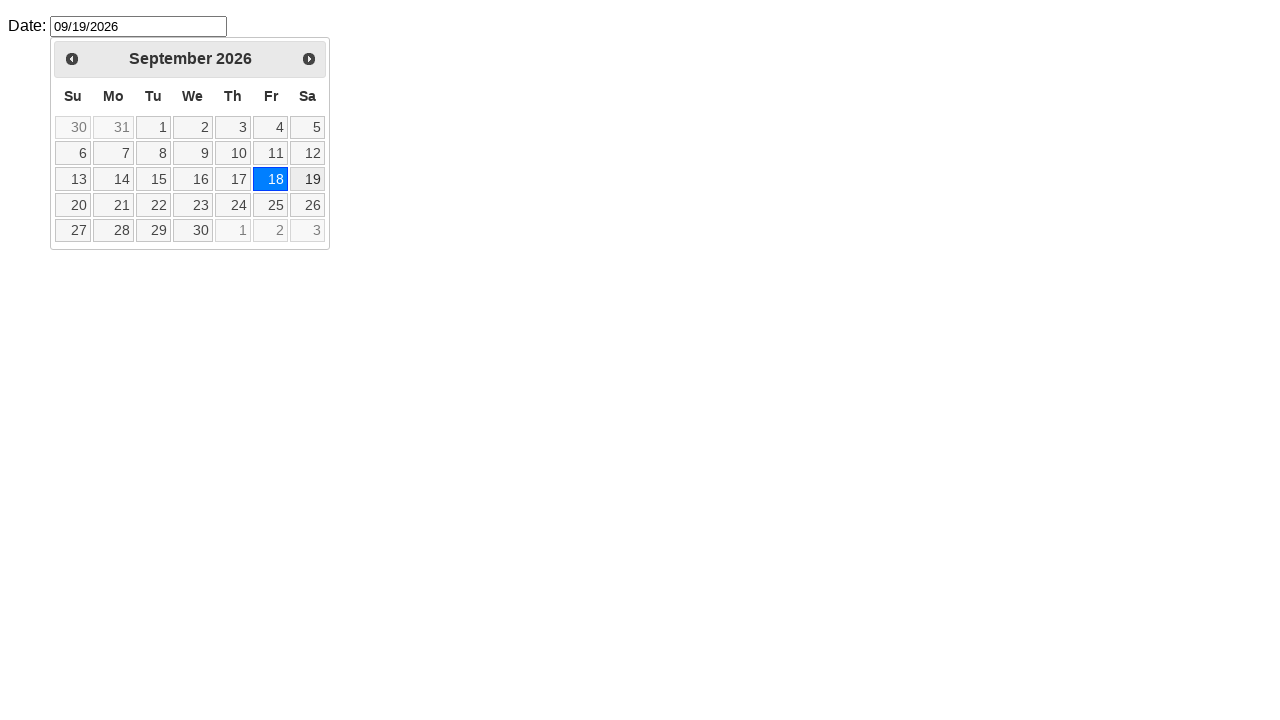

Retrieved selected date value: None
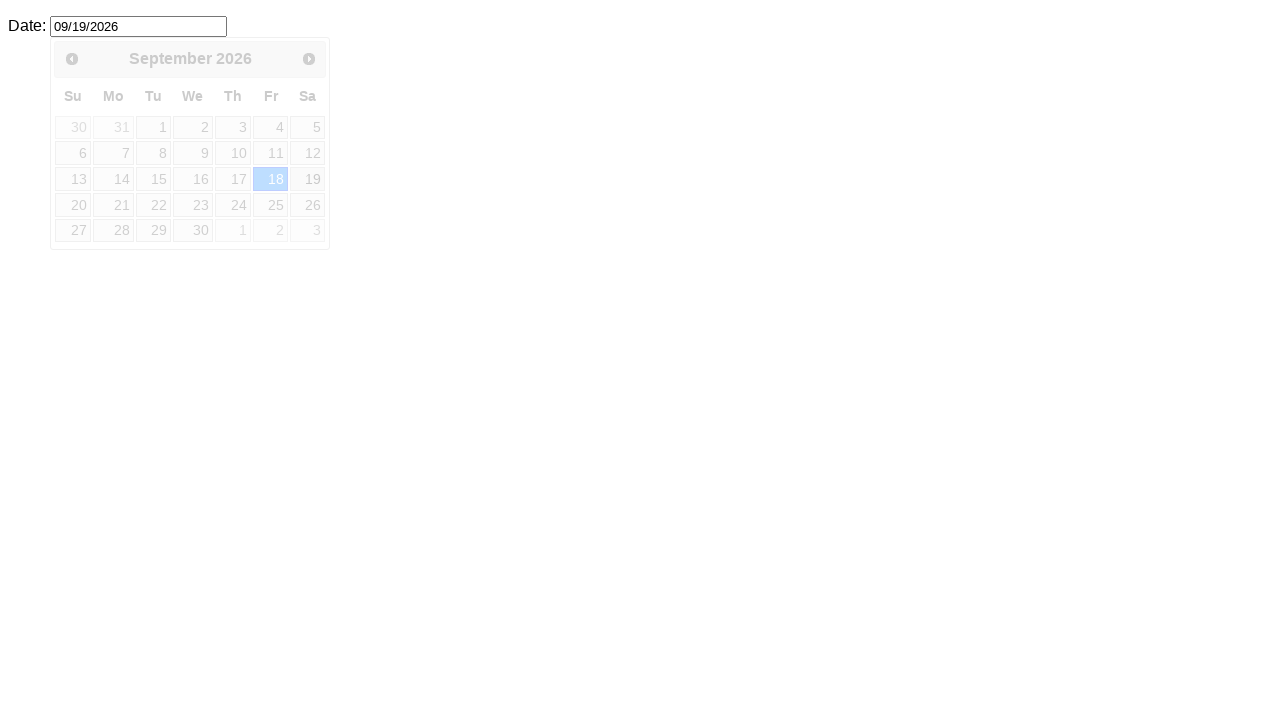

Re-opened datepicker for next date selection at (138, 26) on #datepicker
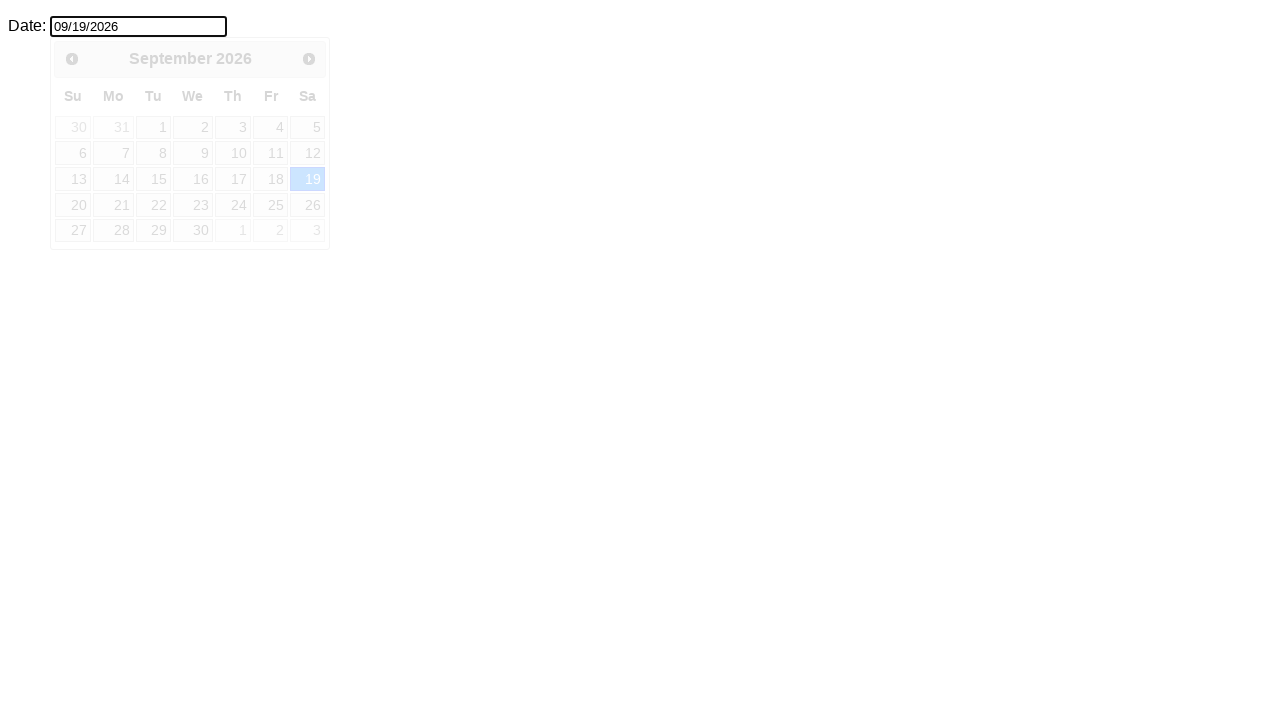

Clicked on September date 20 at (73, 205) on (//table/tbody/tr/td[@data-month="8"]/a)[20]
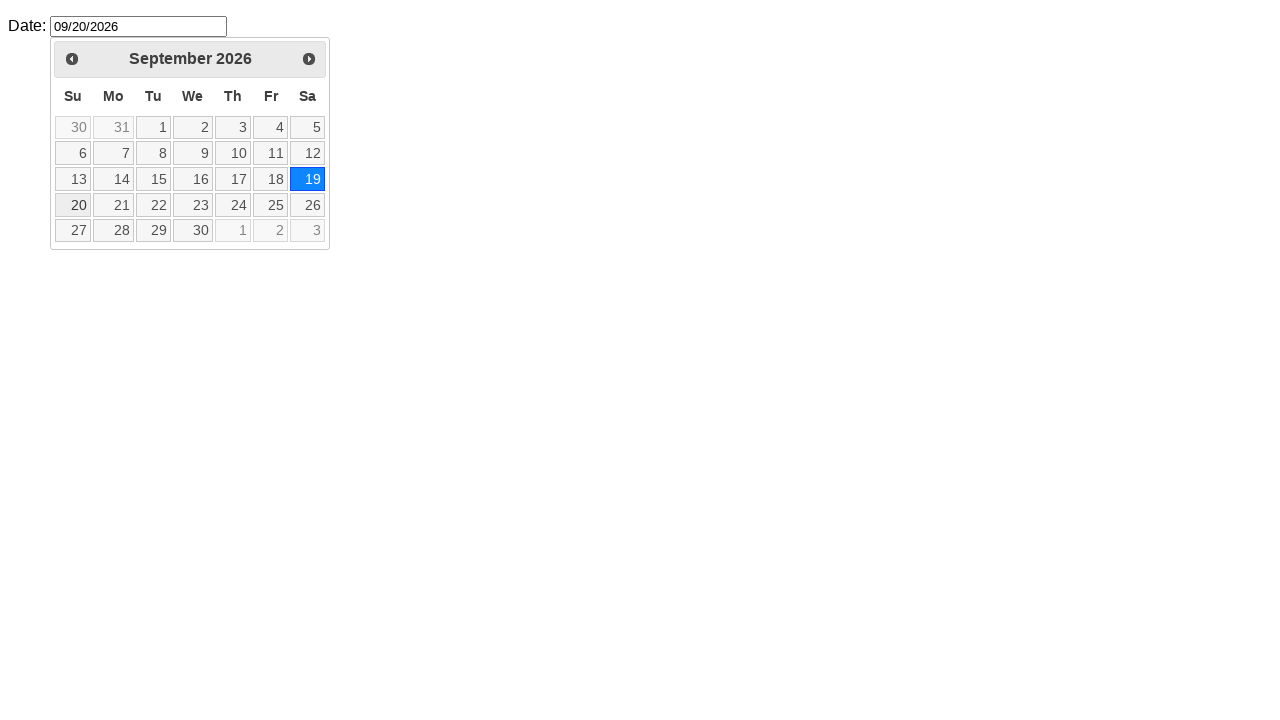

Retrieved selected date value: None
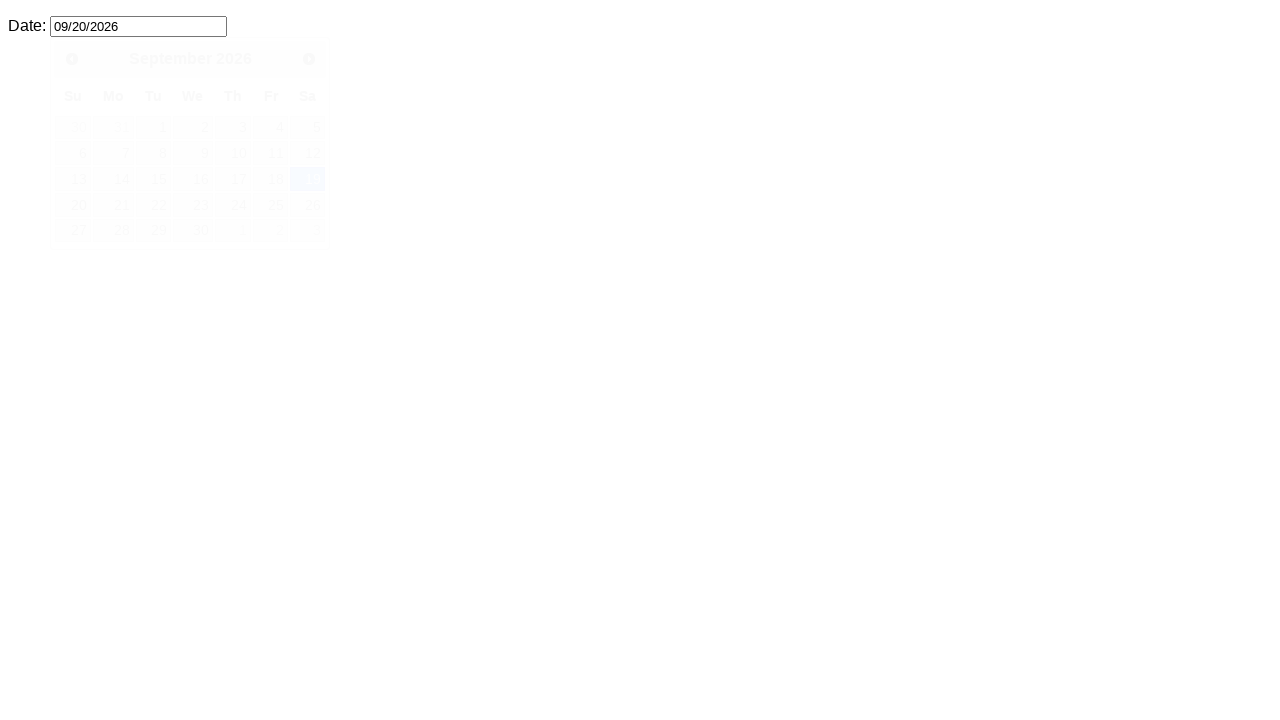

Re-opened datepicker for next date selection at (138, 26) on #datepicker
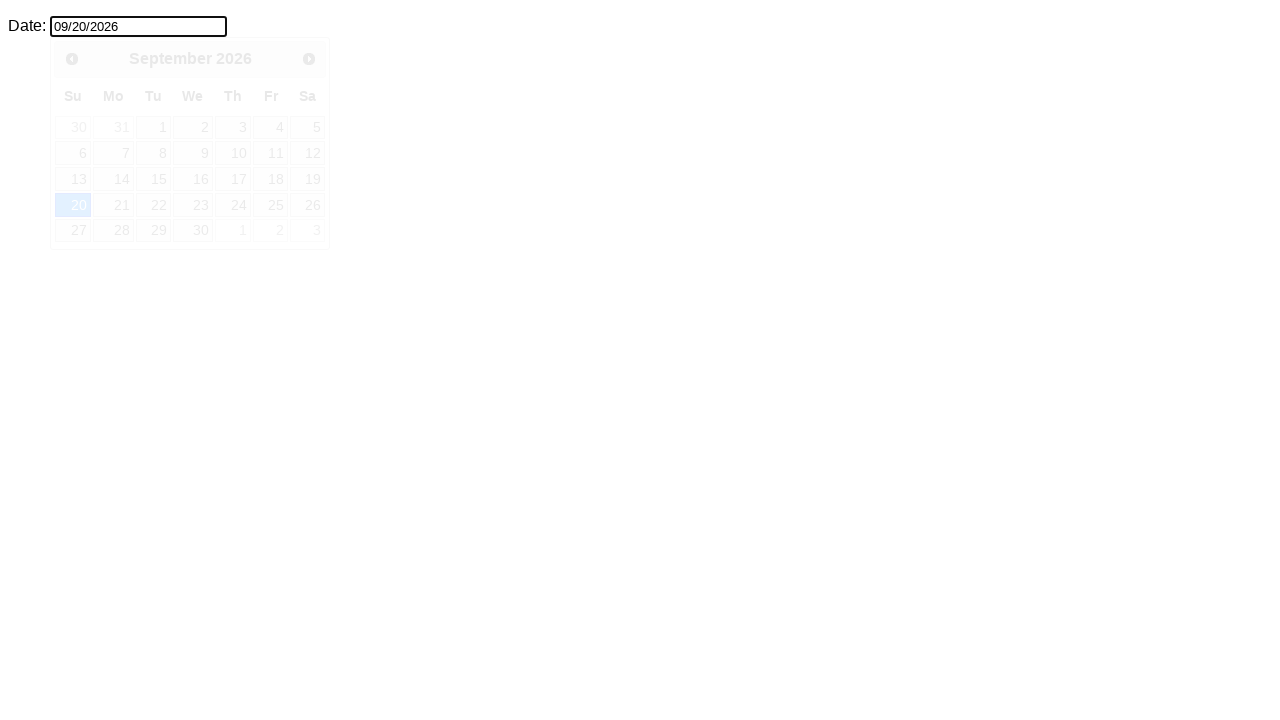

Clicked on September date 21 at (114, 205) on (//table/tbody/tr/td[@data-month="8"]/a)[21]
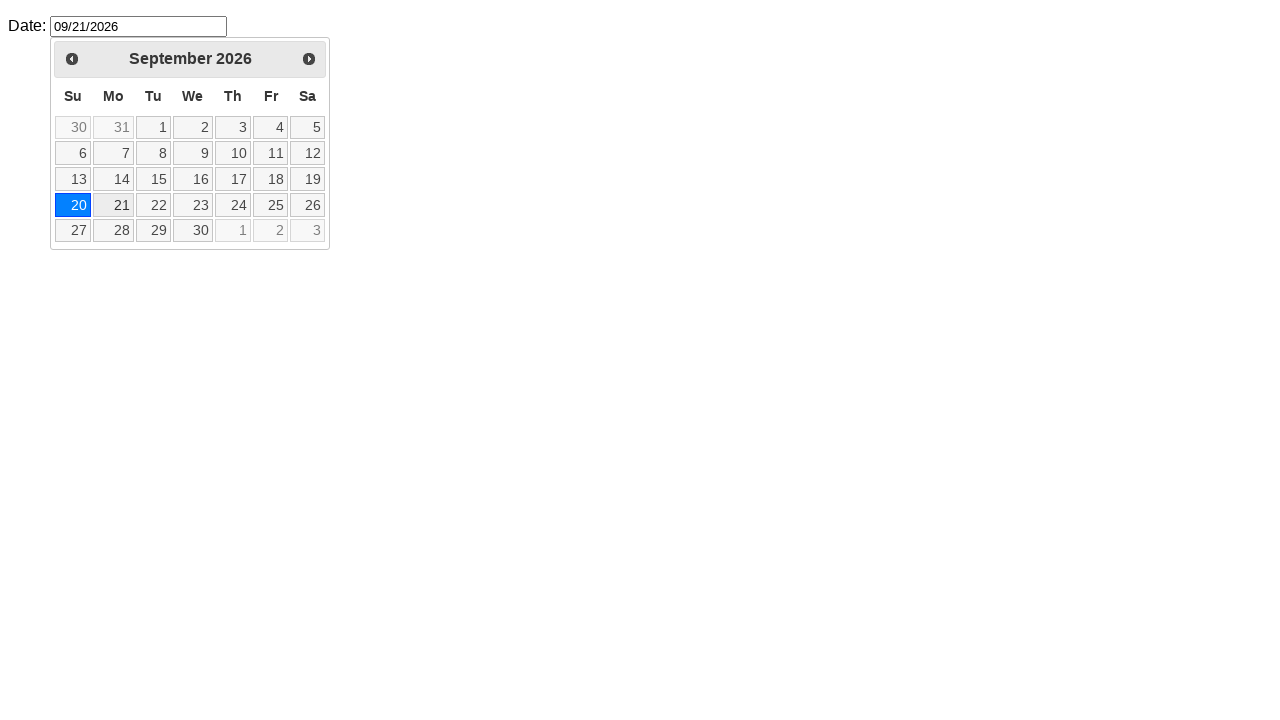

Retrieved selected date value: None
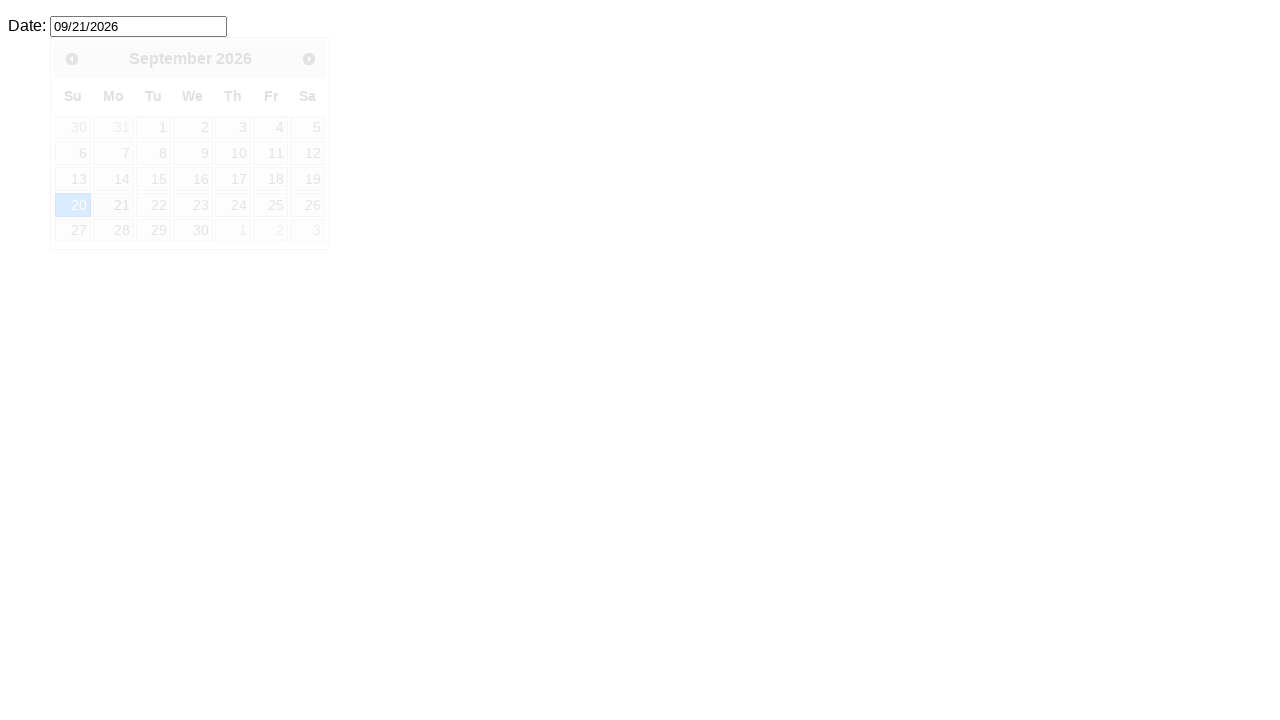

Re-opened datepicker for next date selection at (138, 26) on #datepicker
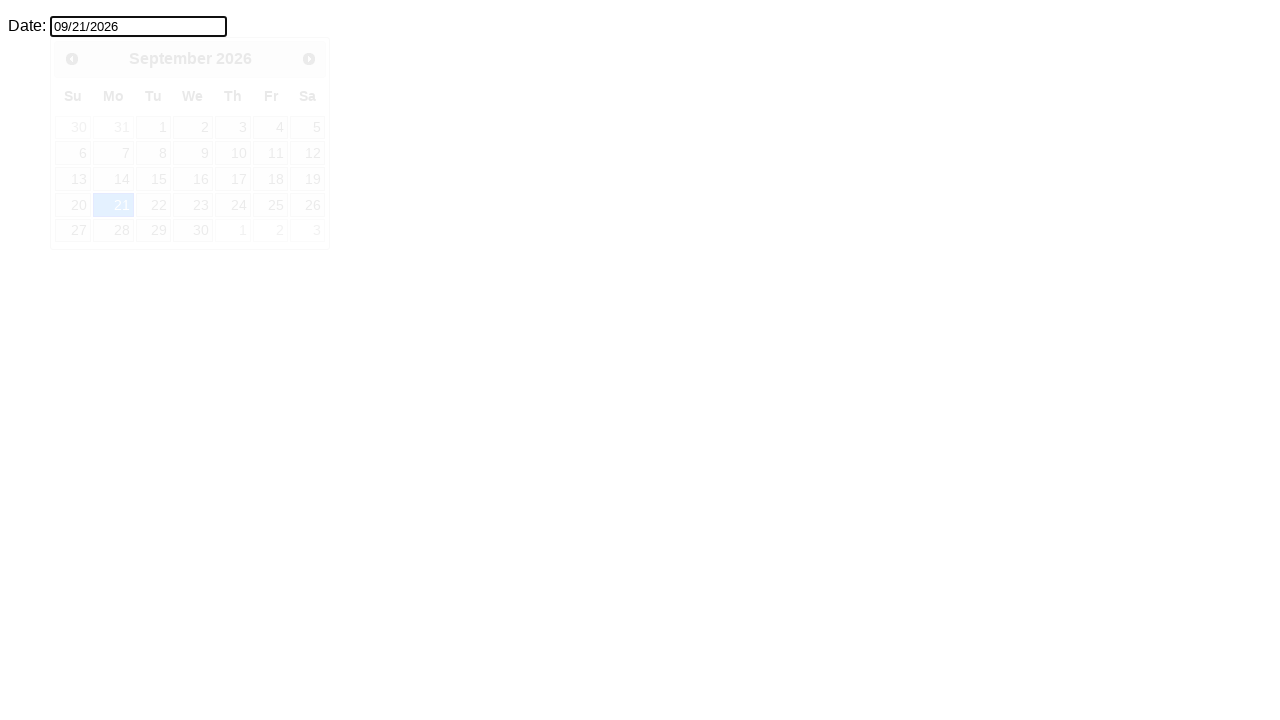

Clicked on September date 22 at (153, 205) on (//table/tbody/tr/td[@data-month="8"]/a)[22]
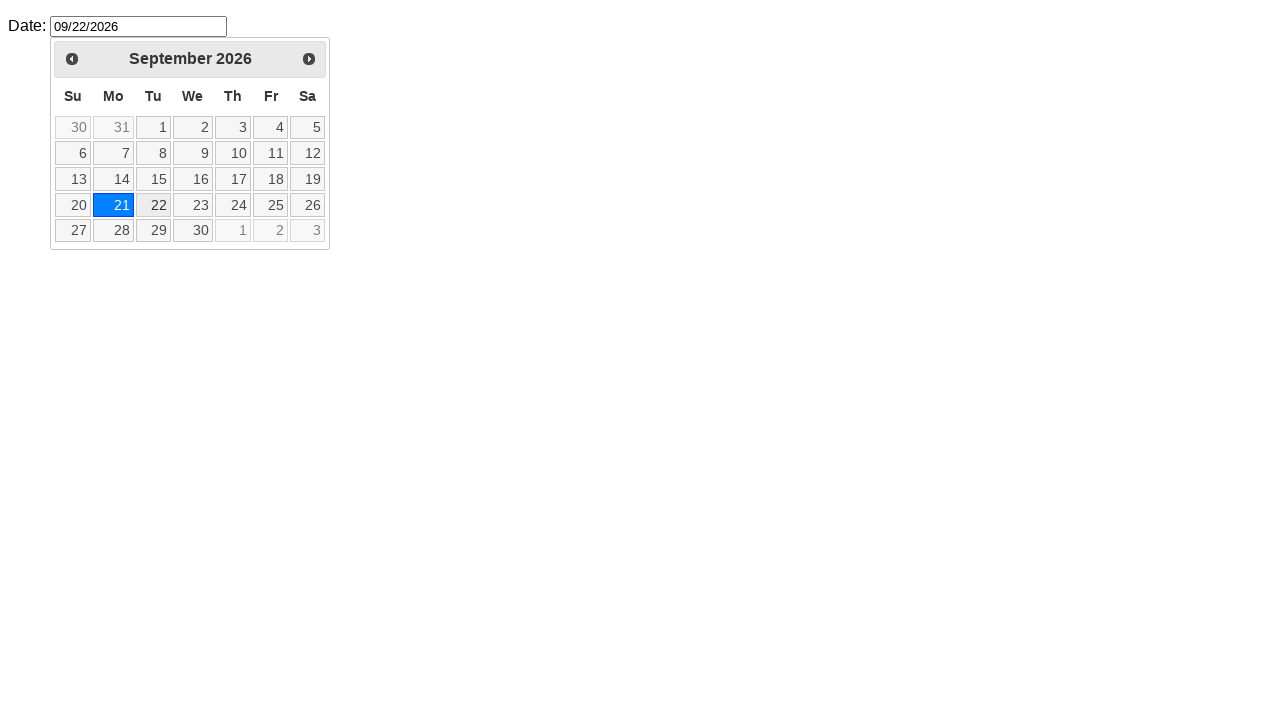

Retrieved selected date value: None
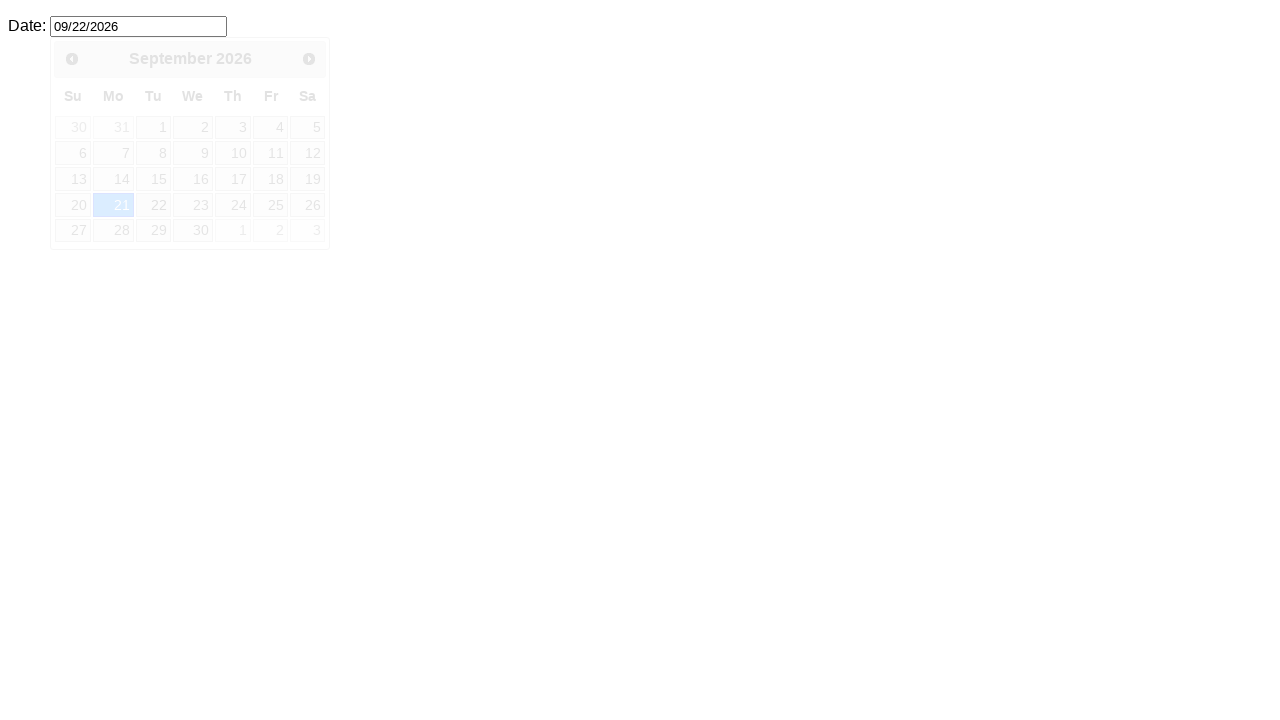

Re-opened datepicker for next date selection at (138, 26) on #datepicker
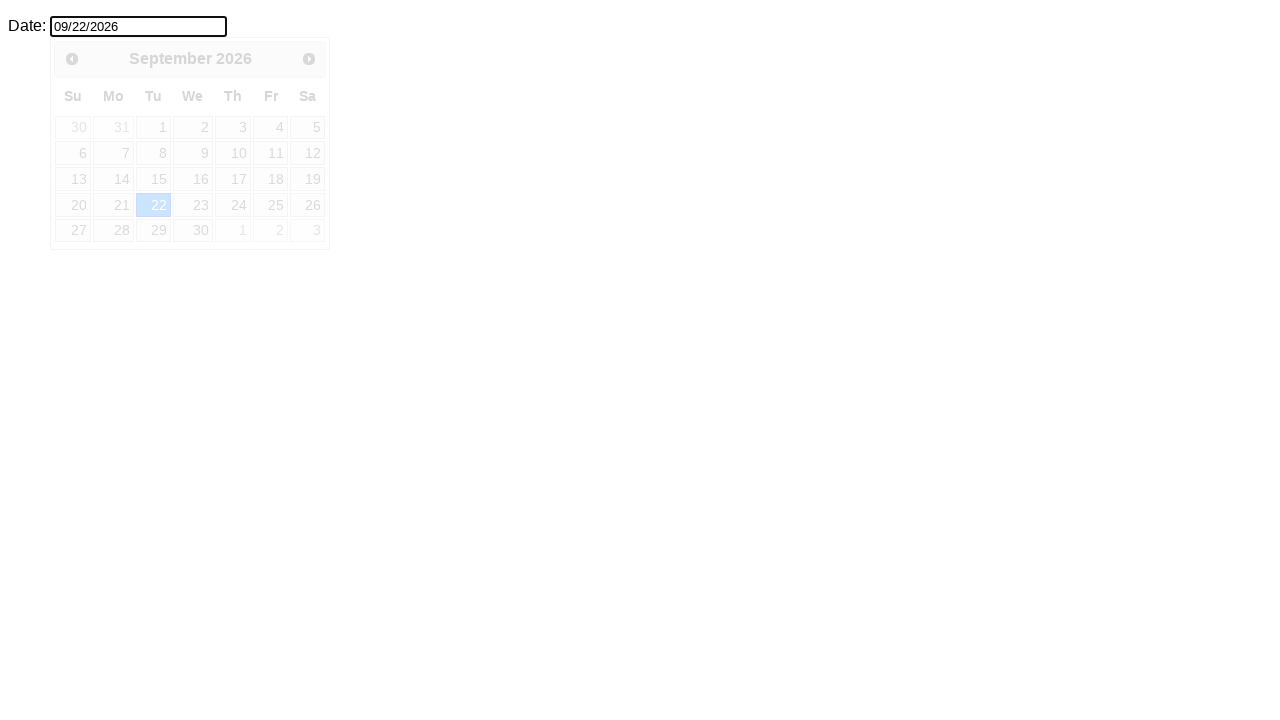

Clicked on September date 23 at (193, 205) on (//table/tbody/tr/td[@data-month="8"]/a)[23]
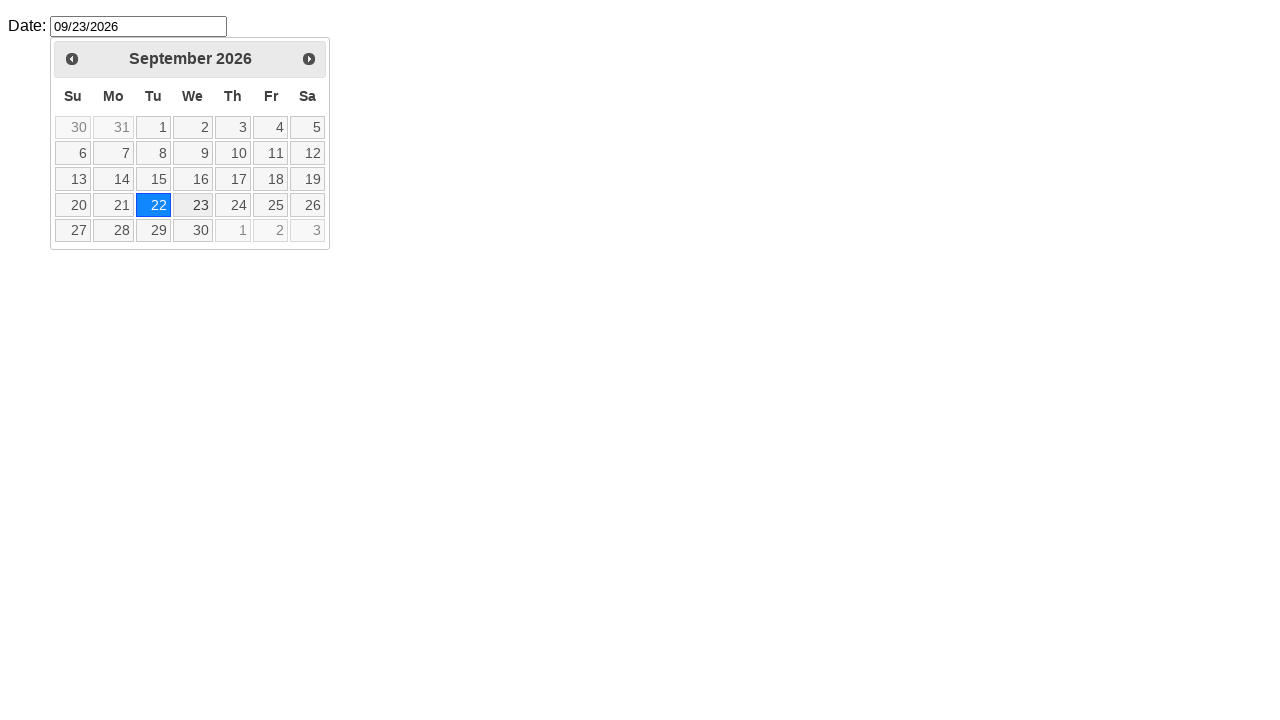

Retrieved selected date value: None
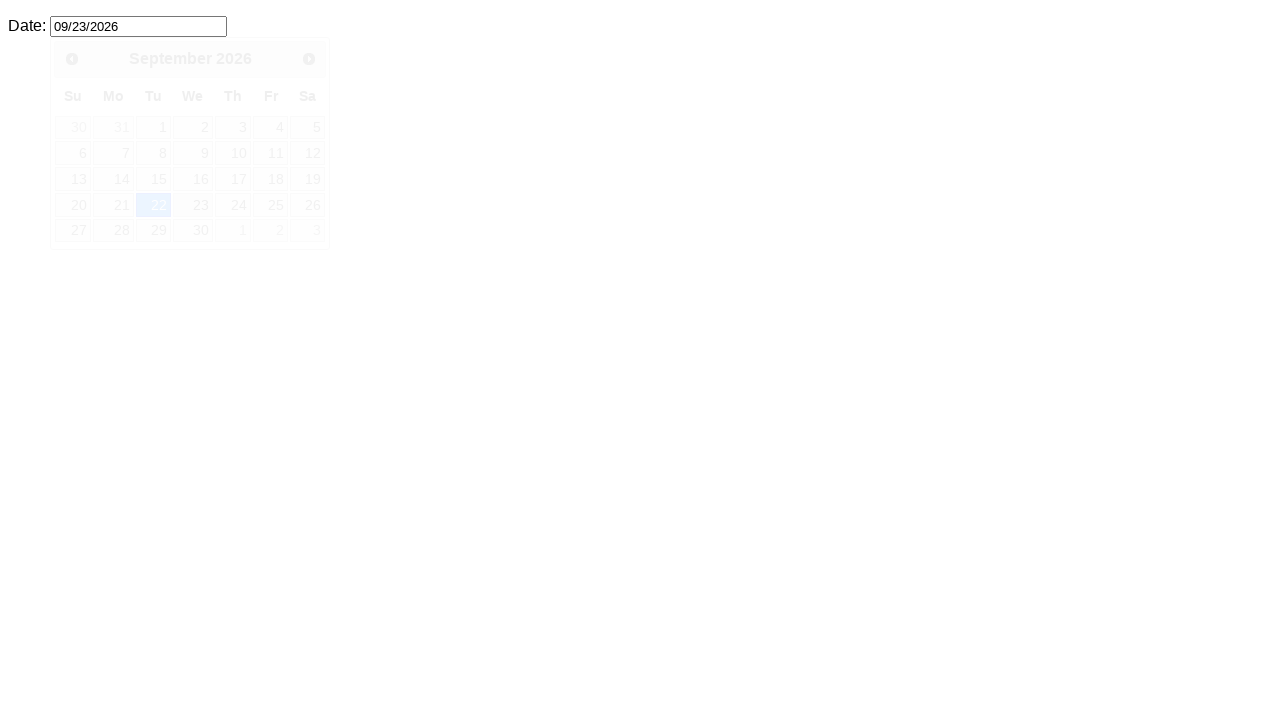

Re-opened datepicker for next date selection at (138, 26) on #datepicker
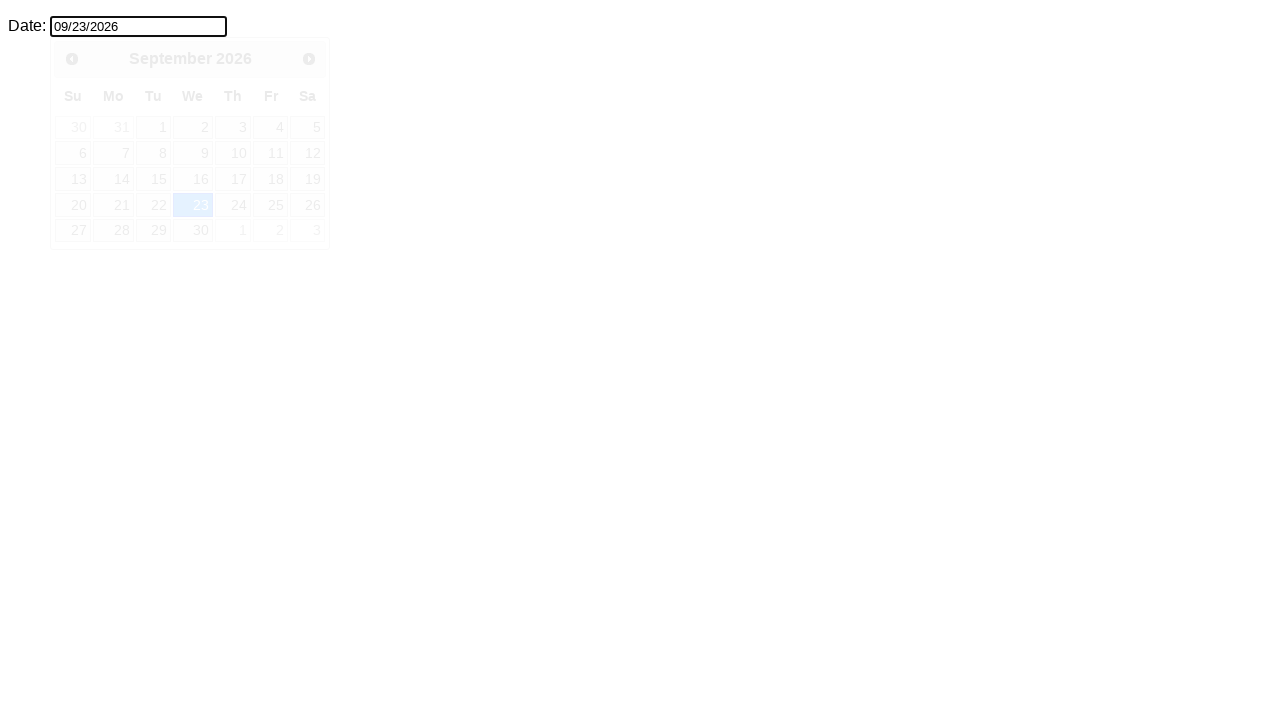

Clicked on September date 24 at (233, 205) on (//table/tbody/tr/td[@data-month="8"]/a)[24]
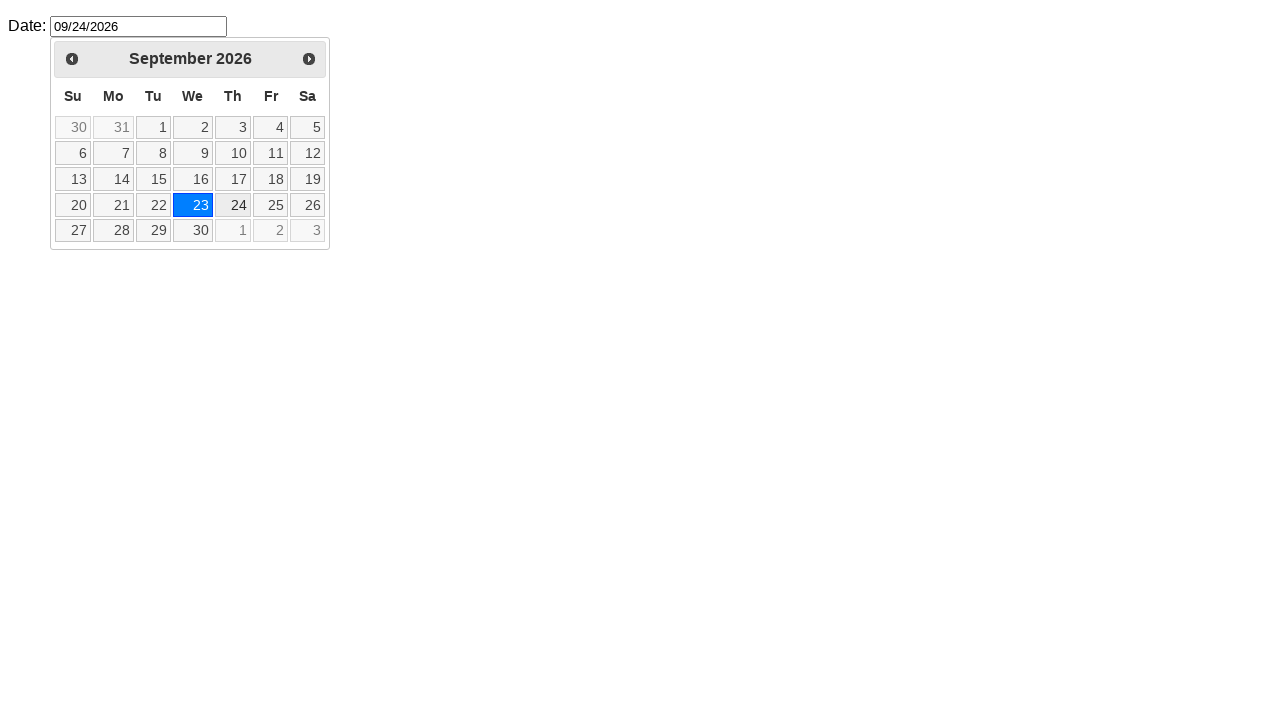

Retrieved selected date value: None
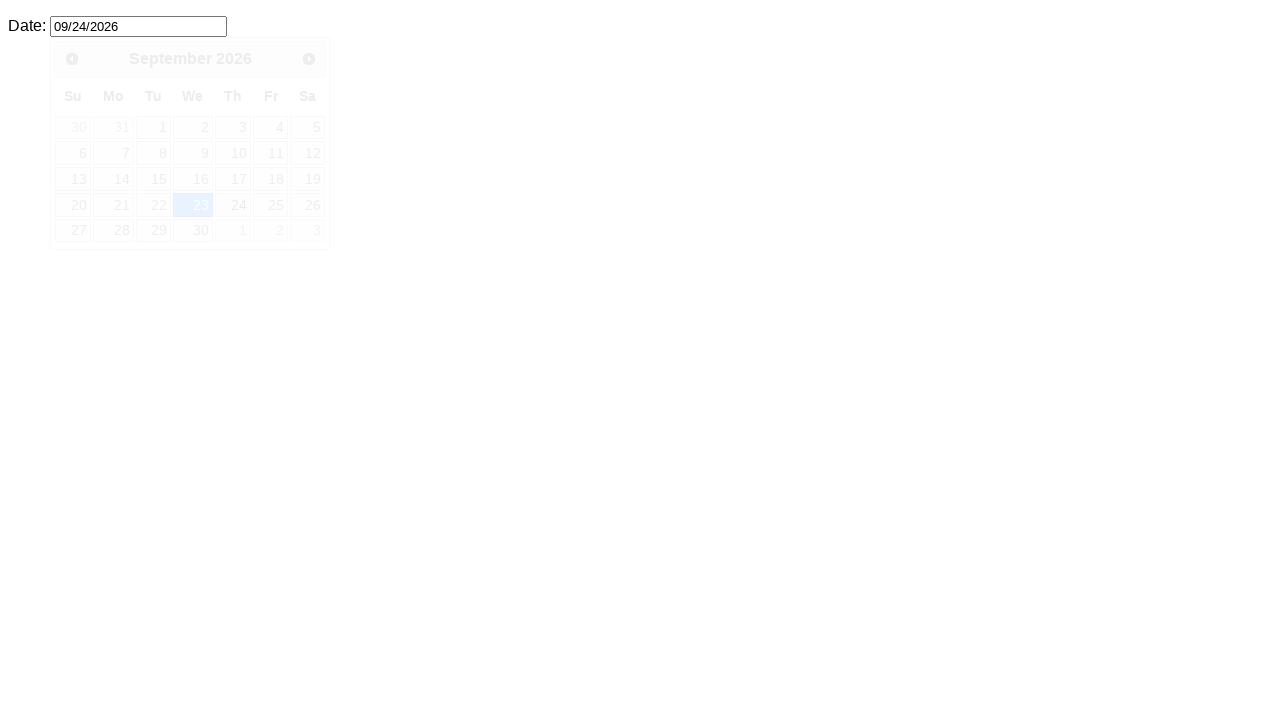

Re-opened datepicker for next date selection at (138, 26) on #datepicker
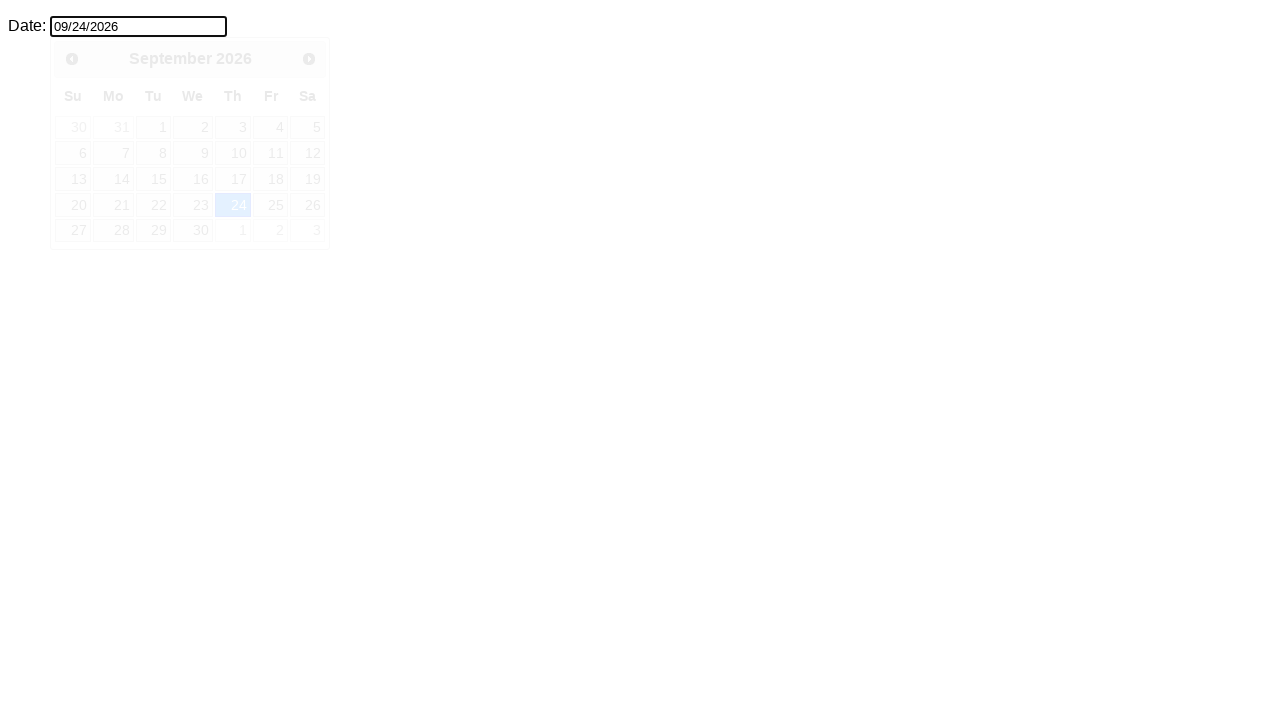

Clicked on September date 25 at (271, 205) on (//table/tbody/tr/td[@data-month="8"]/a)[25]
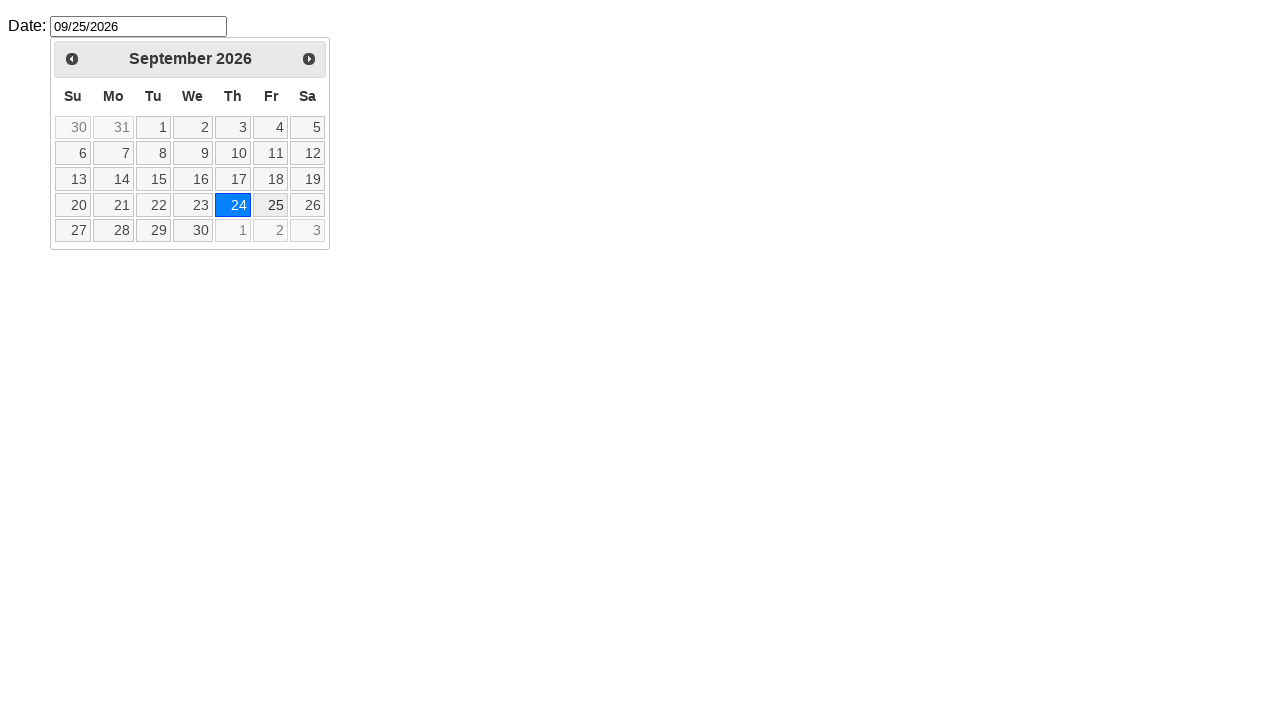

Retrieved selected date value: None
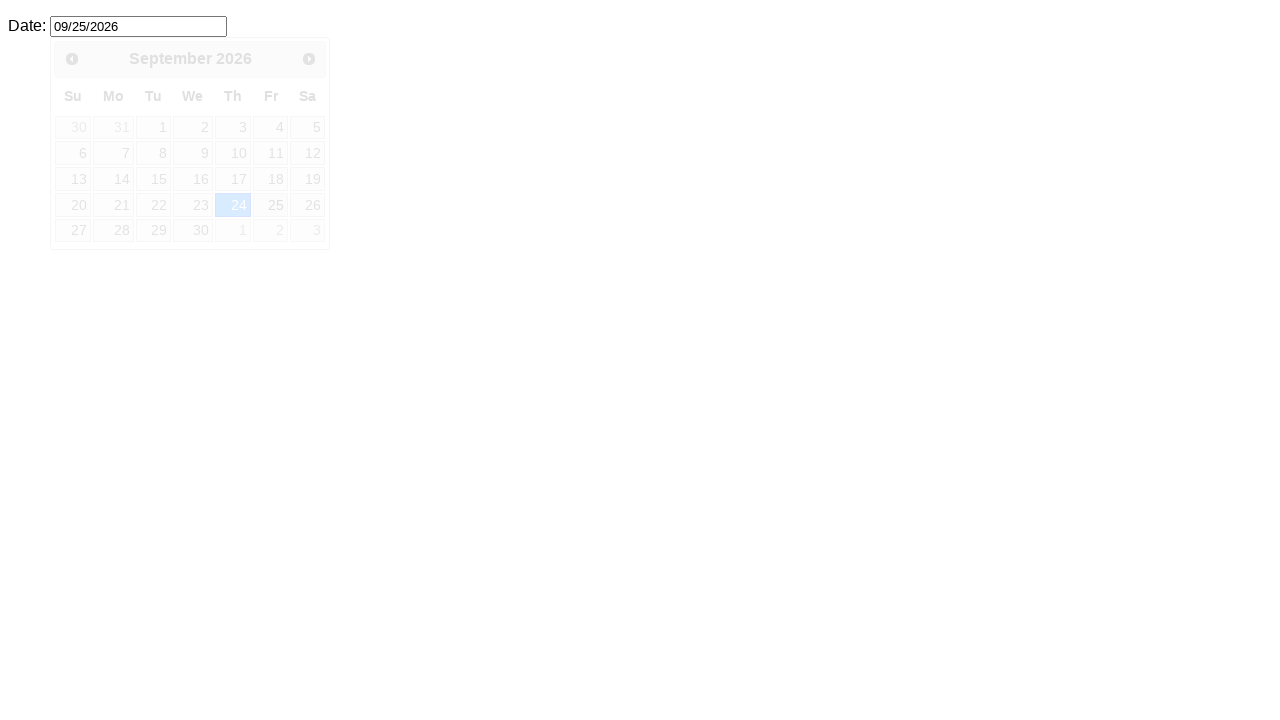

Re-opened datepicker for next date selection at (138, 26) on #datepicker
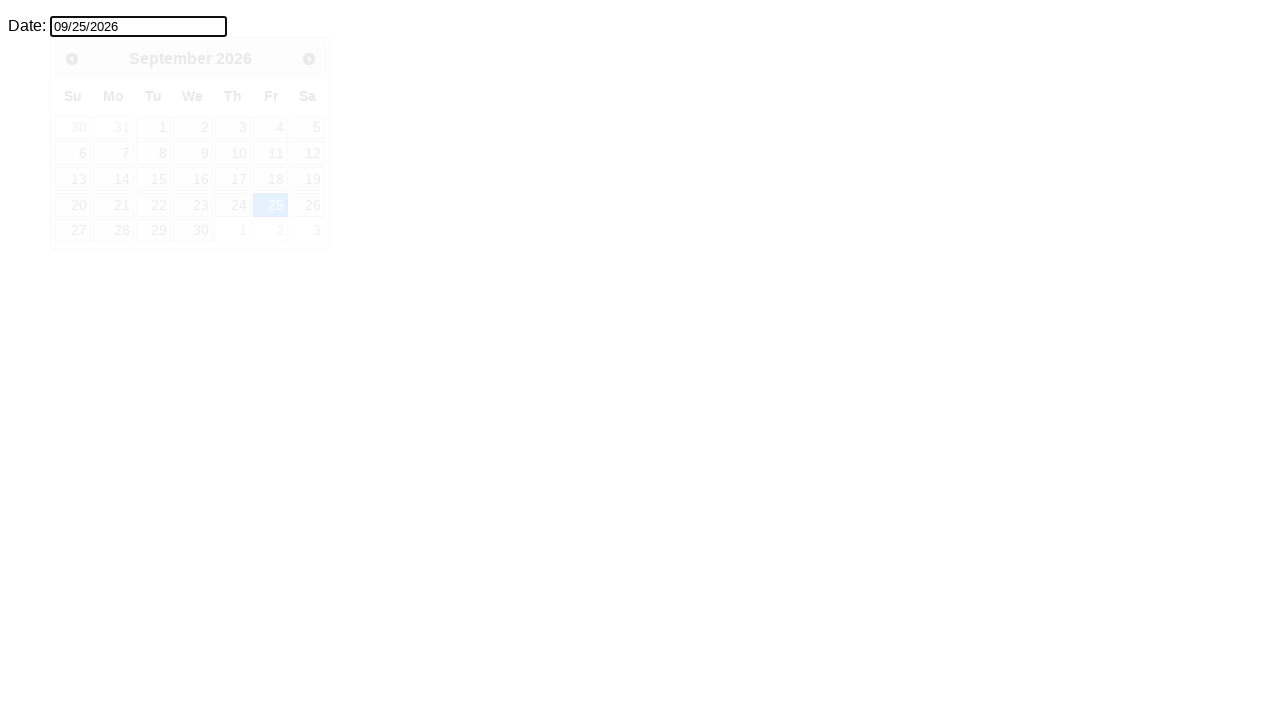

Clicked on September date 26 at (308, 205) on (//table/tbody/tr/td[@data-month="8"]/a)[26]
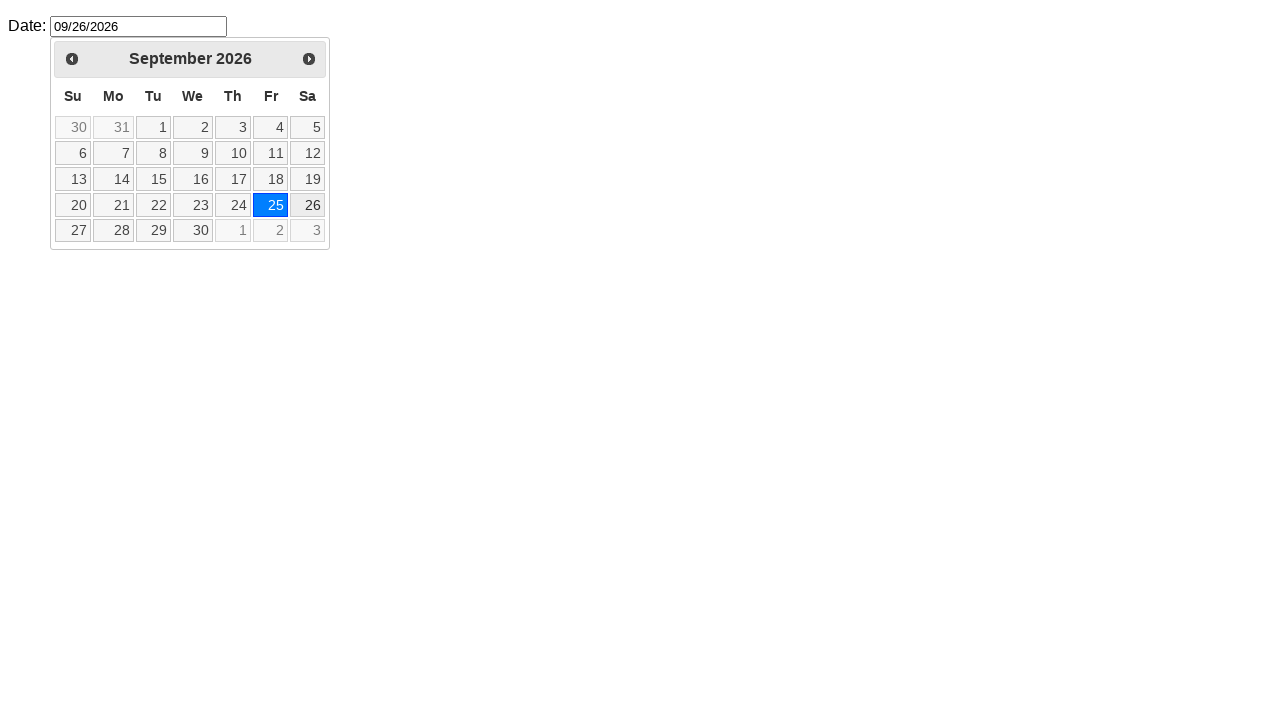

Retrieved selected date value: None
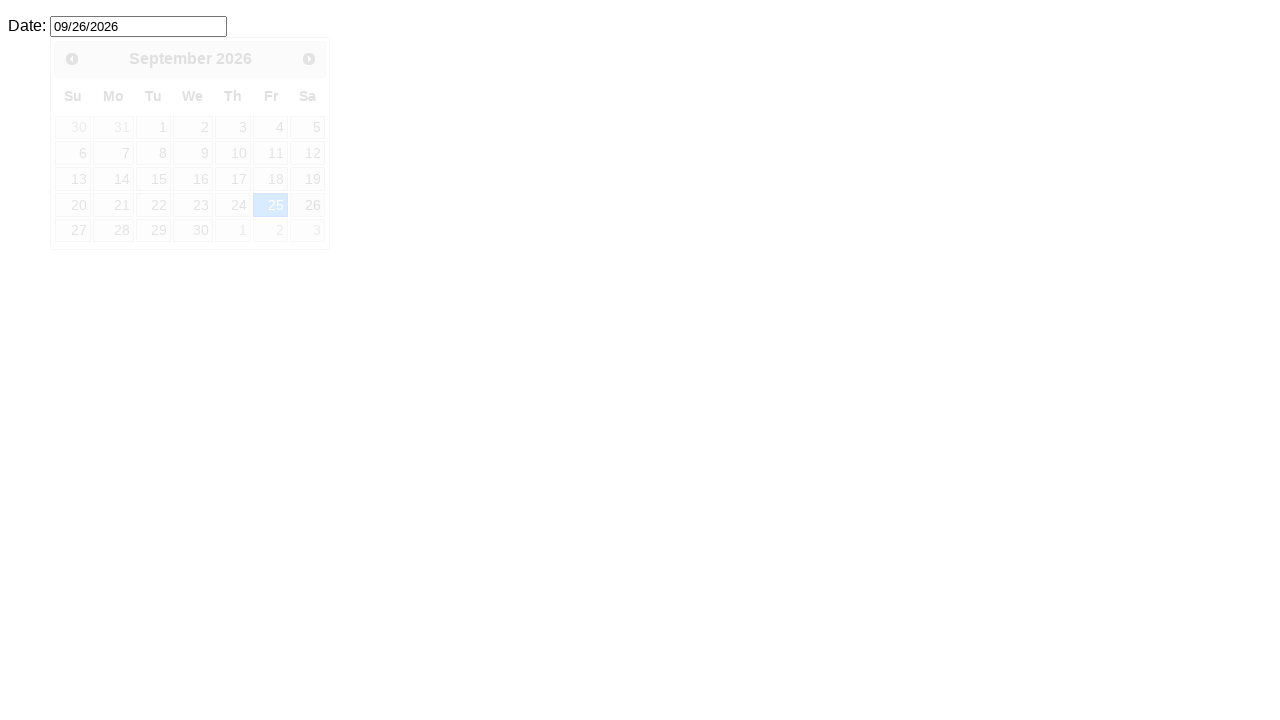

Re-opened datepicker for next date selection at (138, 26) on #datepicker
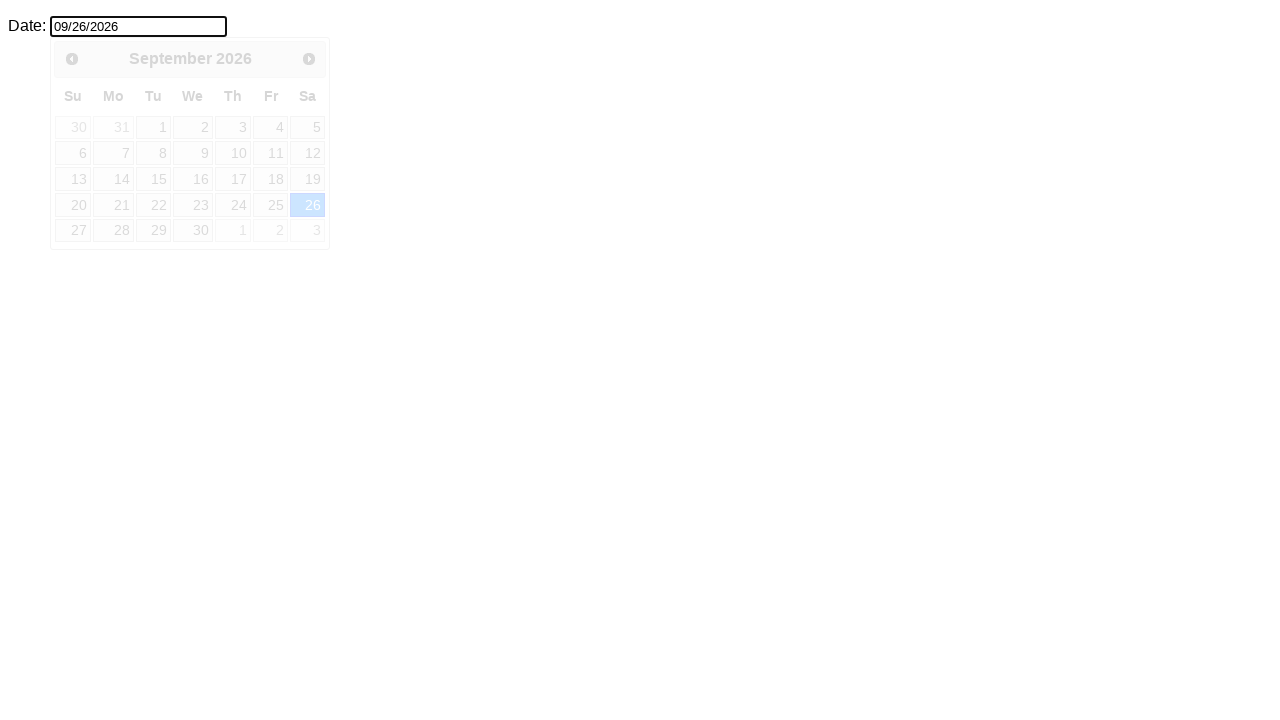

Clicked on September date 27 at (73, 230) on (//table/tbody/tr/td[@data-month="8"]/a)[27]
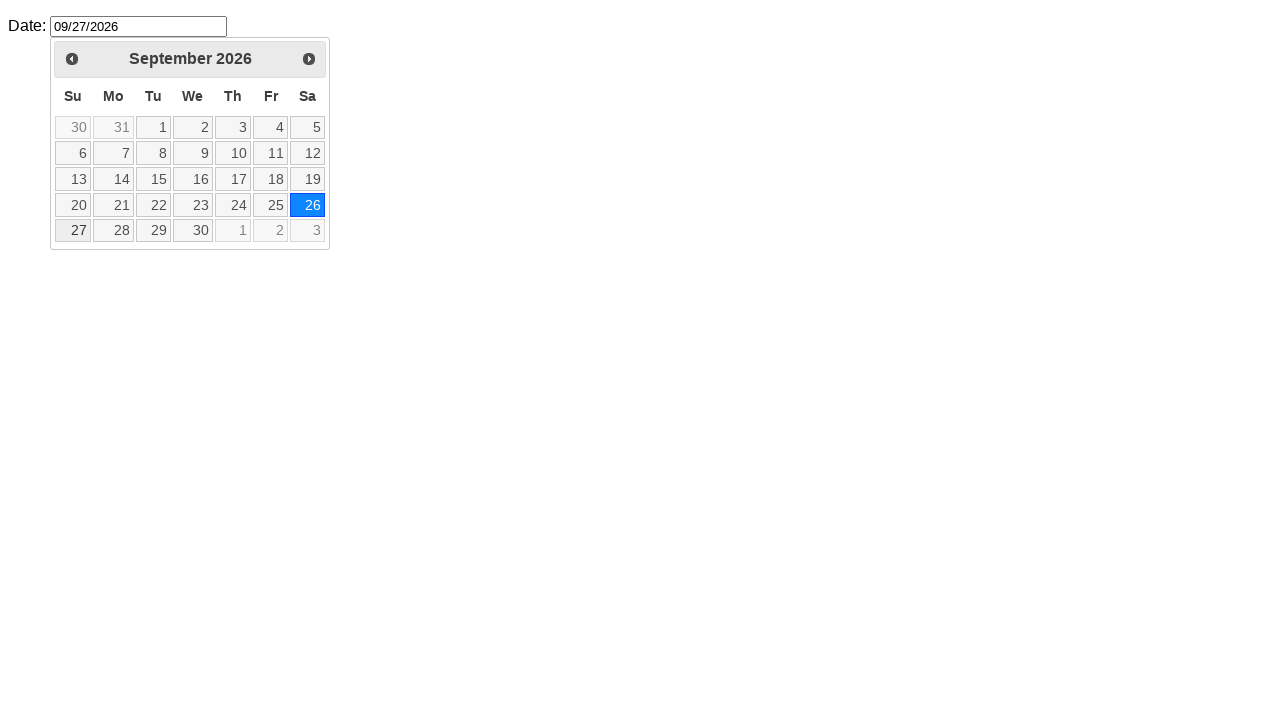

Retrieved selected date value: None
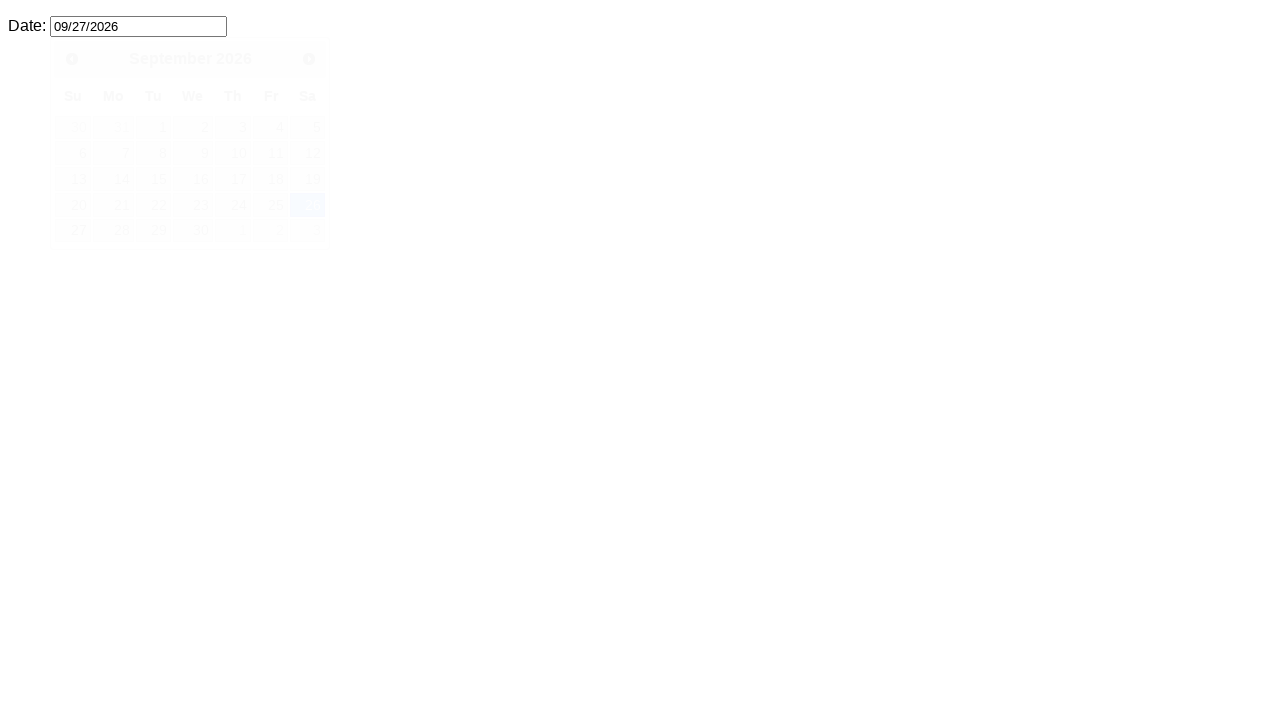

Re-opened datepicker for next date selection at (138, 26) on #datepicker
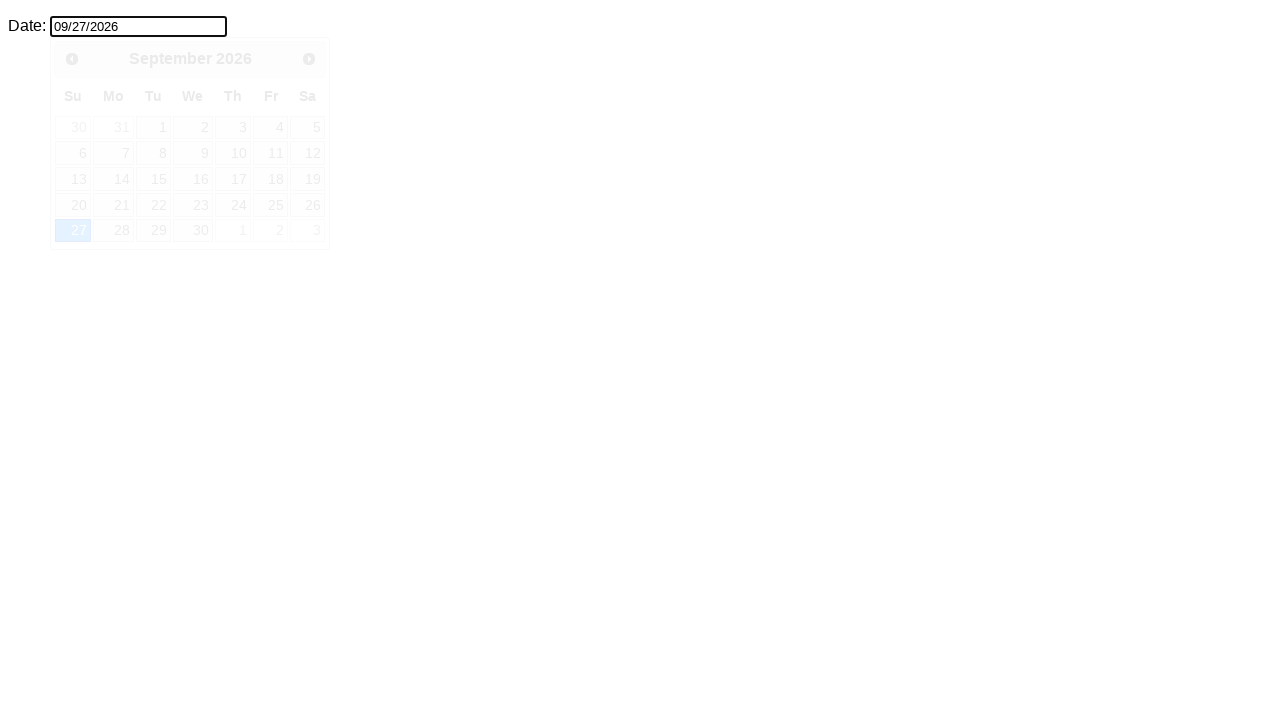

Clicked on September date 28 at (114, 230) on (//table/tbody/tr/td[@data-month="8"]/a)[28]
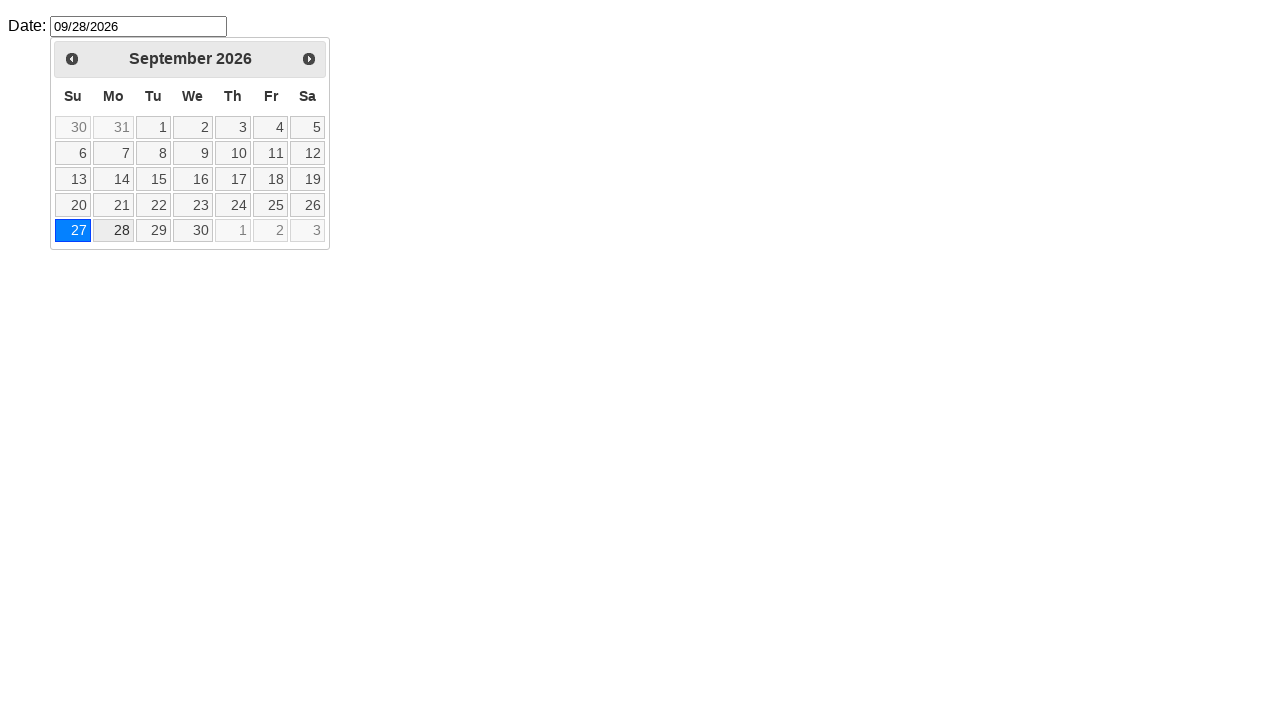

Retrieved selected date value: None
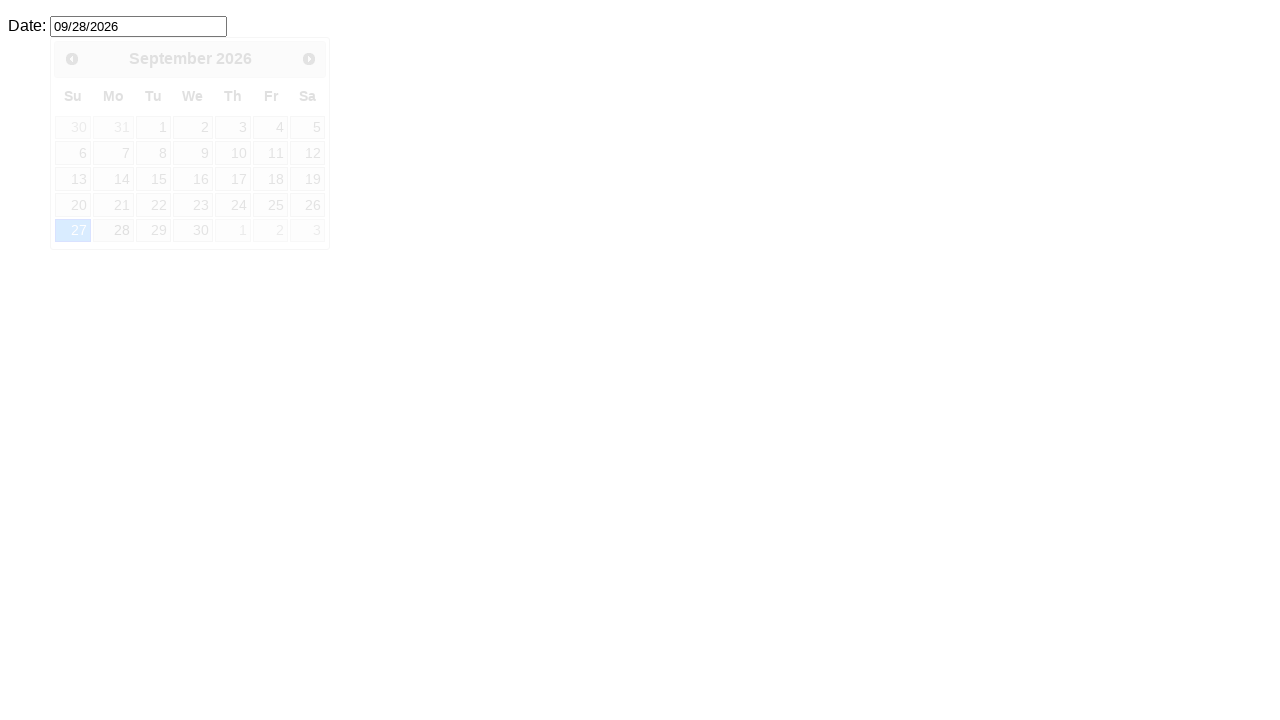

Re-opened datepicker for next date selection at (138, 26) on #datepicker
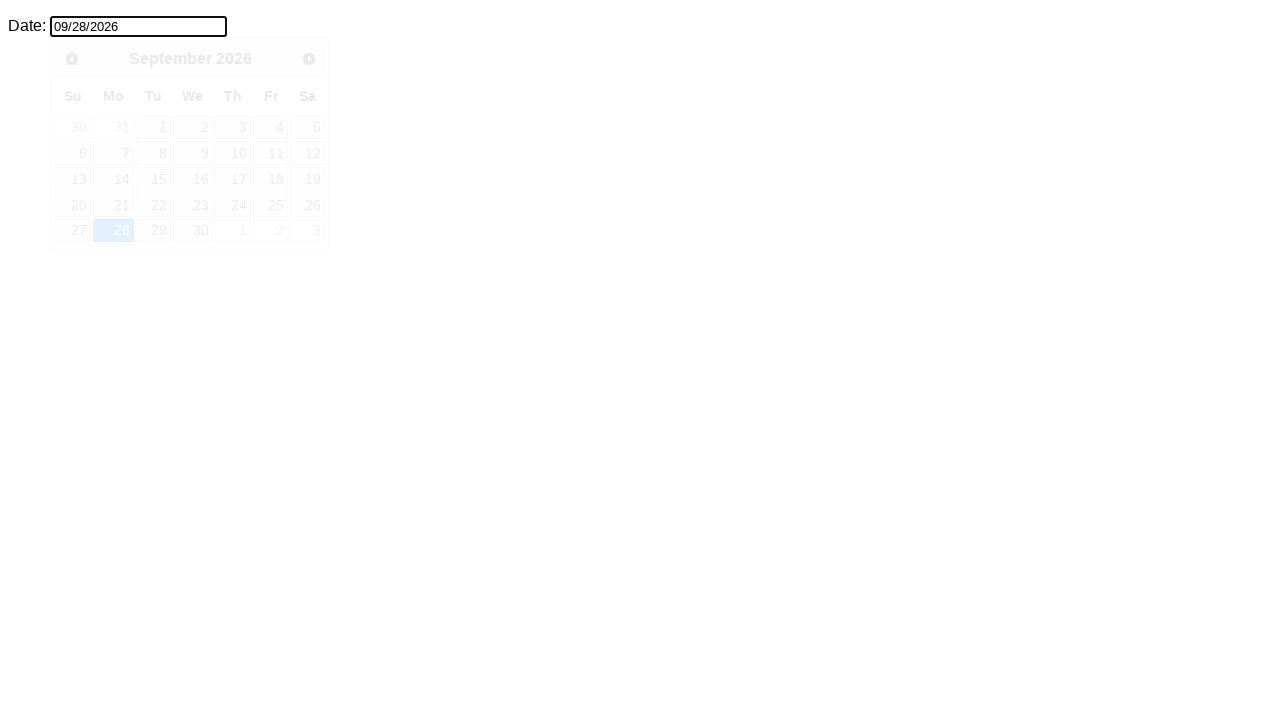

Clicked on September date 29 at (153, 230) on (//table/tbody/tr/td[@data-month="8"]/a)[29]
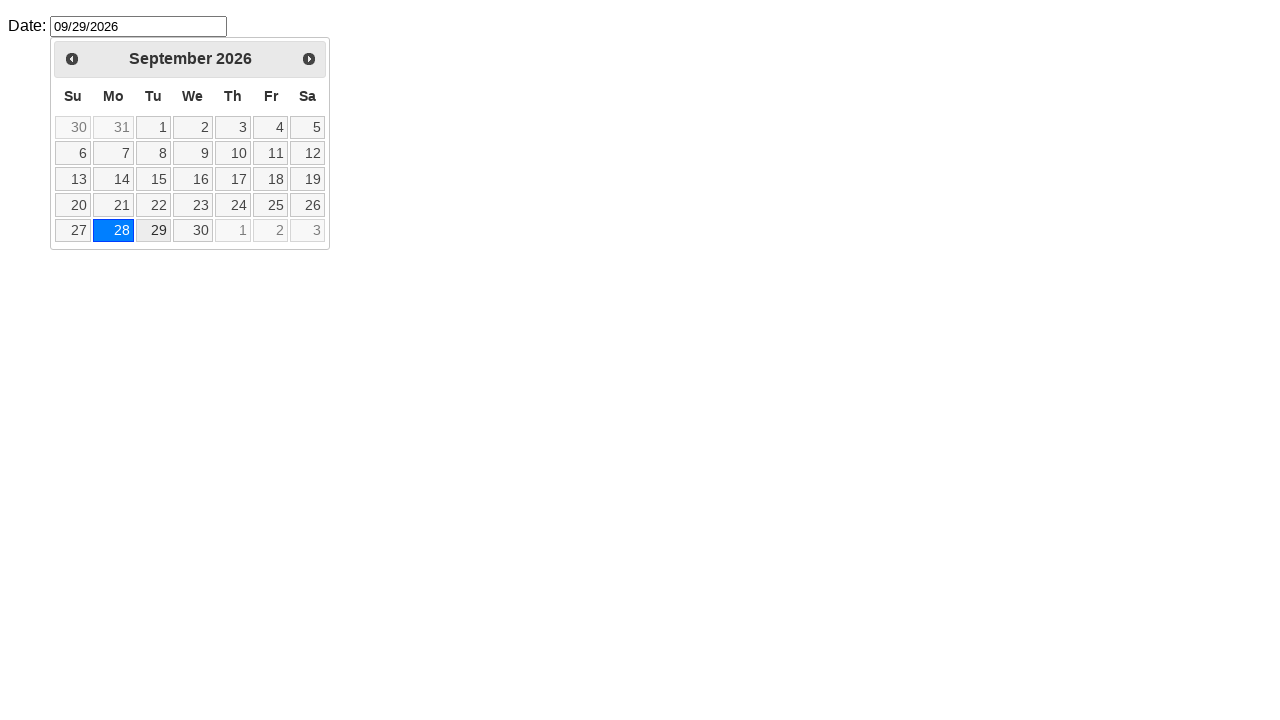

Retrieved selected date value: None
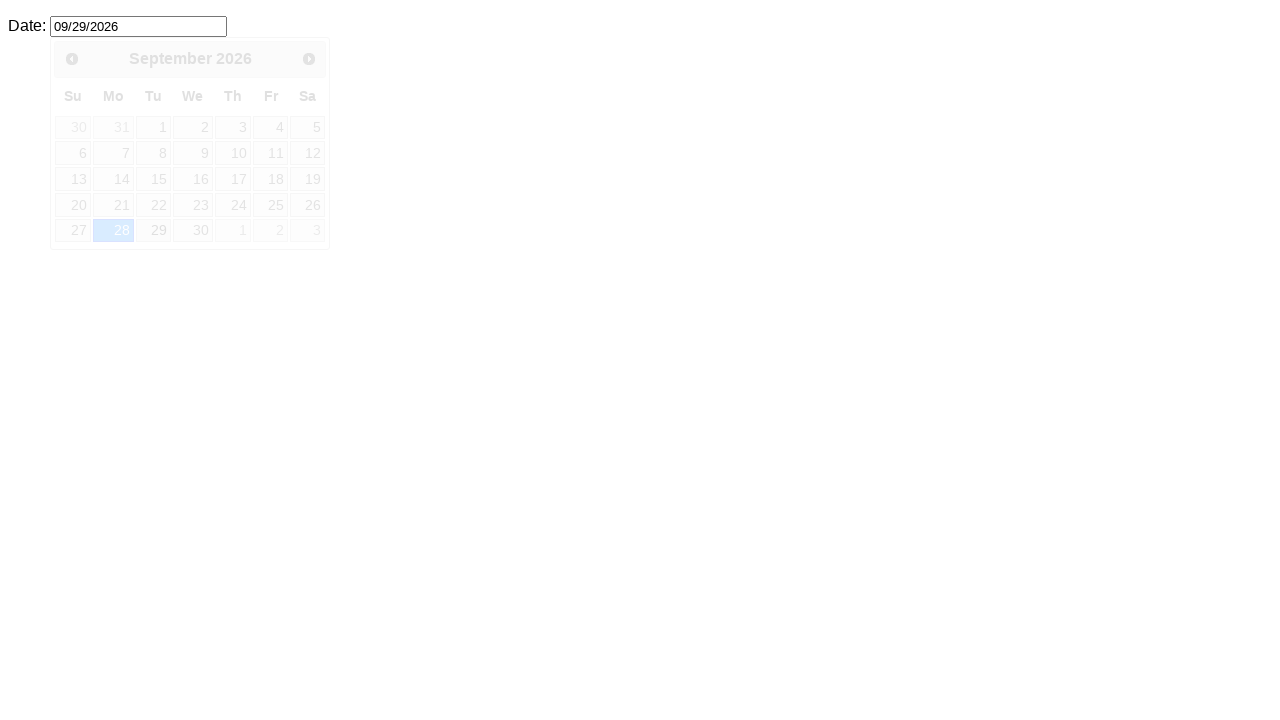

Re-opened datepicker for next date selection at (138, 26) on #datepicker
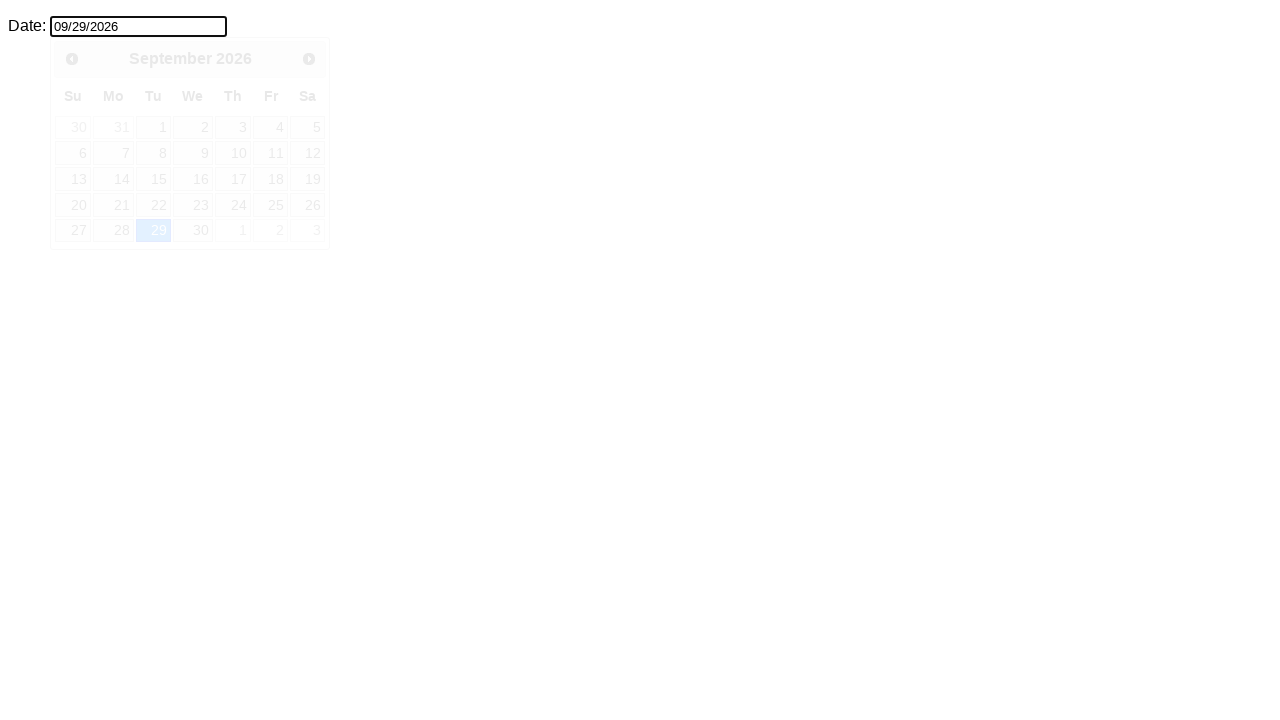

Clicked on September date 30 at (193, 230) on (//table/tbody/tr/td[@data-month="8"]/a)[30]
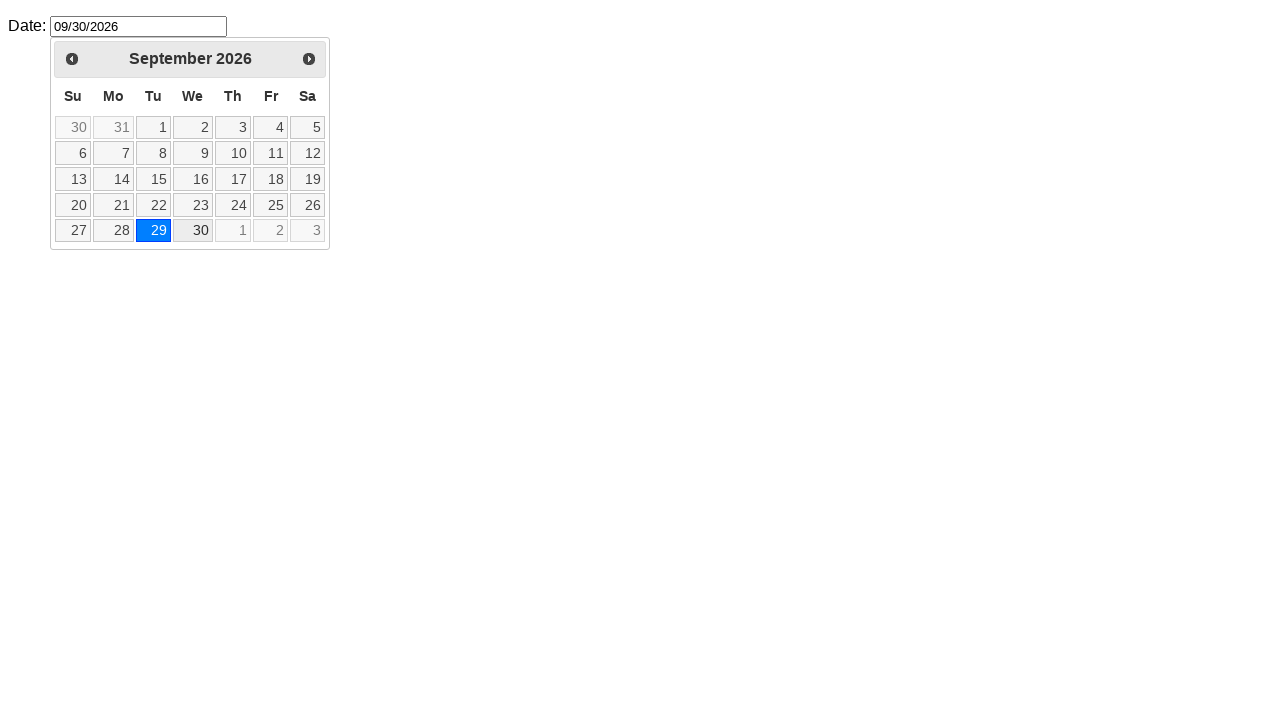

Retrieved selected date value: None
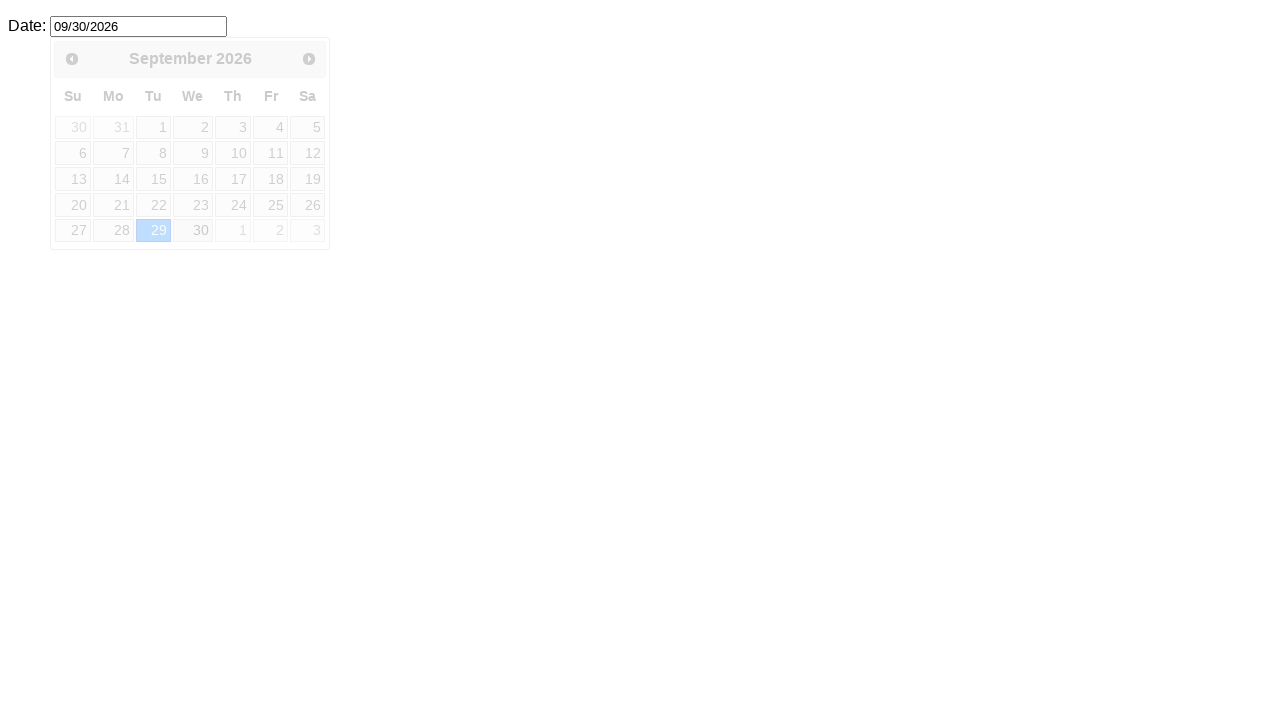

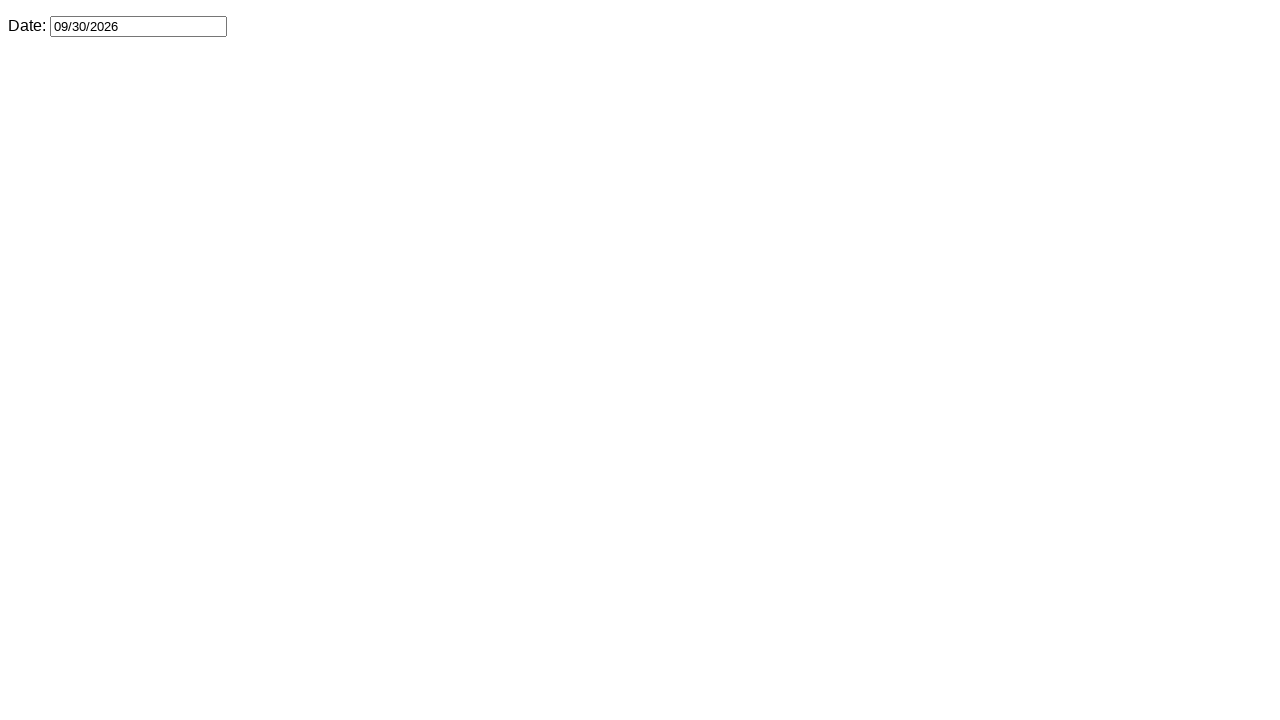